Tests filling out a large form by entering text into all input fields and submitting the form via a button click

Starting URL: http://suninjuly.github.io/huge_form.html

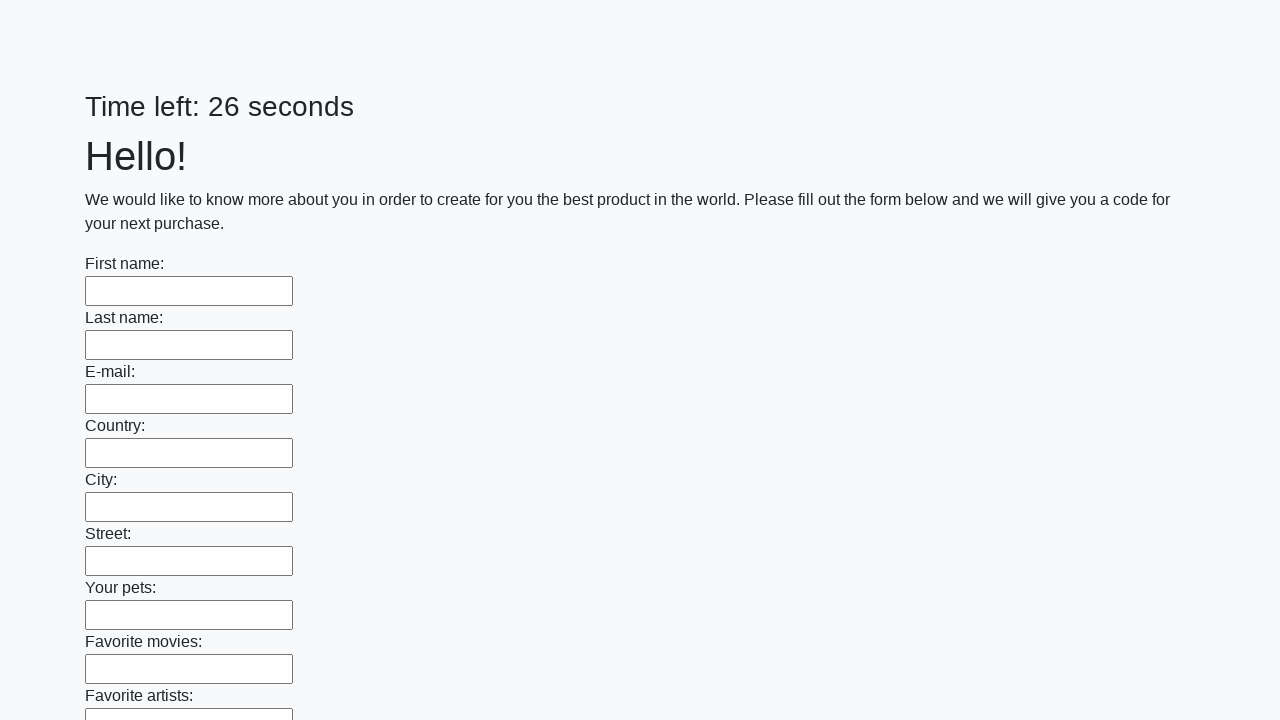

Navigated to huge form page
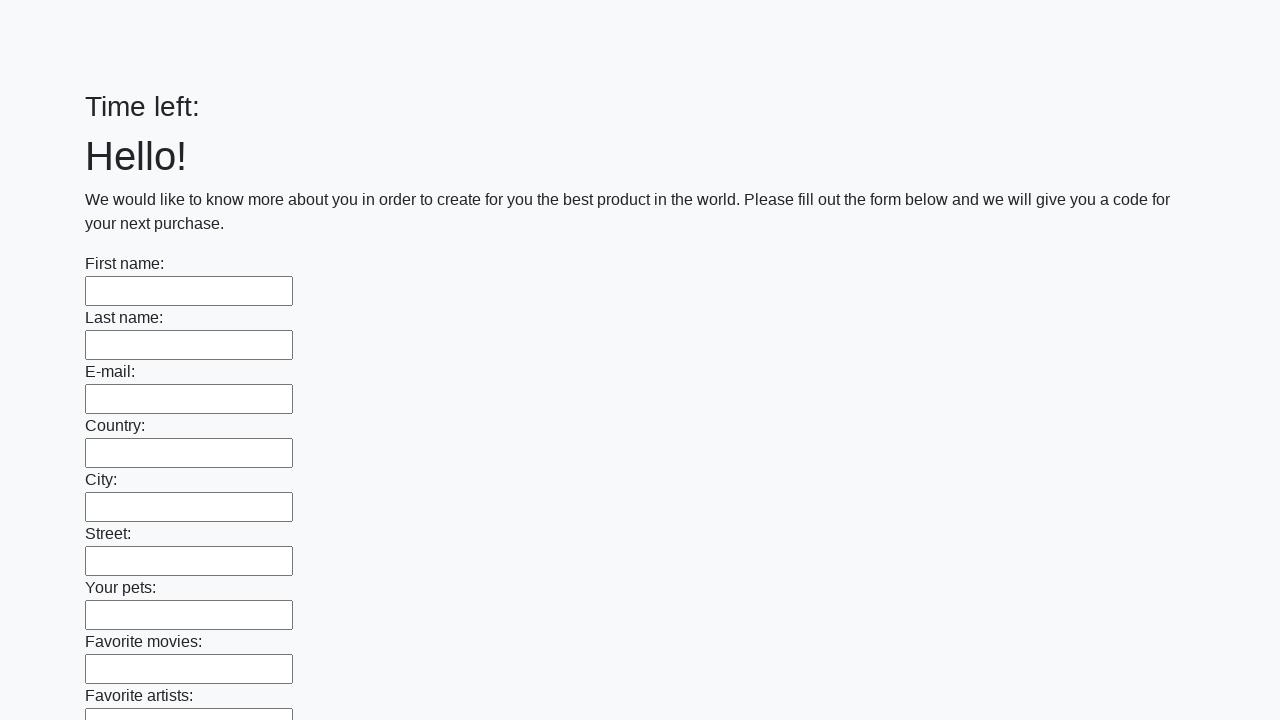

Filled an input field with 'xyz' on input >> nth=0
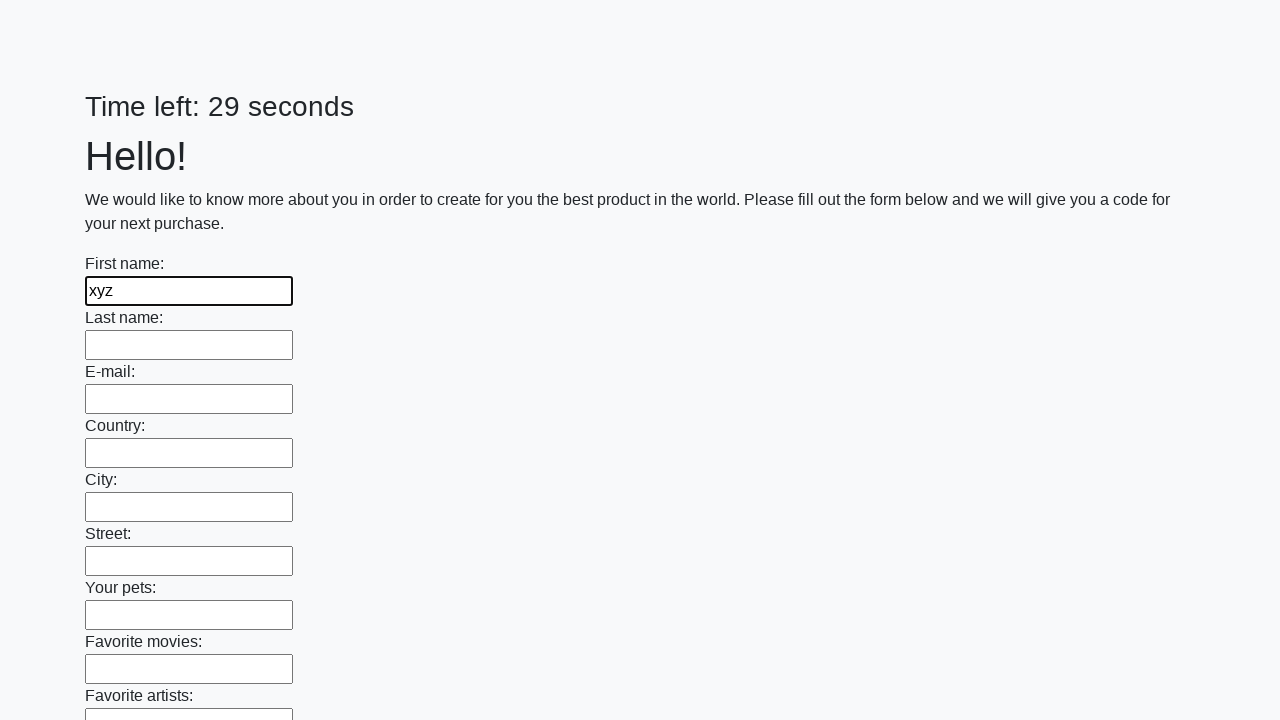

Filled an input field with 'xyz' on input >> nth=1
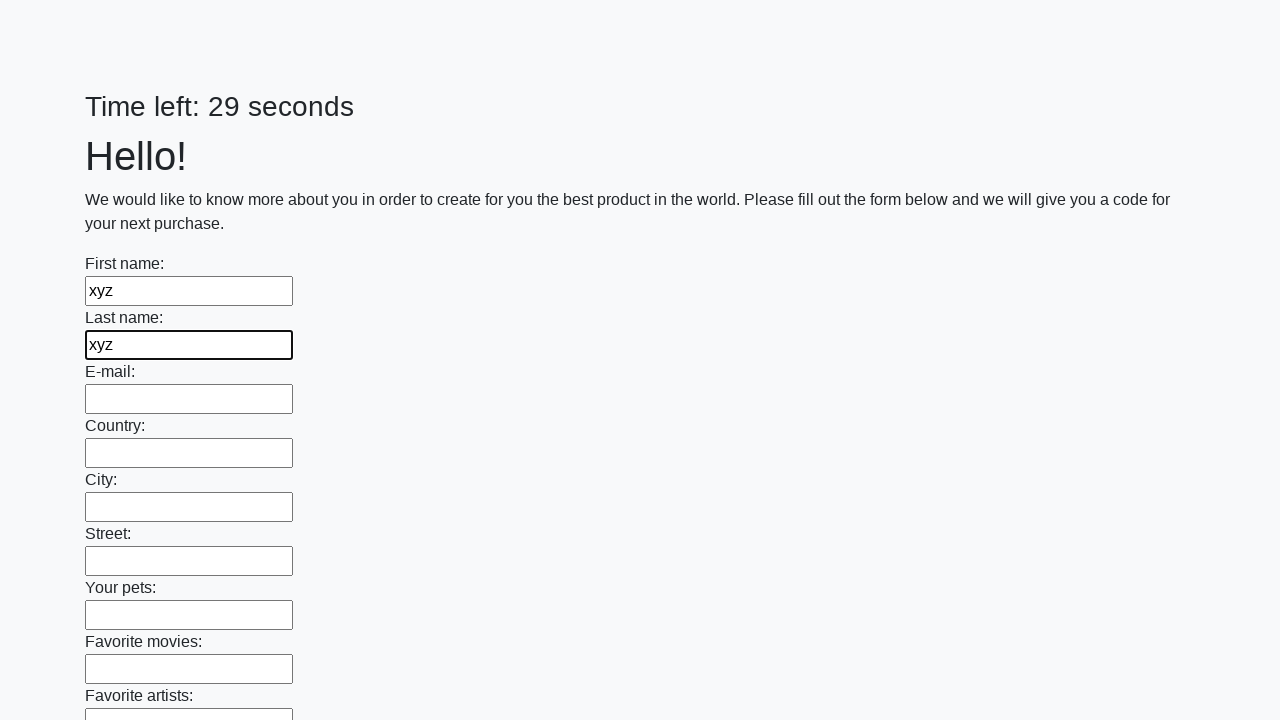

Filled an input field with 'xyz' on input >> nth=2
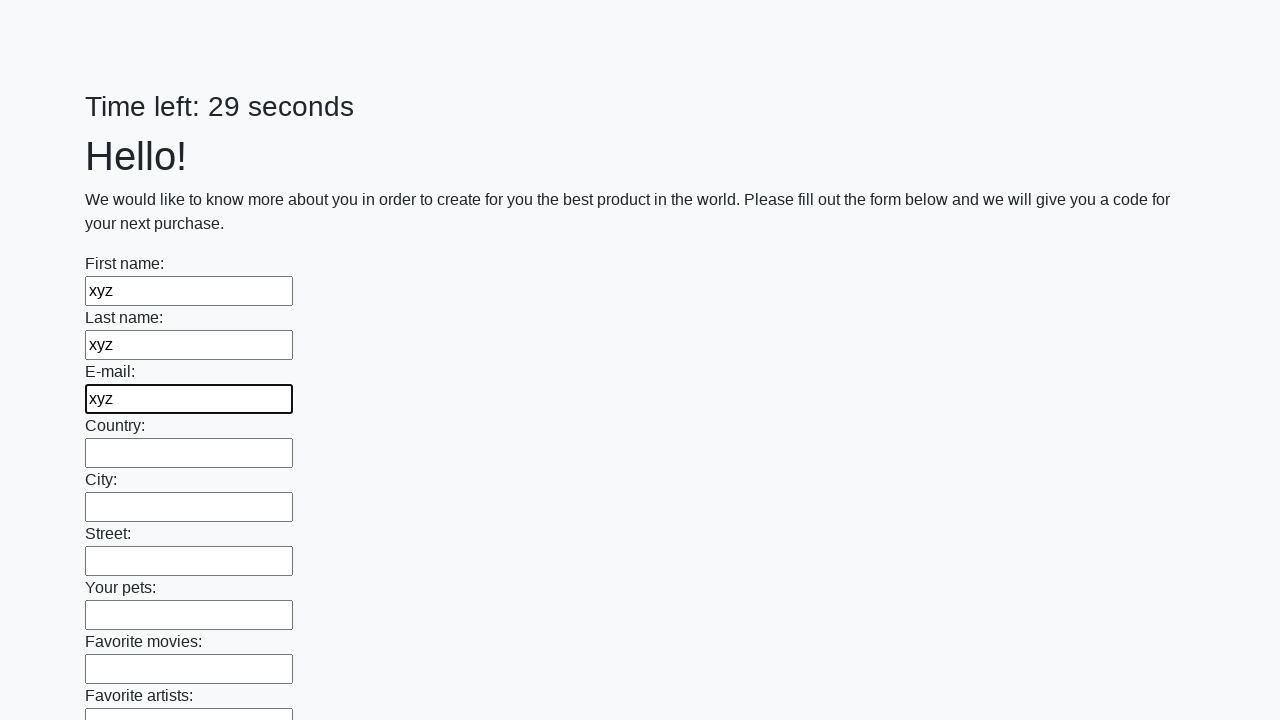

Filled an input field with 'xyz' on input >> nth=3
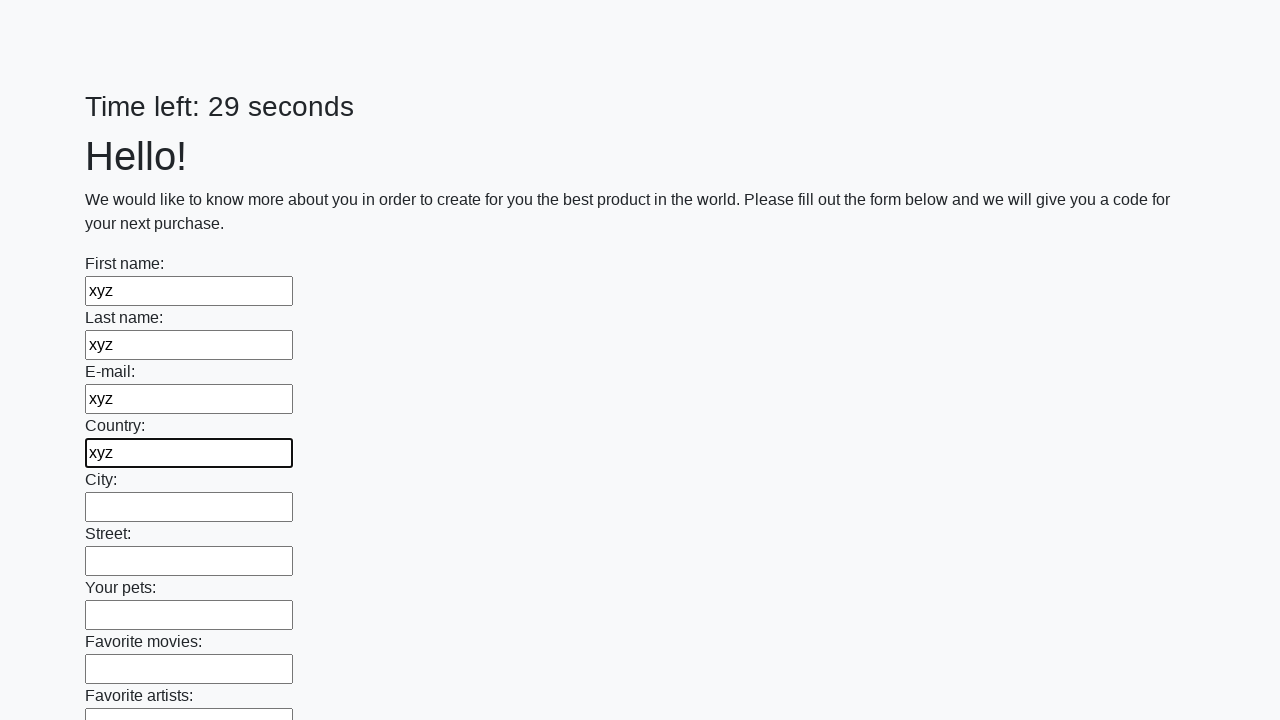

Filled an input field with 'xyz' on input >> nth=4
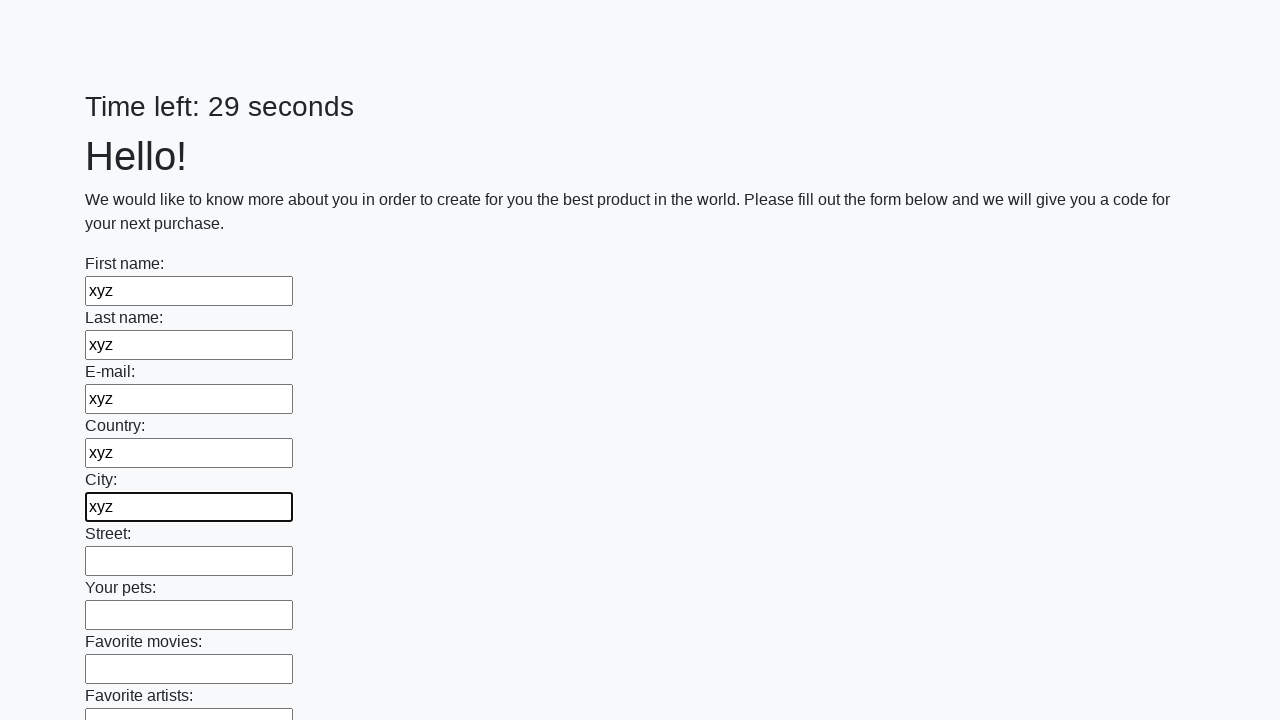

Filled an input field with 'xyz' on input >> nth=5
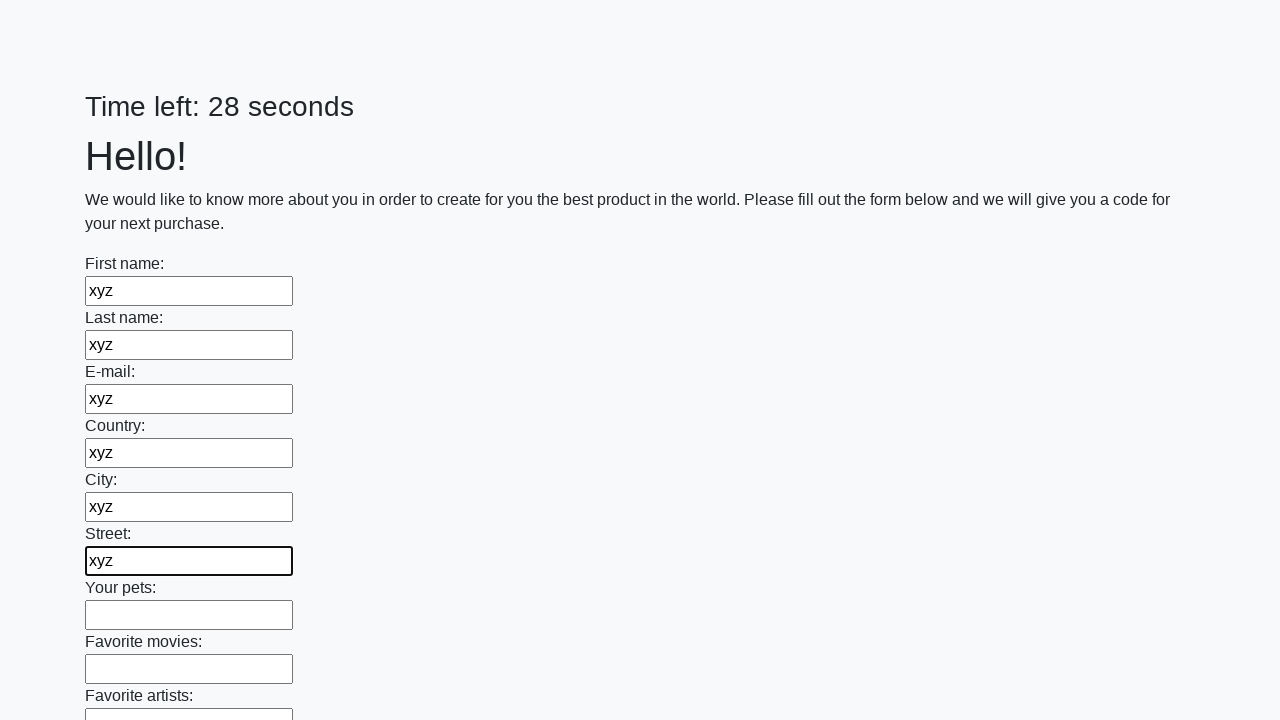

Filled an input field with 'xyz' on input >> nth=6
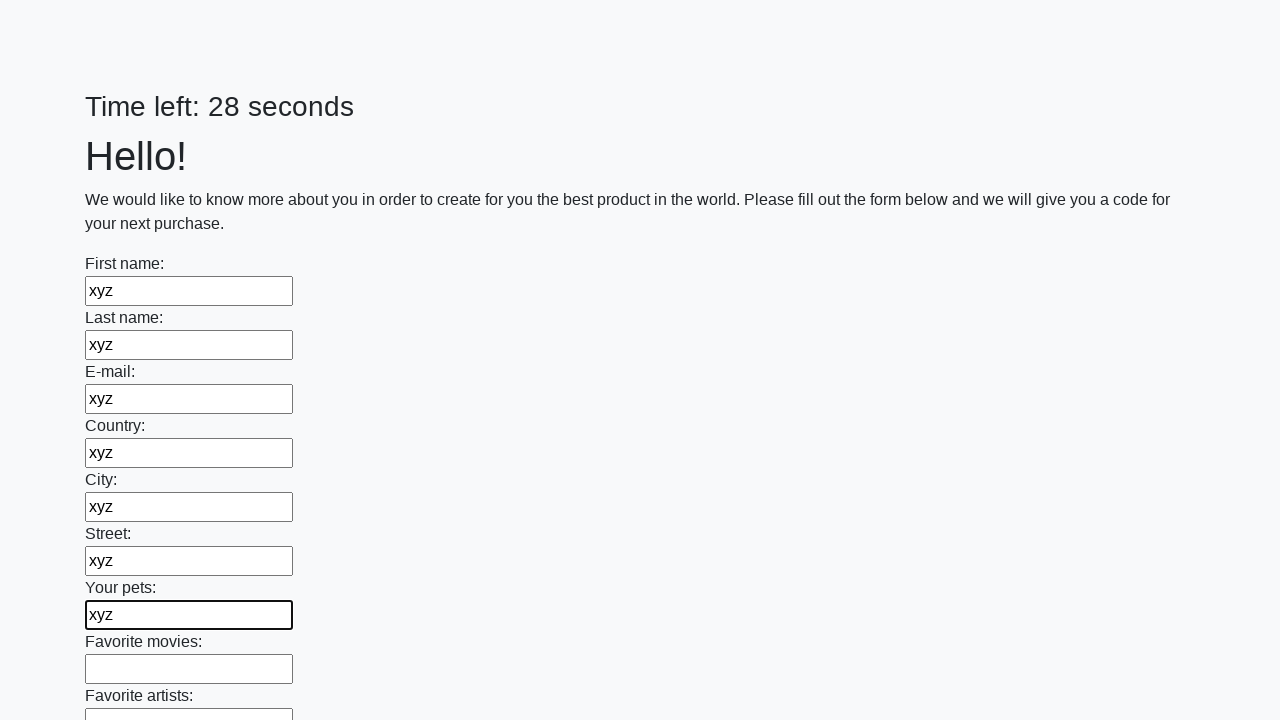

Filled an input field with 'xyz' on input >> nth=7
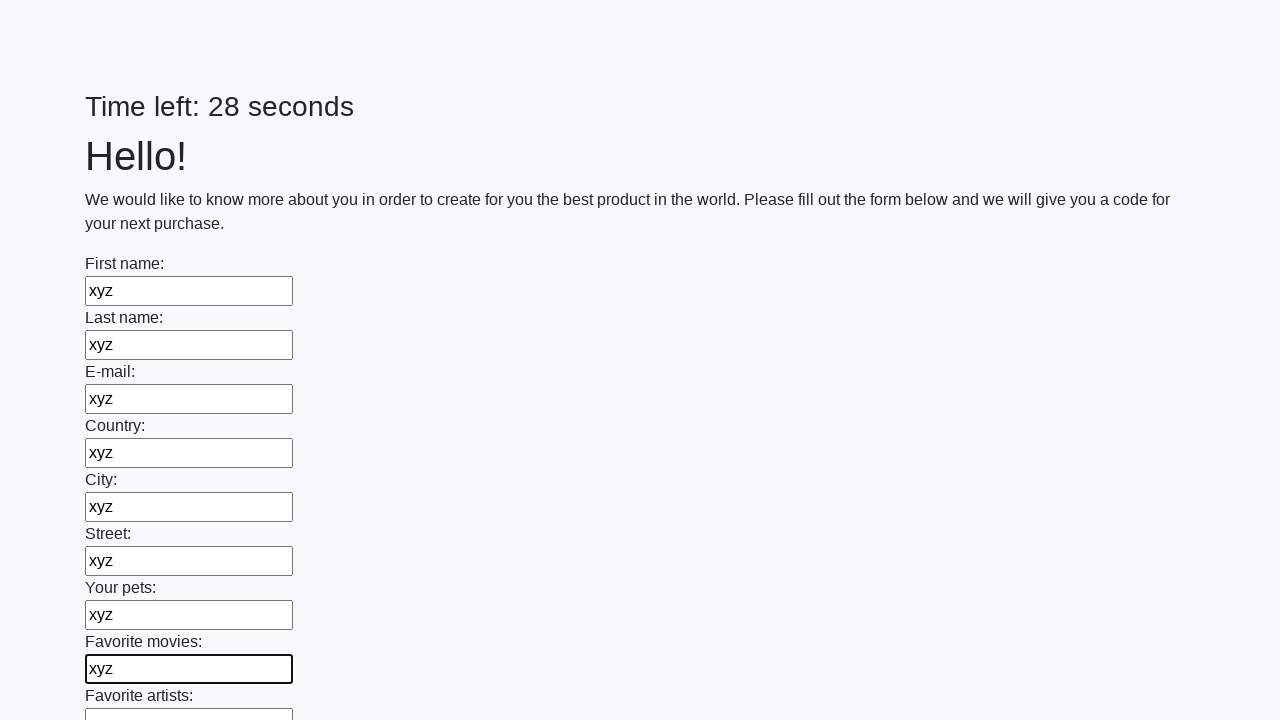

Filled an input field with 'xyz' on input >> nth=8
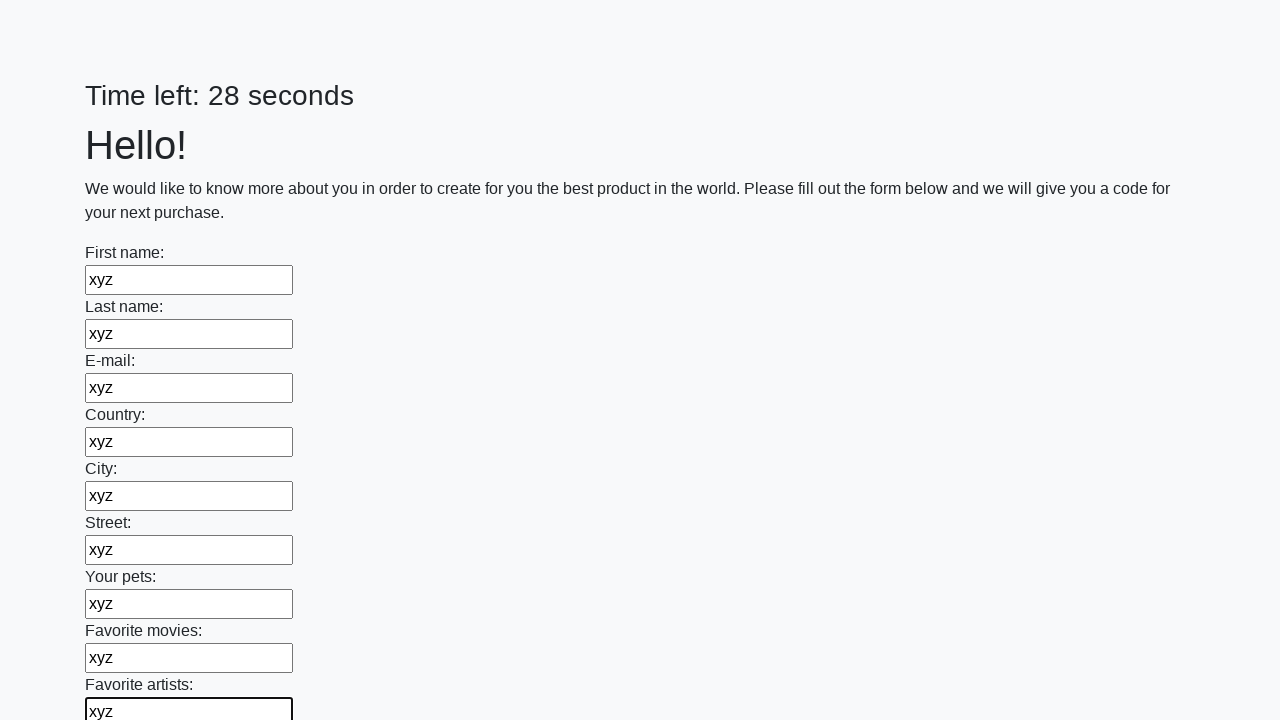

Filled an input field with 'xyz' on input >> nth=9
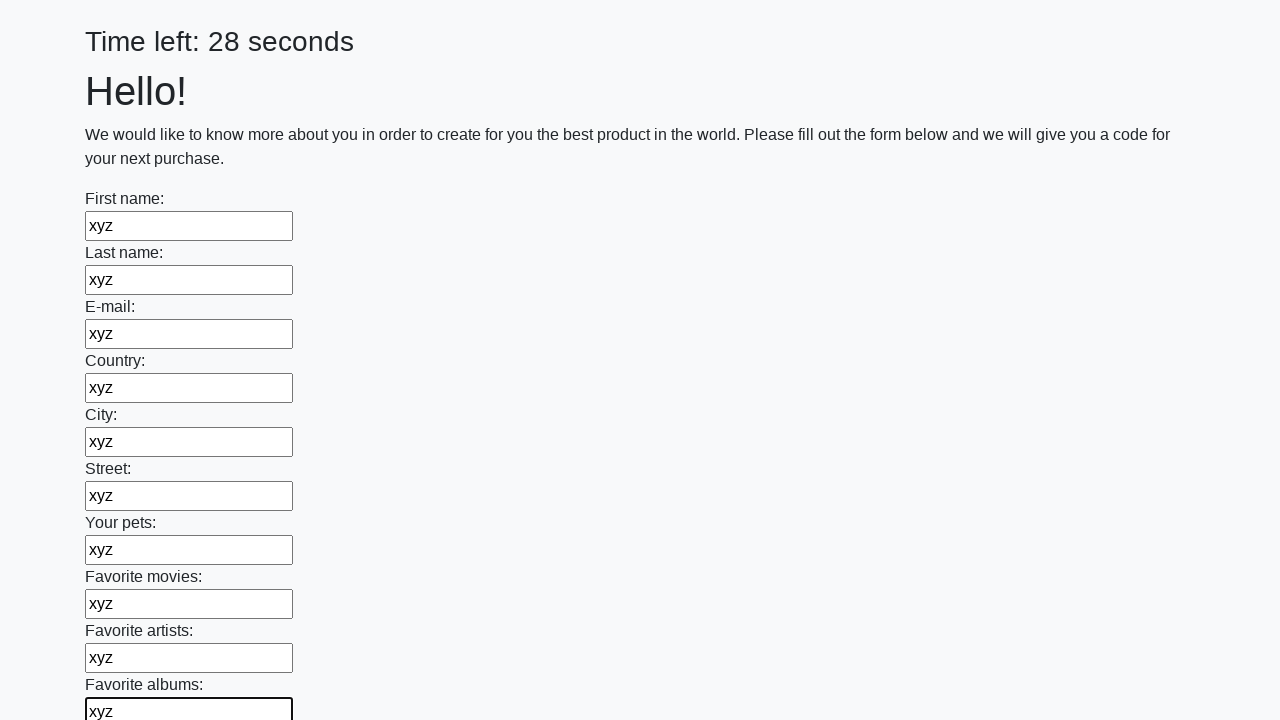

Filled an input field with 'xyz' on input >> nth=10
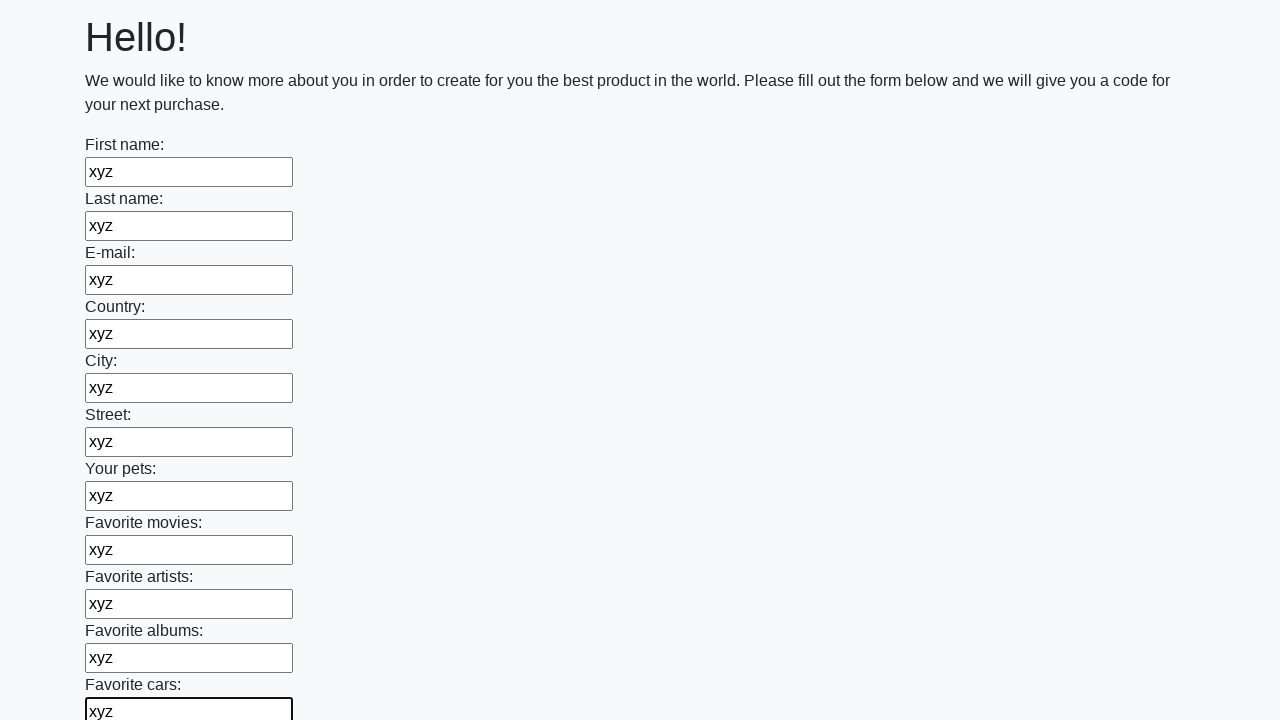

Filled an input field with 'xyz' on input >> nth=11
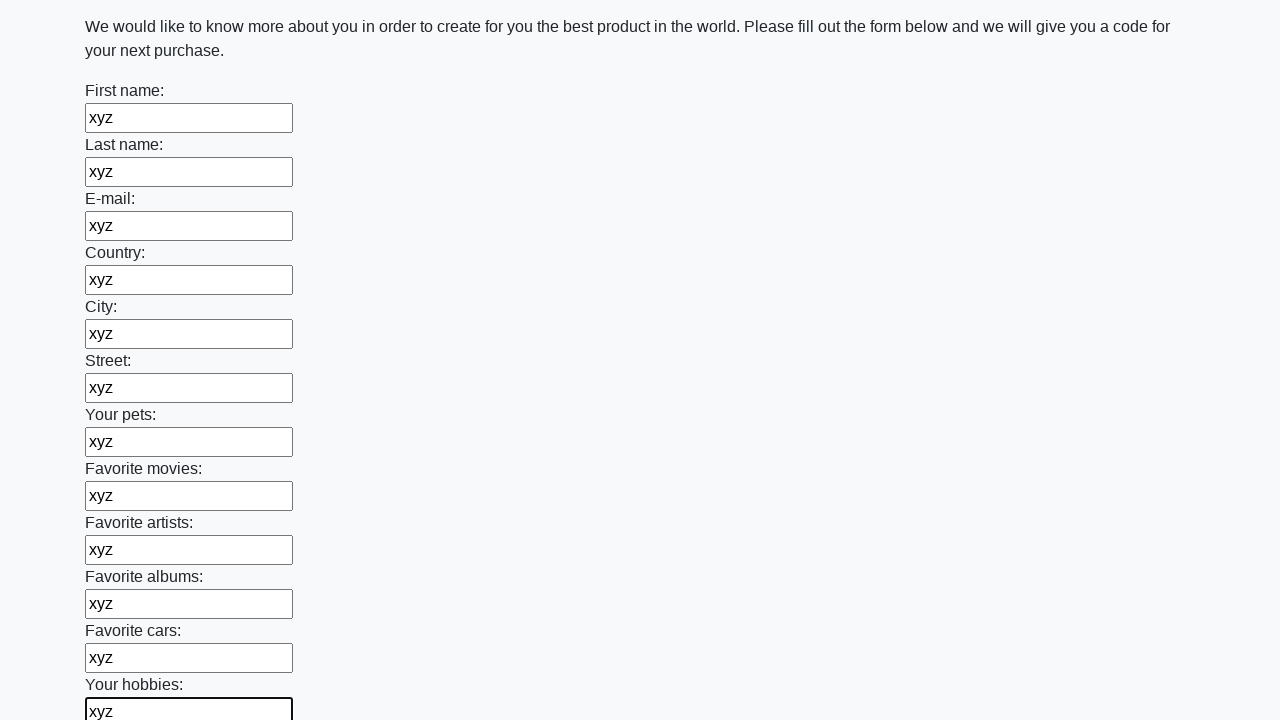

Filled an input field with 'xyz' on input >> nth=12
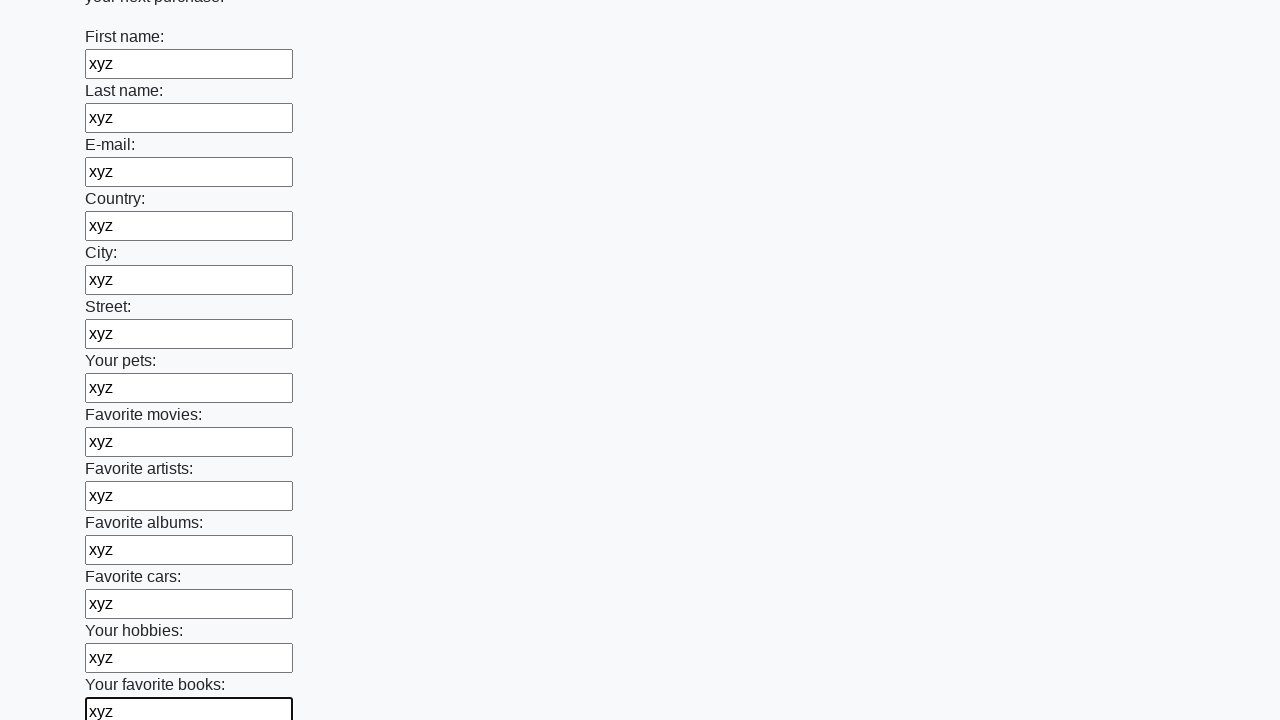

Filled an input field with 'xyz' on input >> nth=13
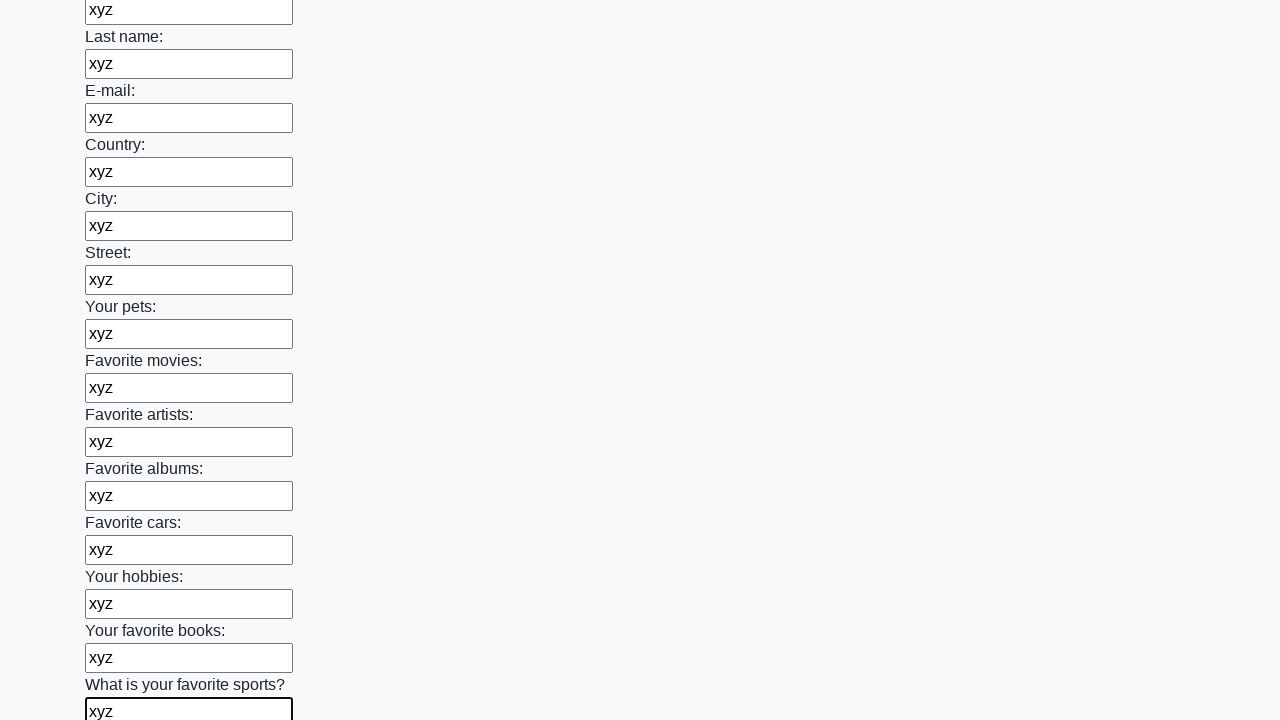

Filled an input field with 'xyz' on input >> nth=14
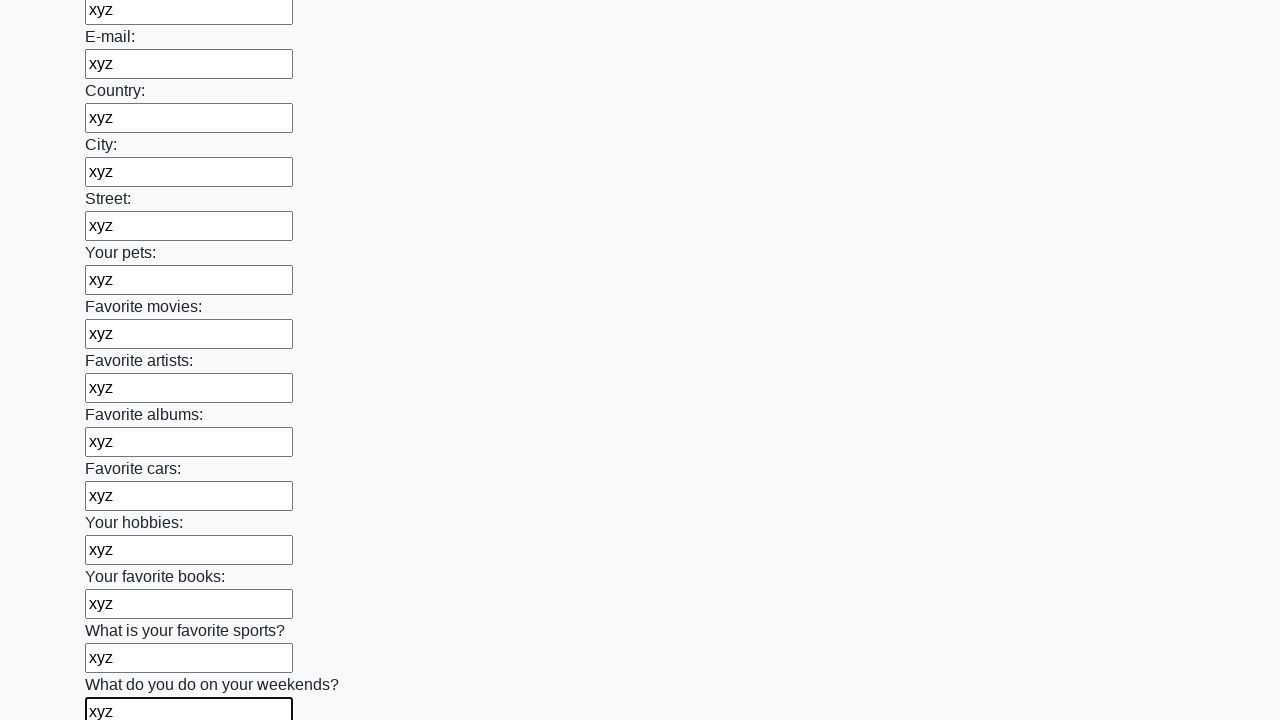

Filled an input field with 'xyz' on input >> nth=15
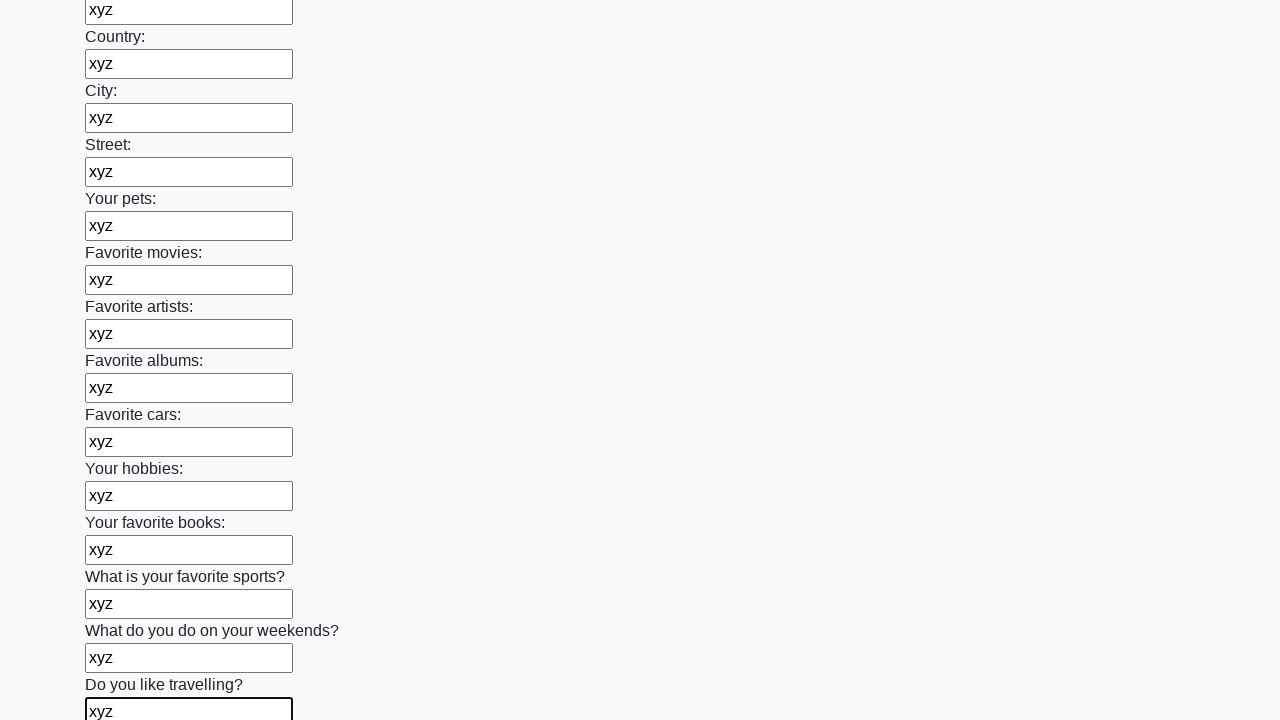

Filled an input field with 'xyz' on input >> nth=16
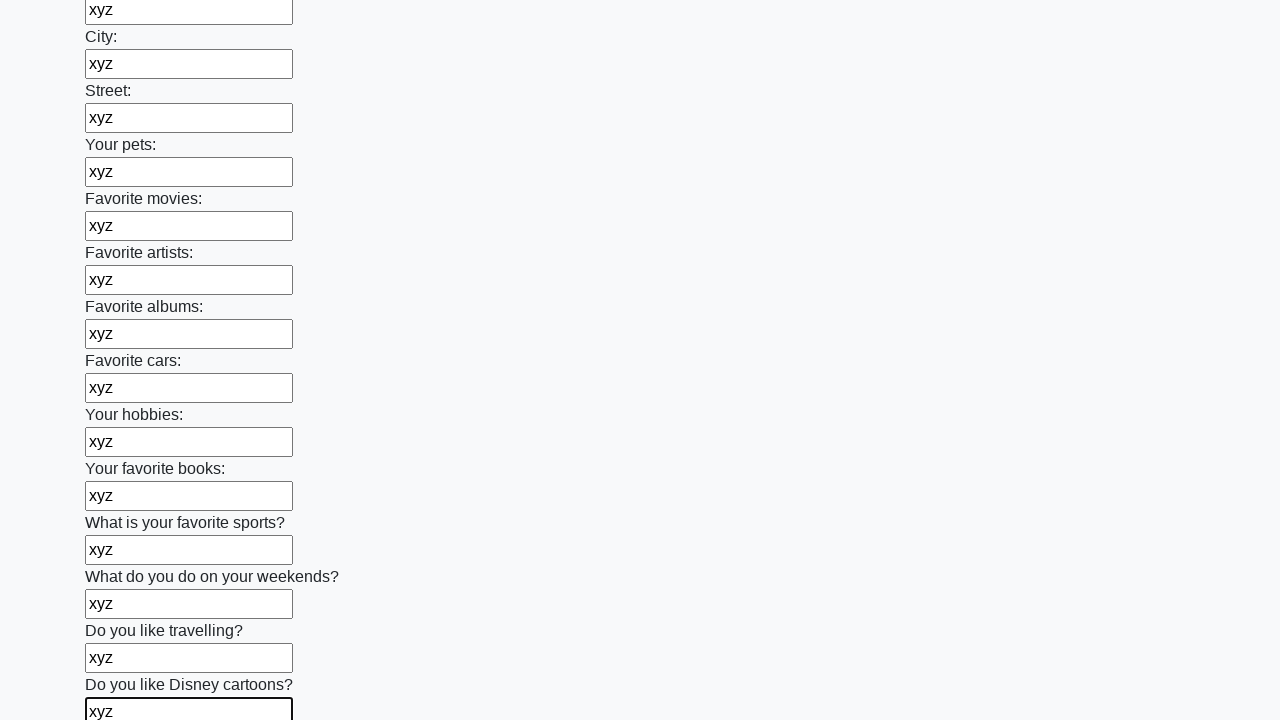

Filled an input field with 'xyz' on input >> nth=17
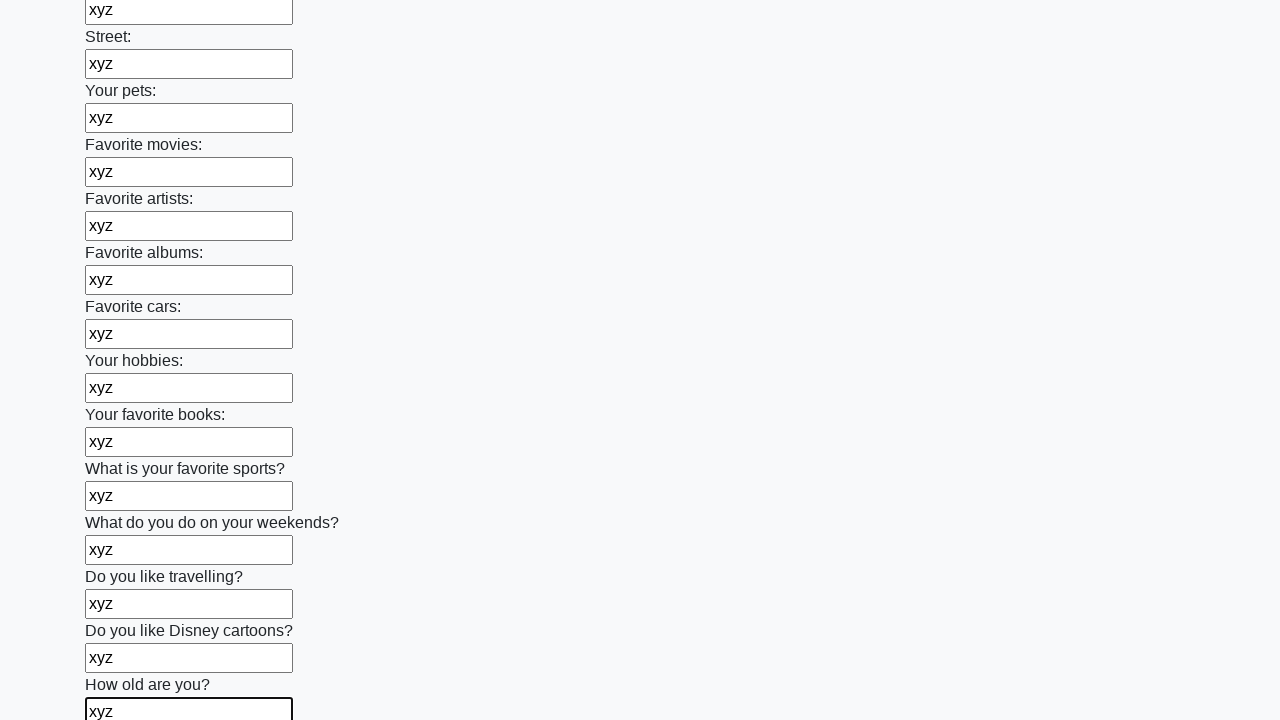

Filled an input field with 'xyz' on input >> nth=18
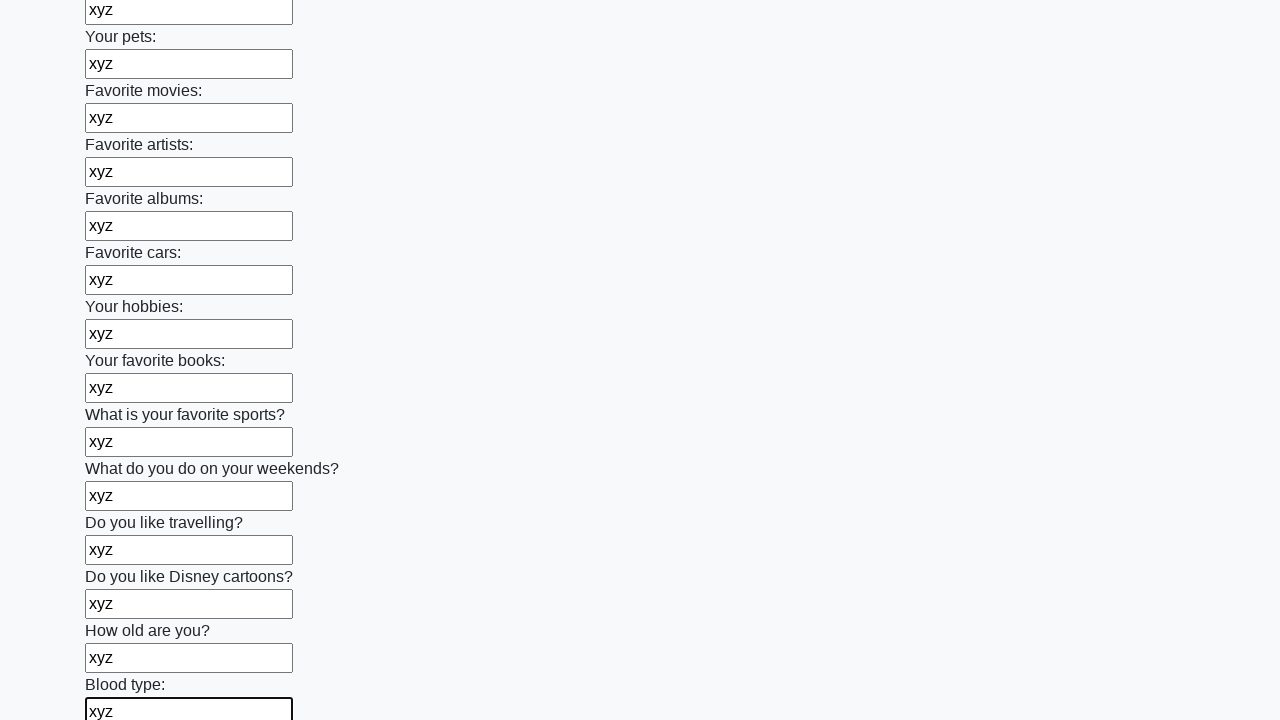

Filled an input field with 'xyz' on input >> nth=19
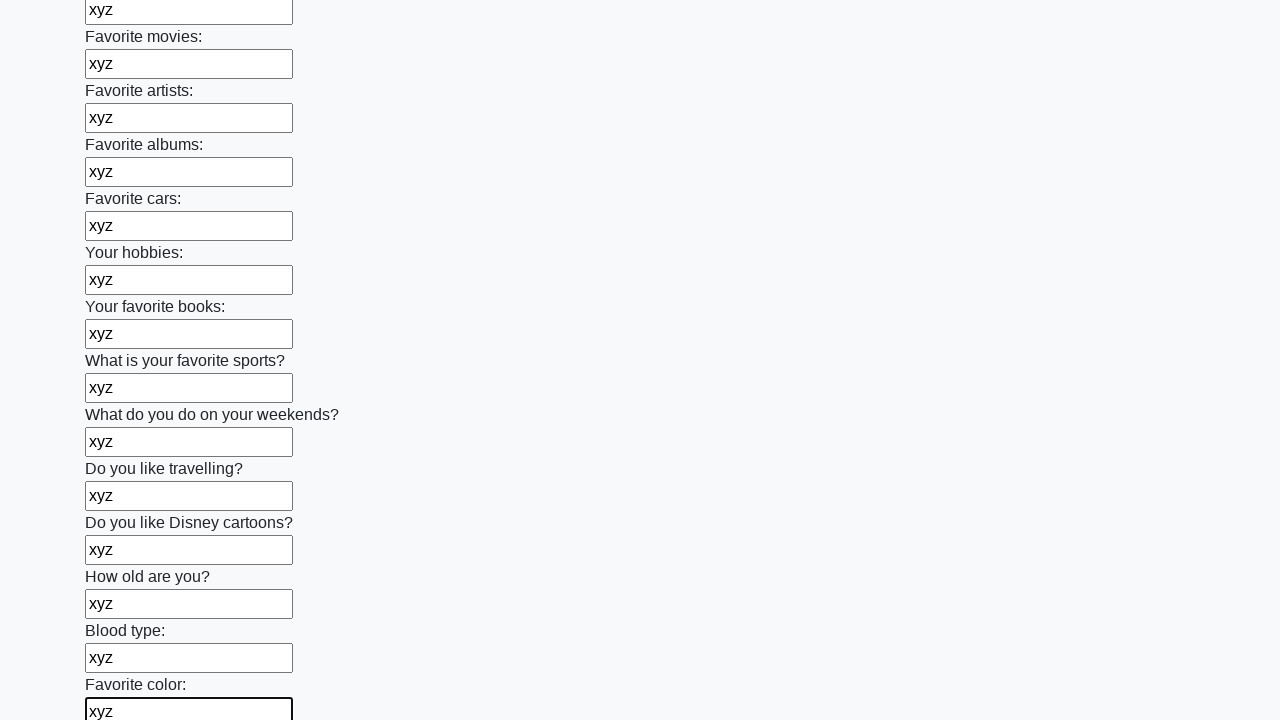

Filled an input field with 'xyz' on input >> nth=20
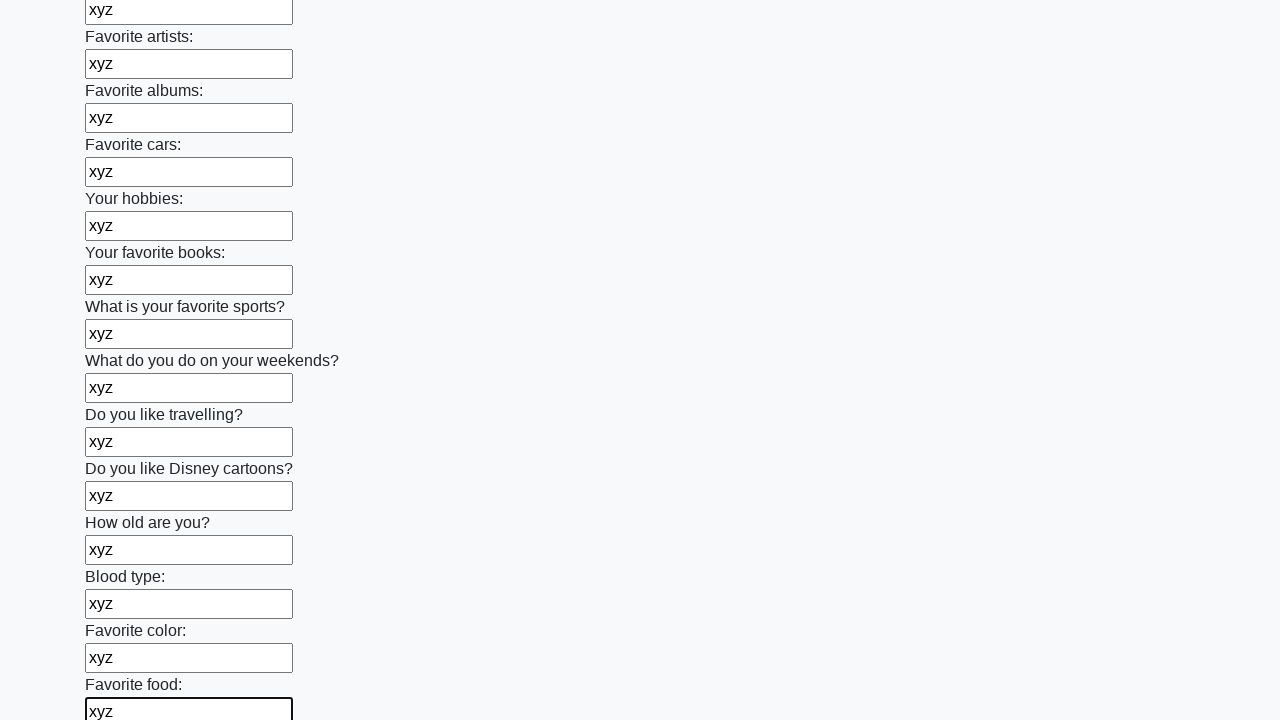

Filled an input field with 'xyz' on input >> nth=21
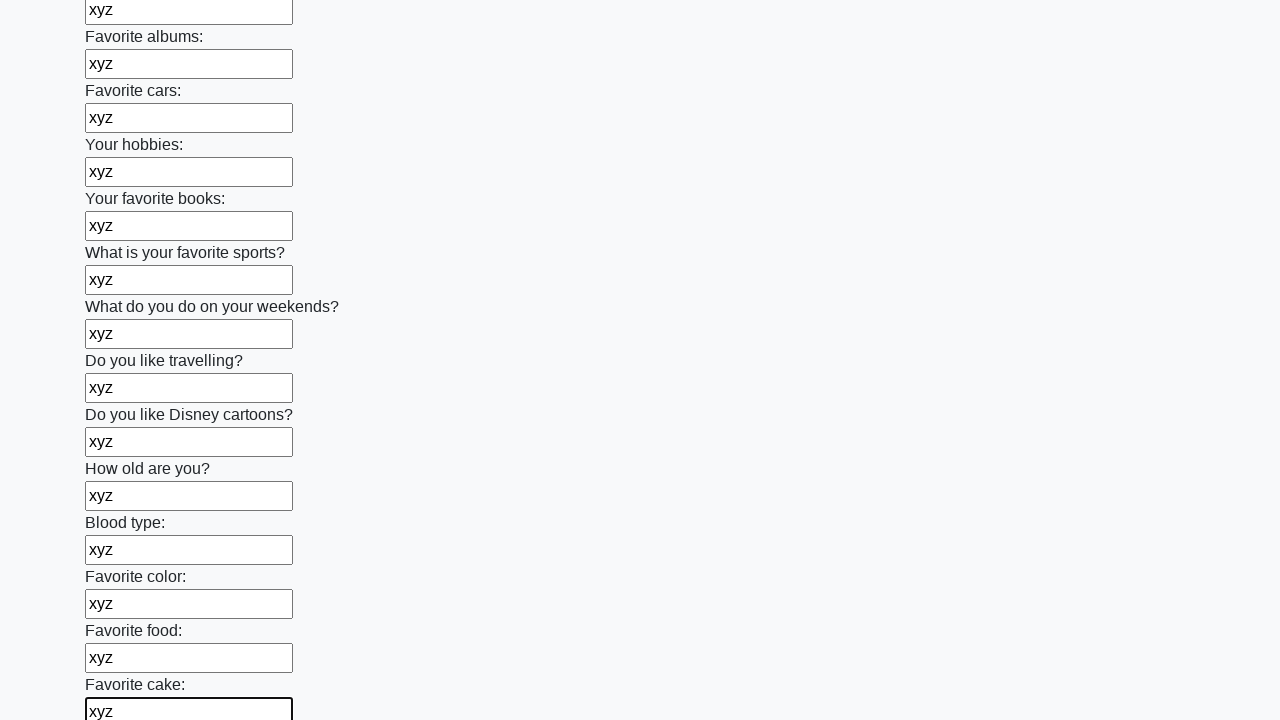

Filled an input field with 'xyz' on input >> nth=22
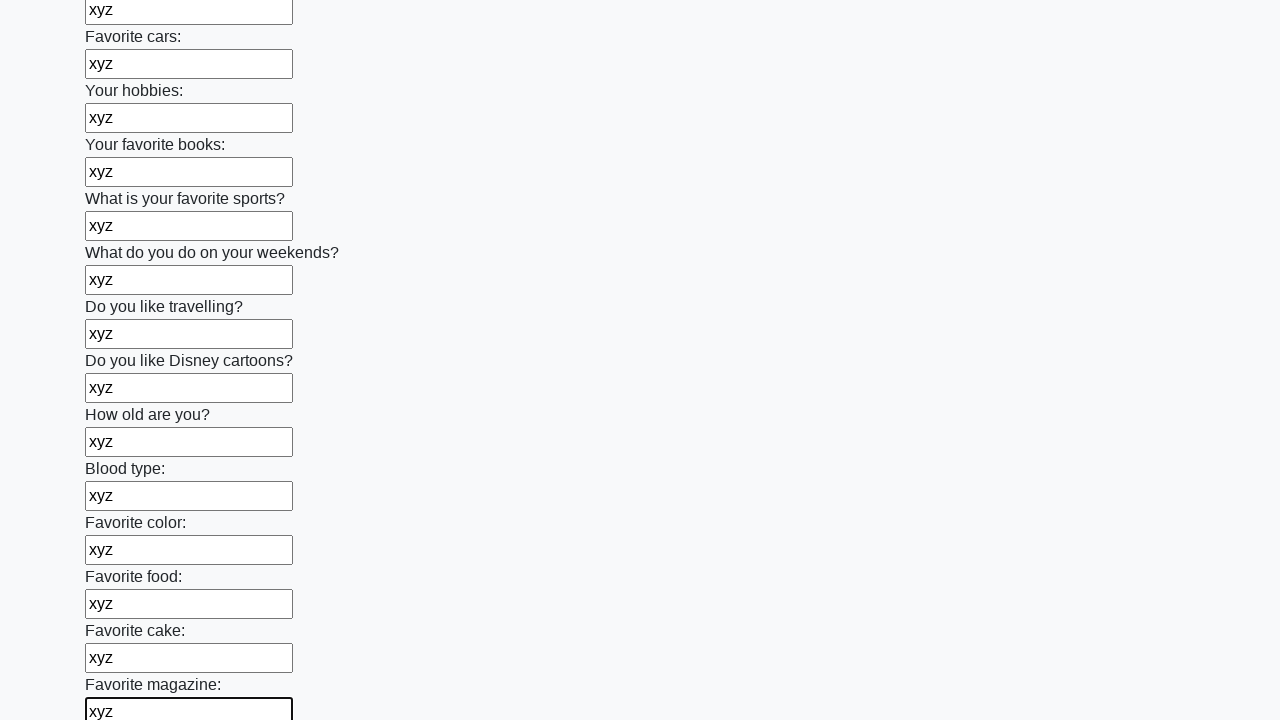

Filled an input field with 'xyz' on input >> nth=23
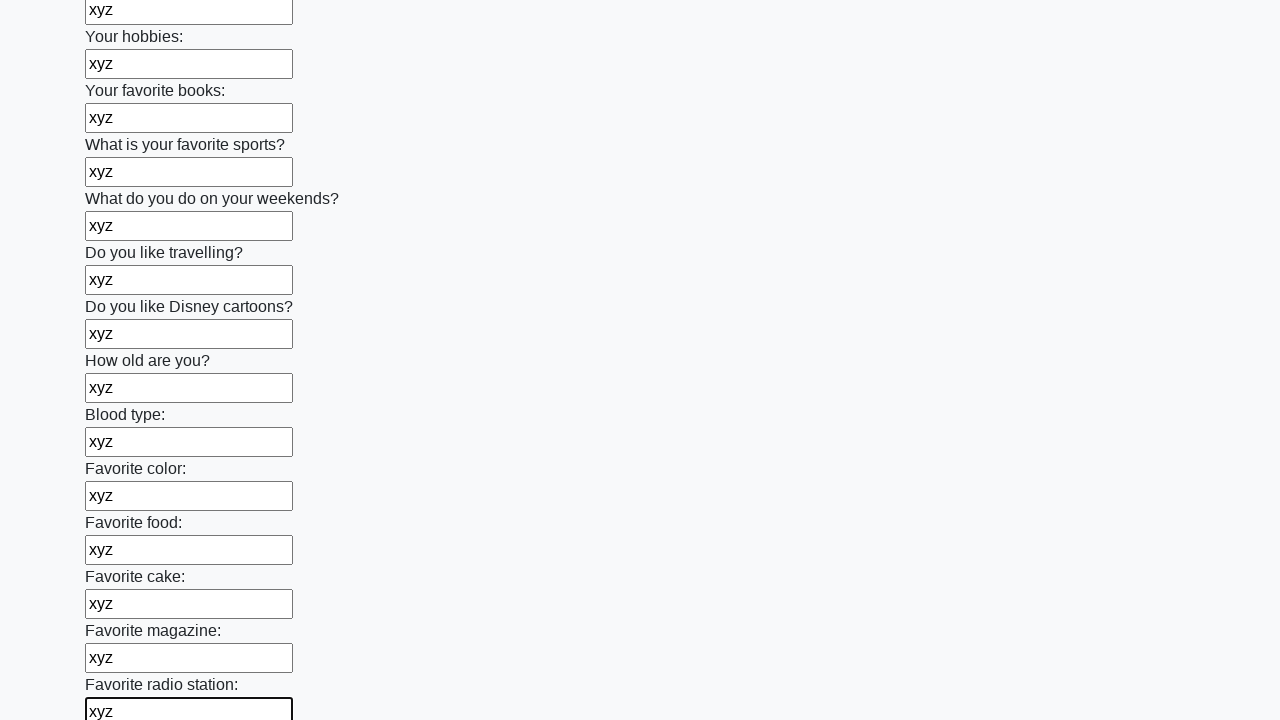

Filled an input field with 'xyz' on input >> nth=24
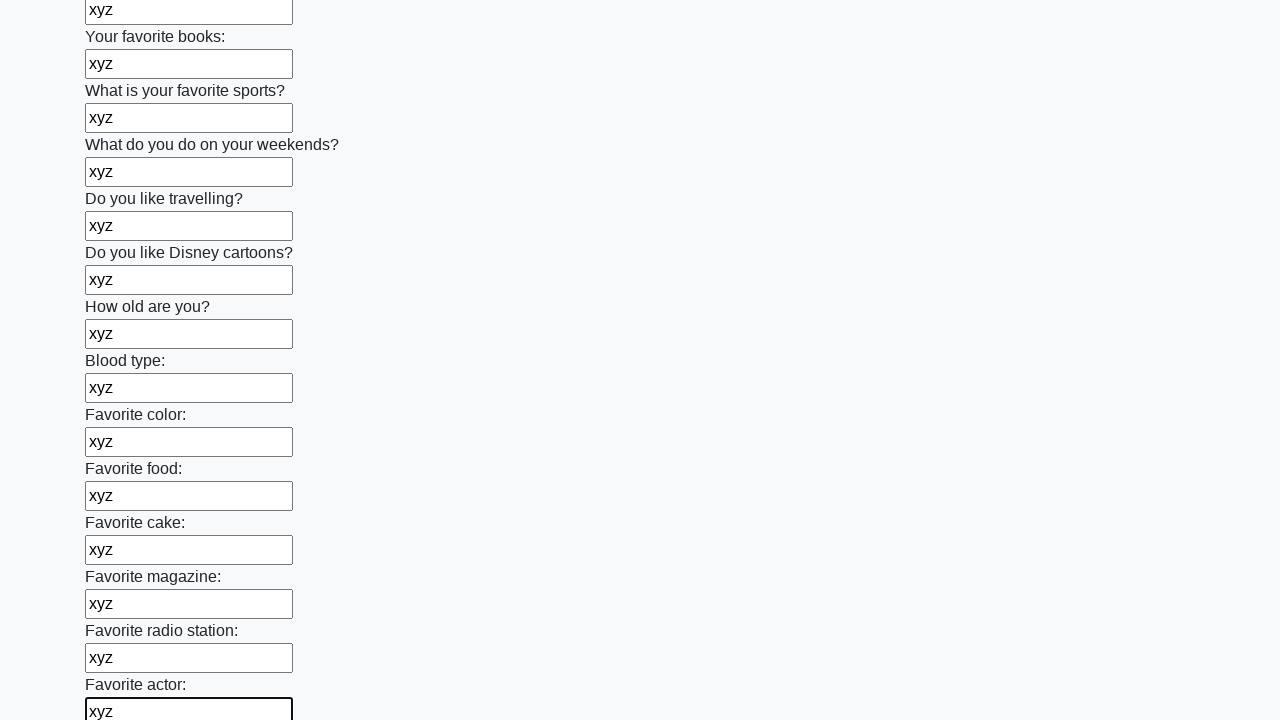

Filled an input field with 'xyz' on input >> nth=25
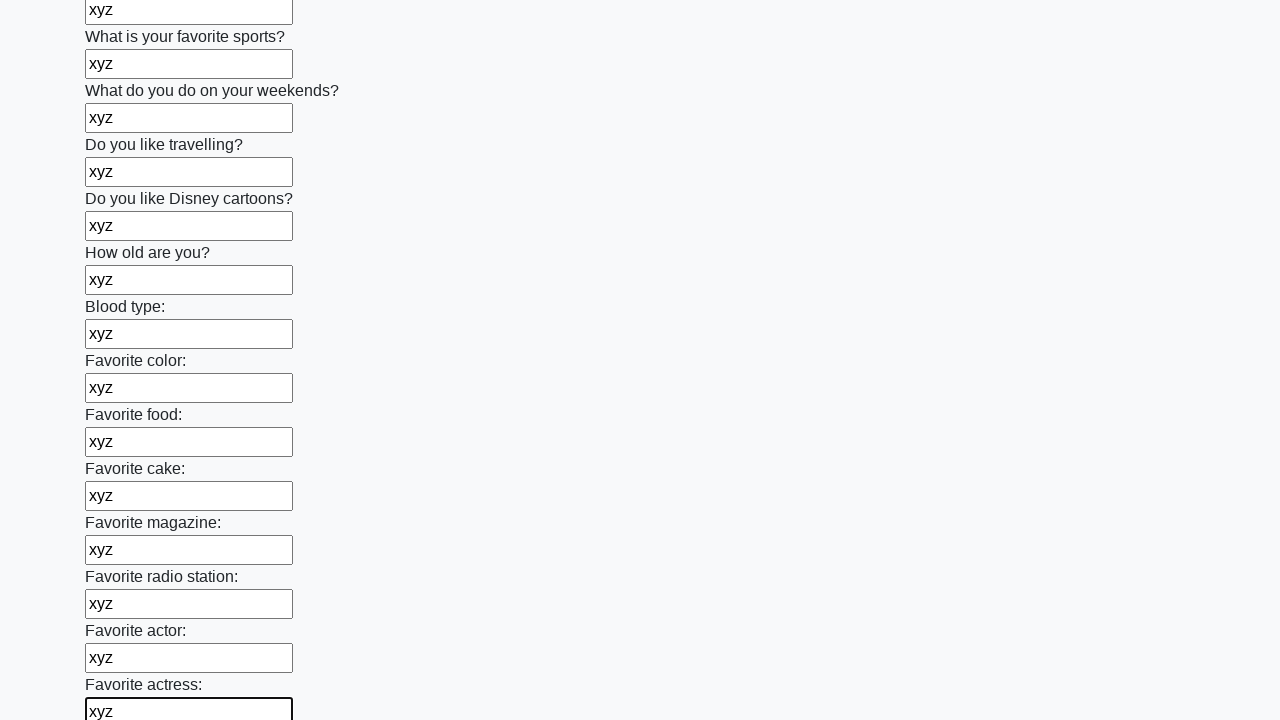

Filled an input field with 'xyz' on input >> nth=26
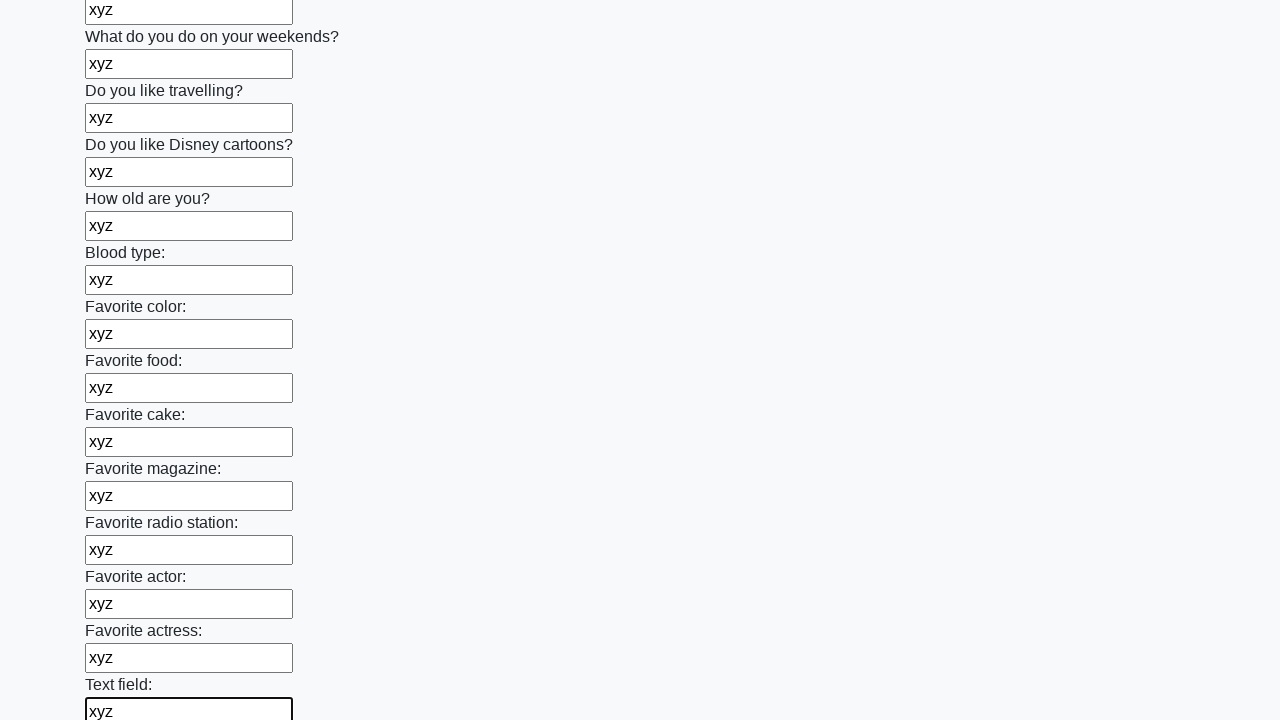

Filled an input field with 'xyz' on input >> nth=27
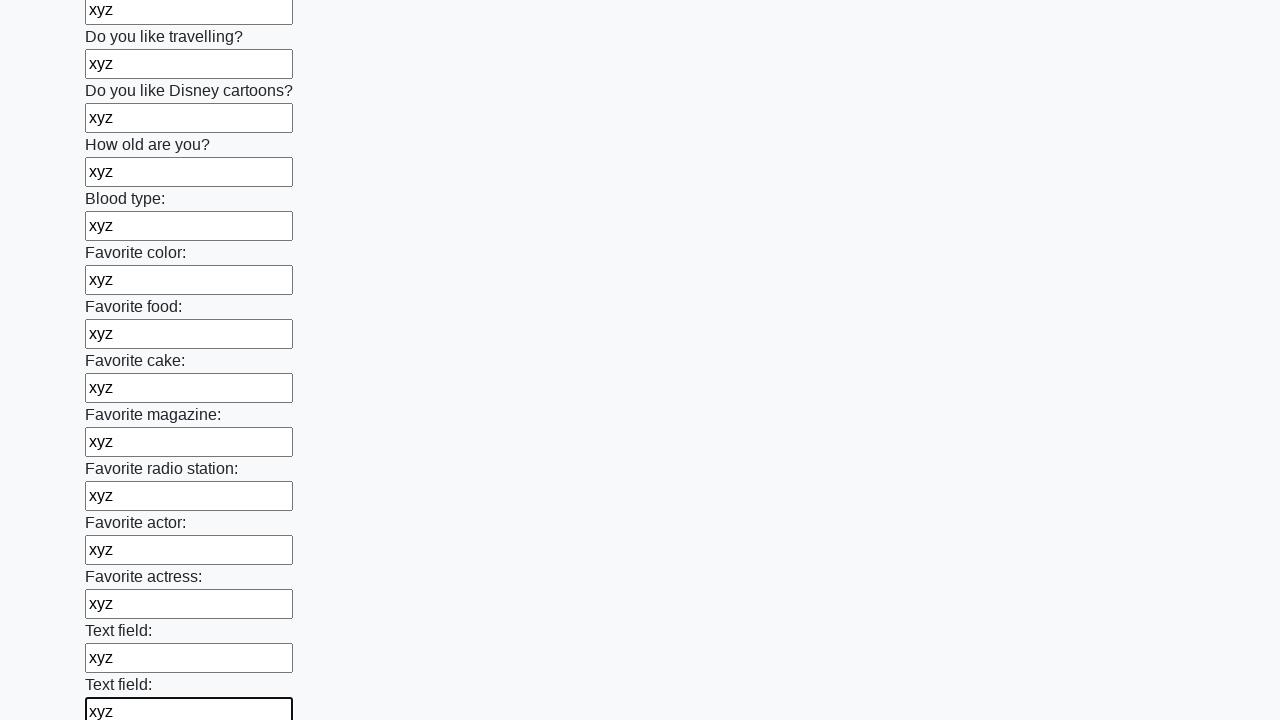

Filled an input field with 'xyz' on input >> nth=28
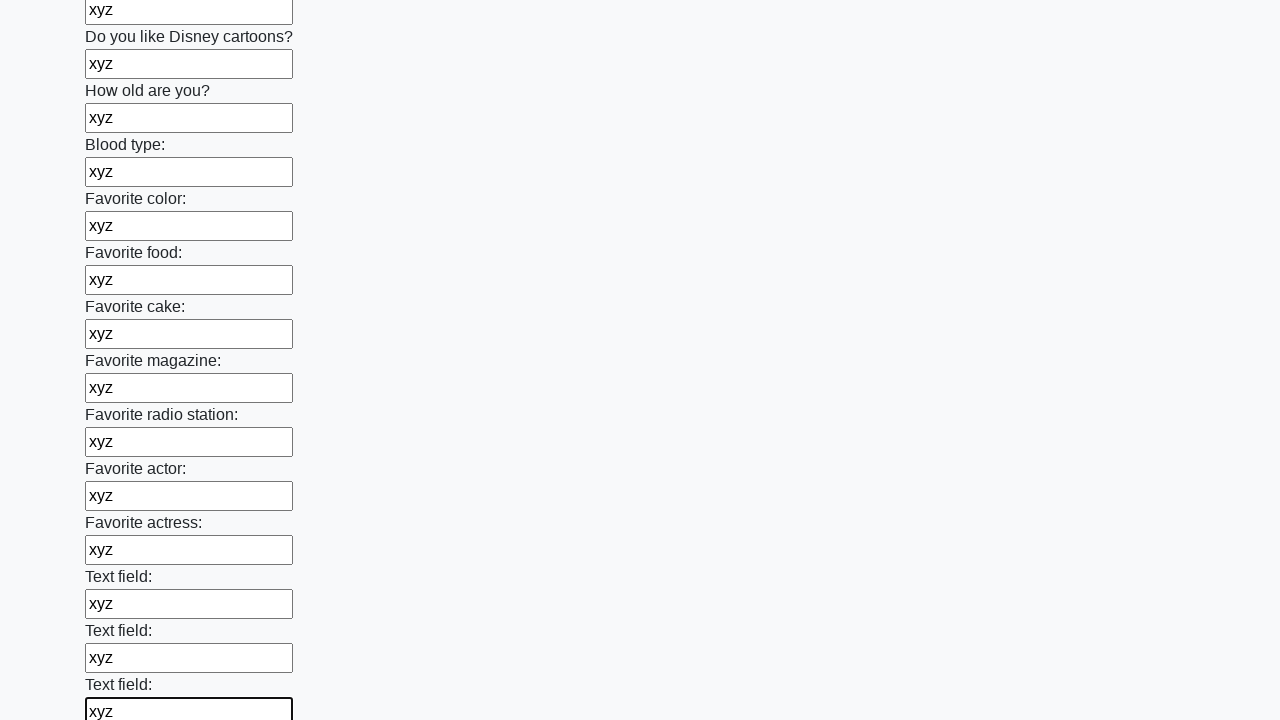

Filled an input field with 'xyz' on input >> nth=29
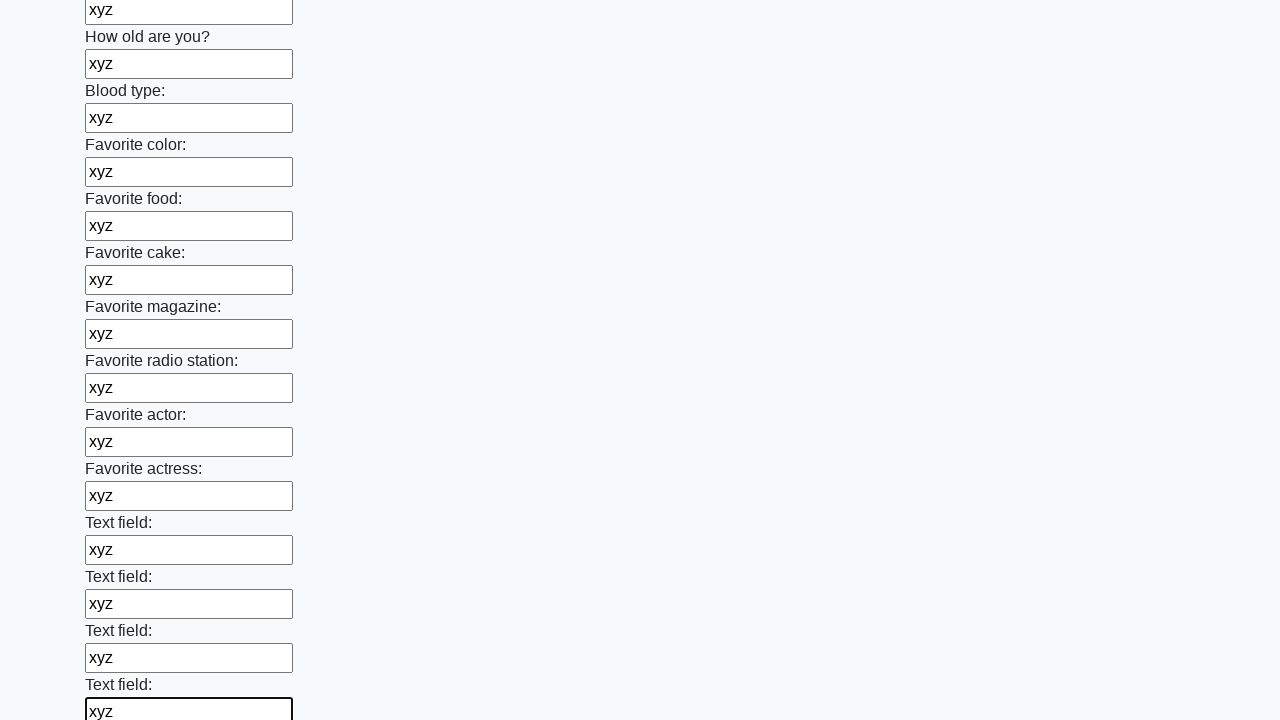

Filled an input field with 'xyz' on input >> nth=30
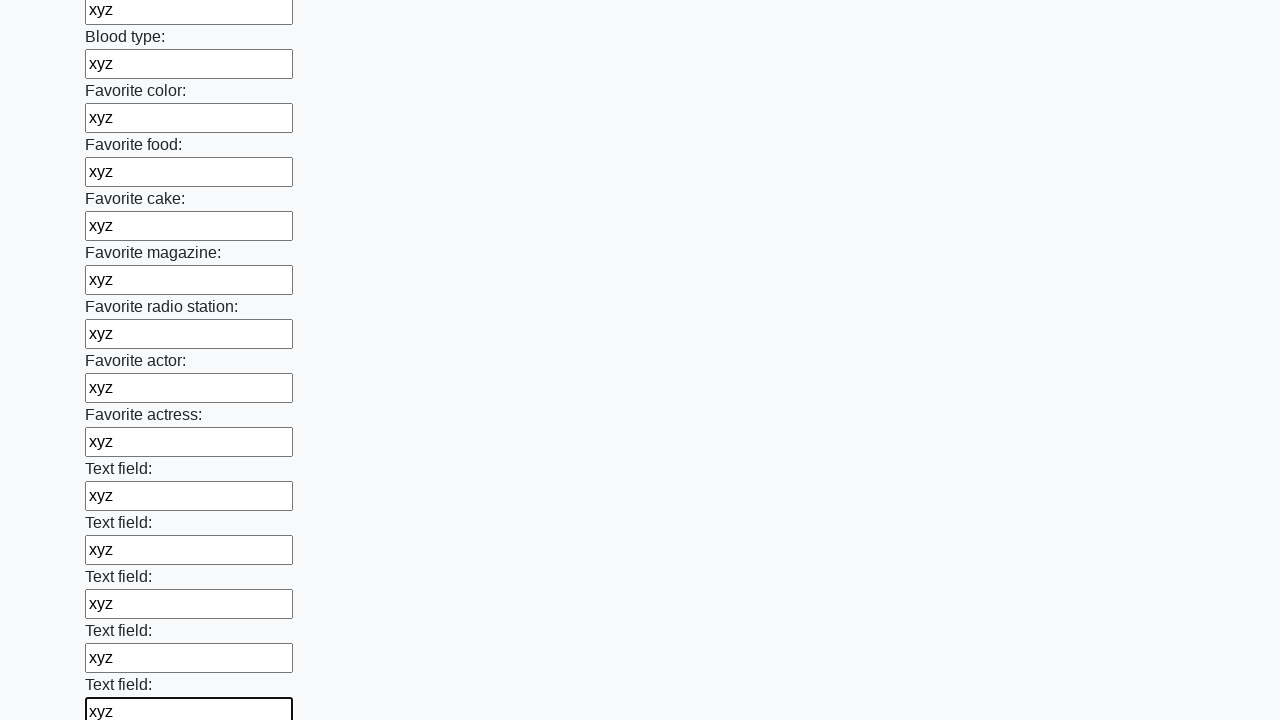

Filled an input field with 'xyz' on input >> nth=31
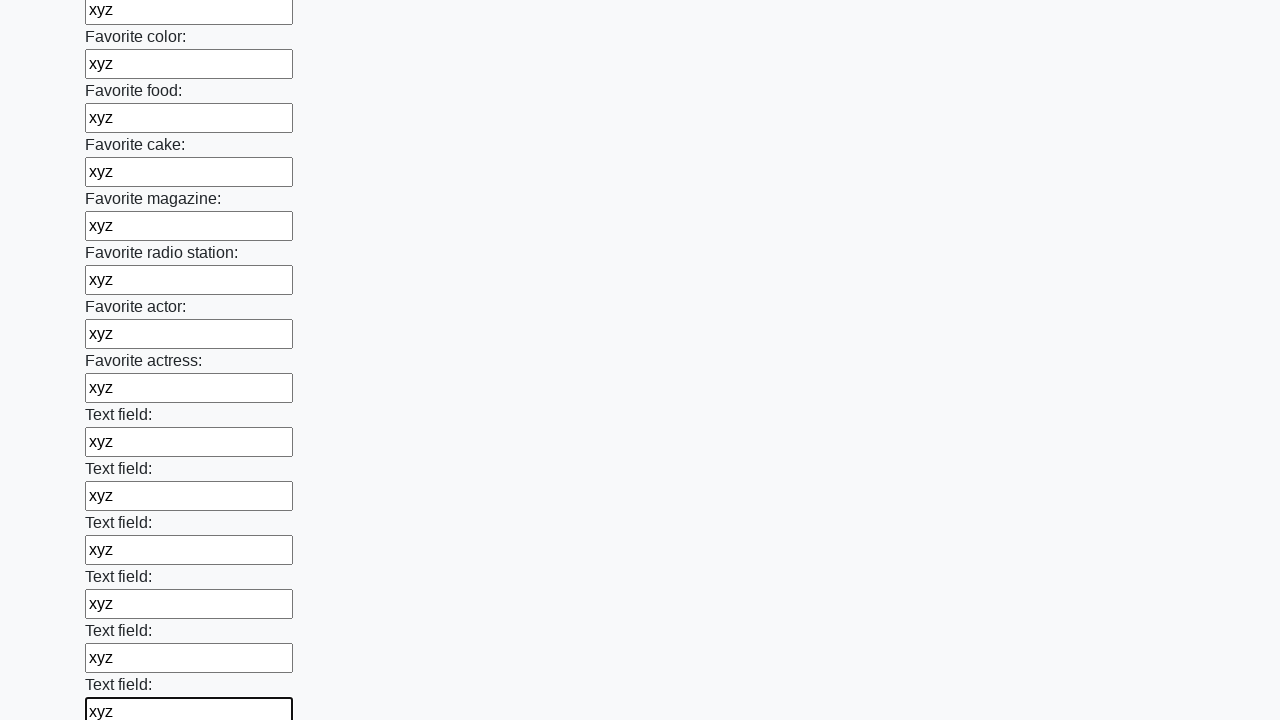

Filled an input field with 'xyz' on input >> nth=32
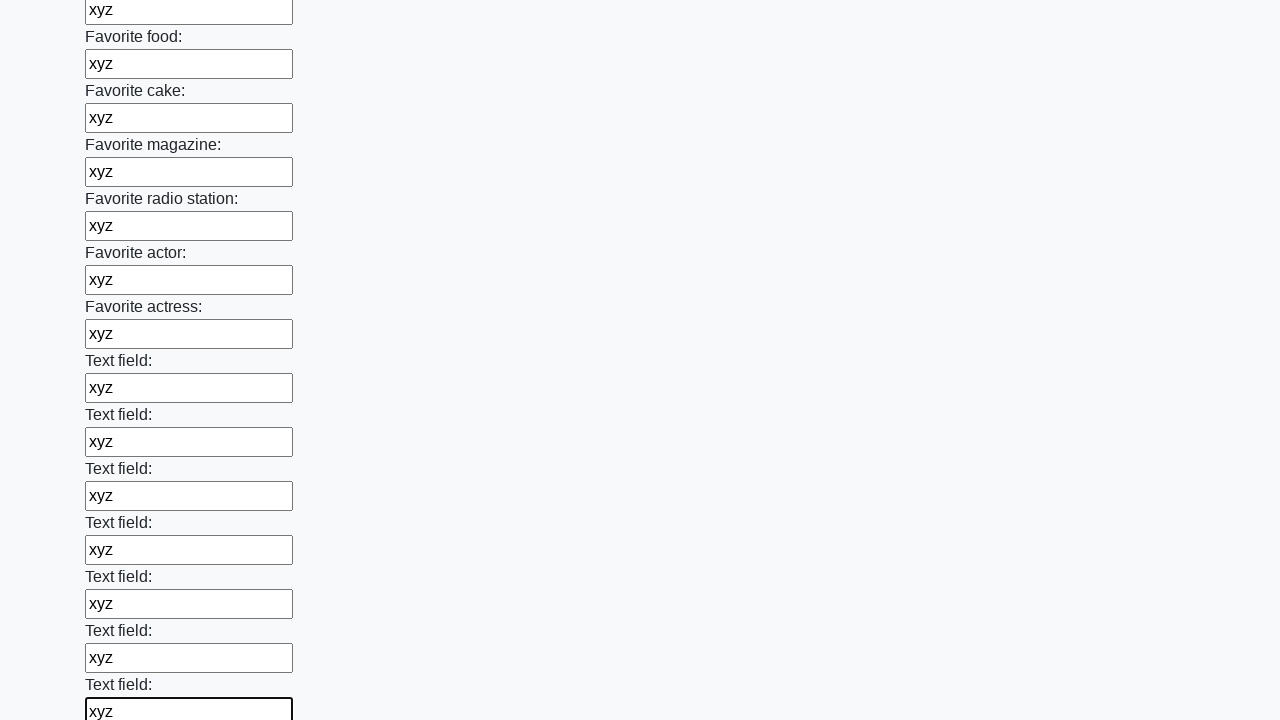

Filled an input field with 'xyz' on input >> nth=33
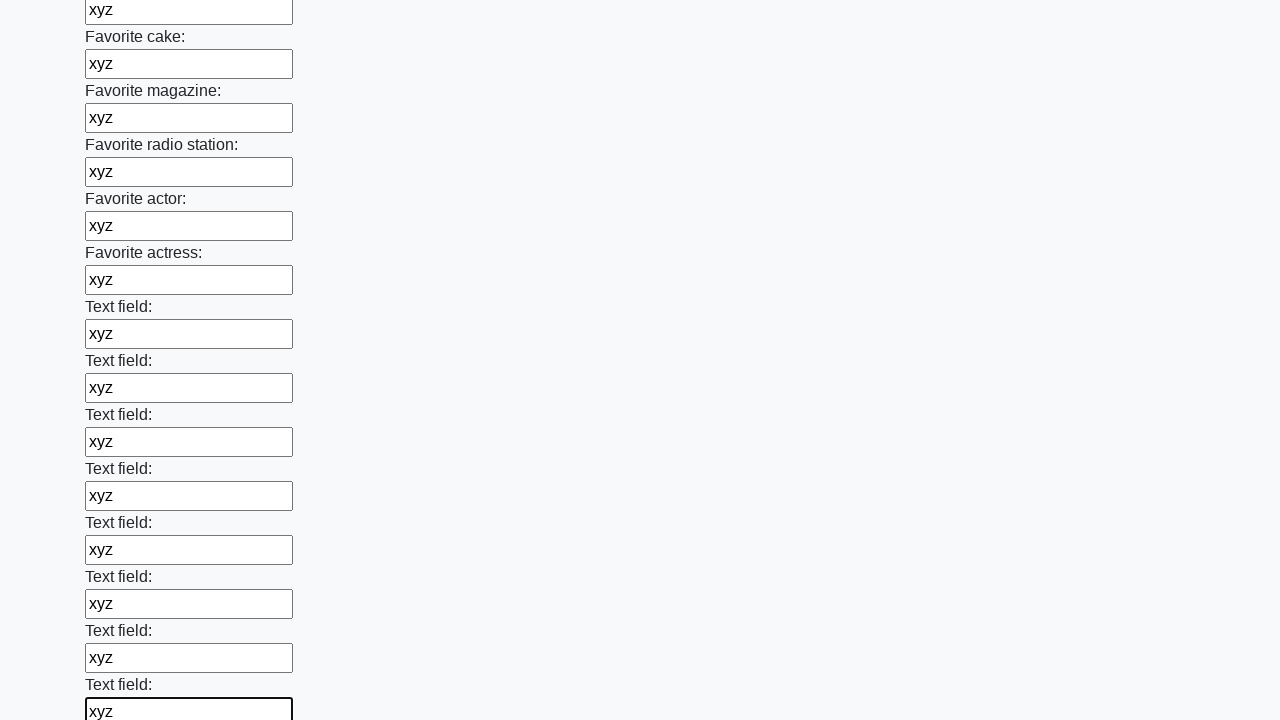

Filled an input field with 'xyz' on input >> nth=34
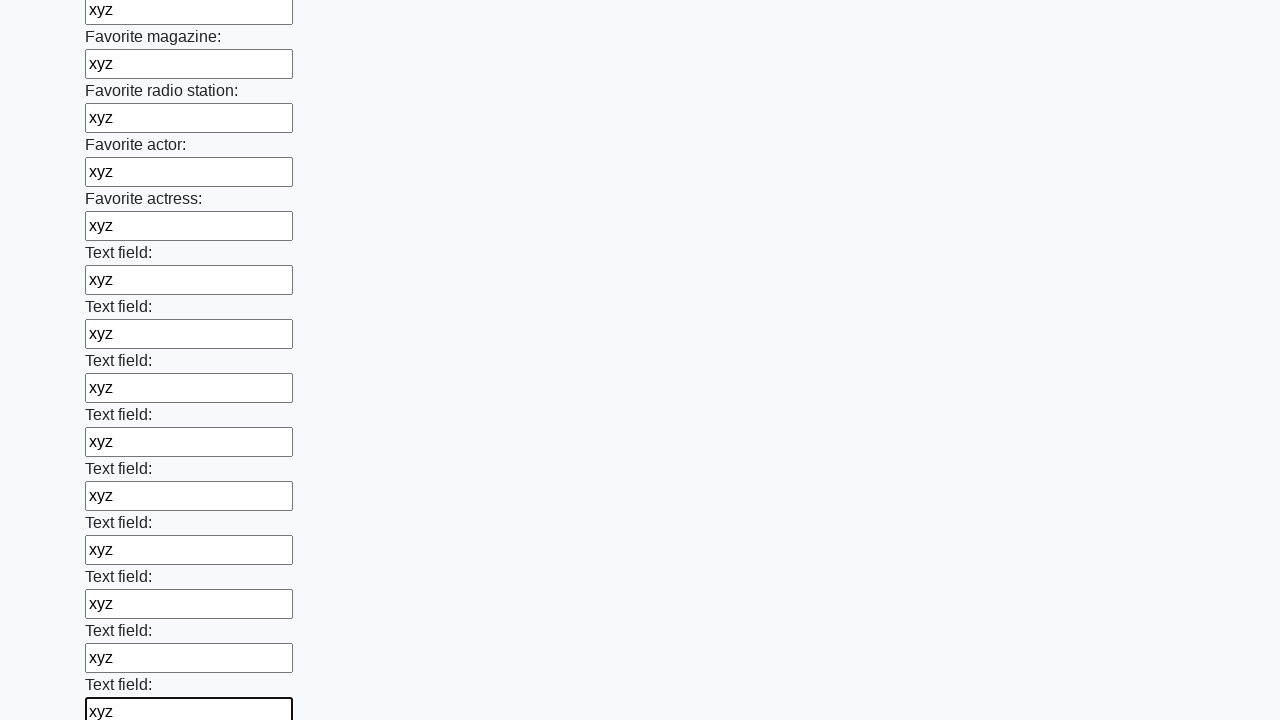

Filled an input field with 'xyz' on input >> nth=35
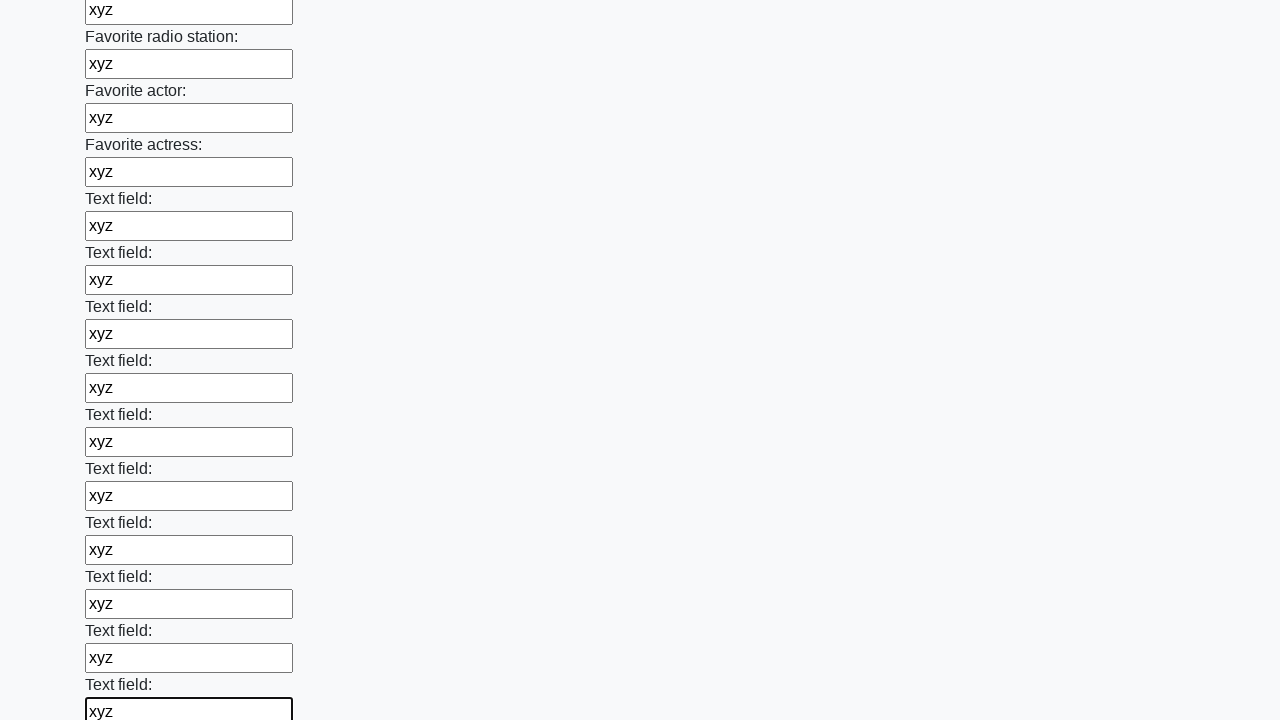

Filled an input field with 'xyz' on input >> nth=36
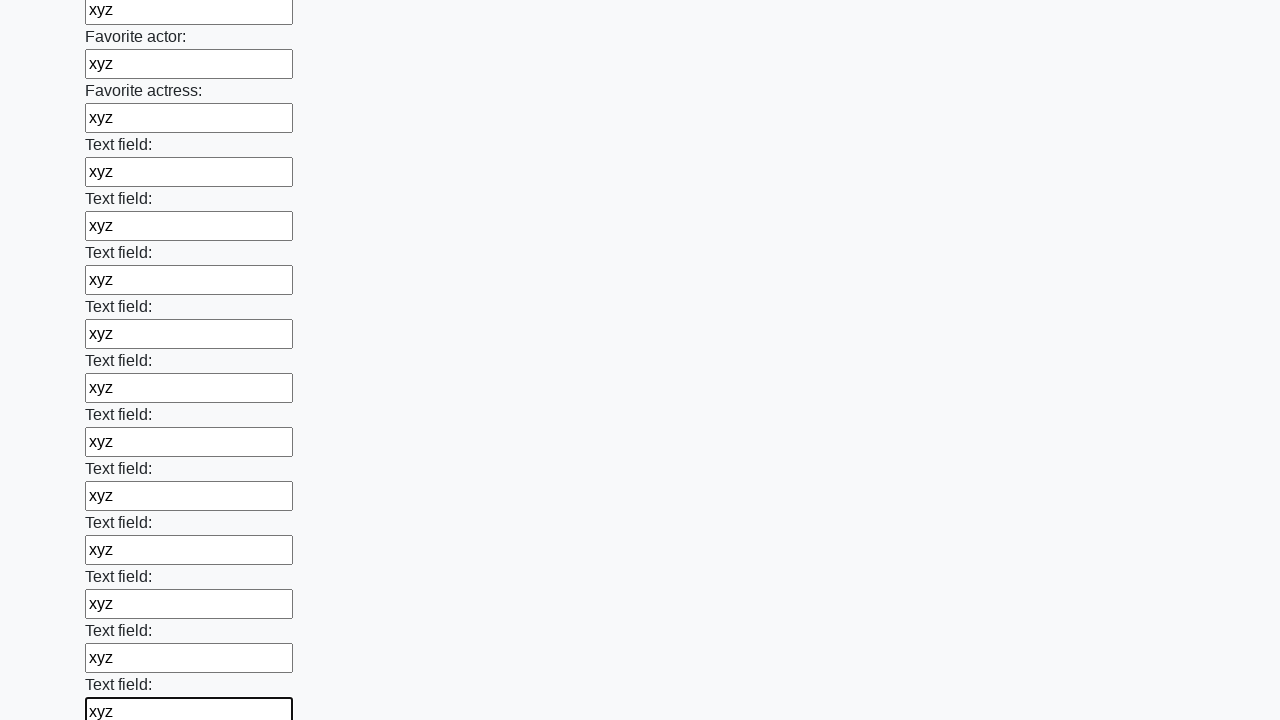

Filled an input field with 'xyz' on input >> nth=37
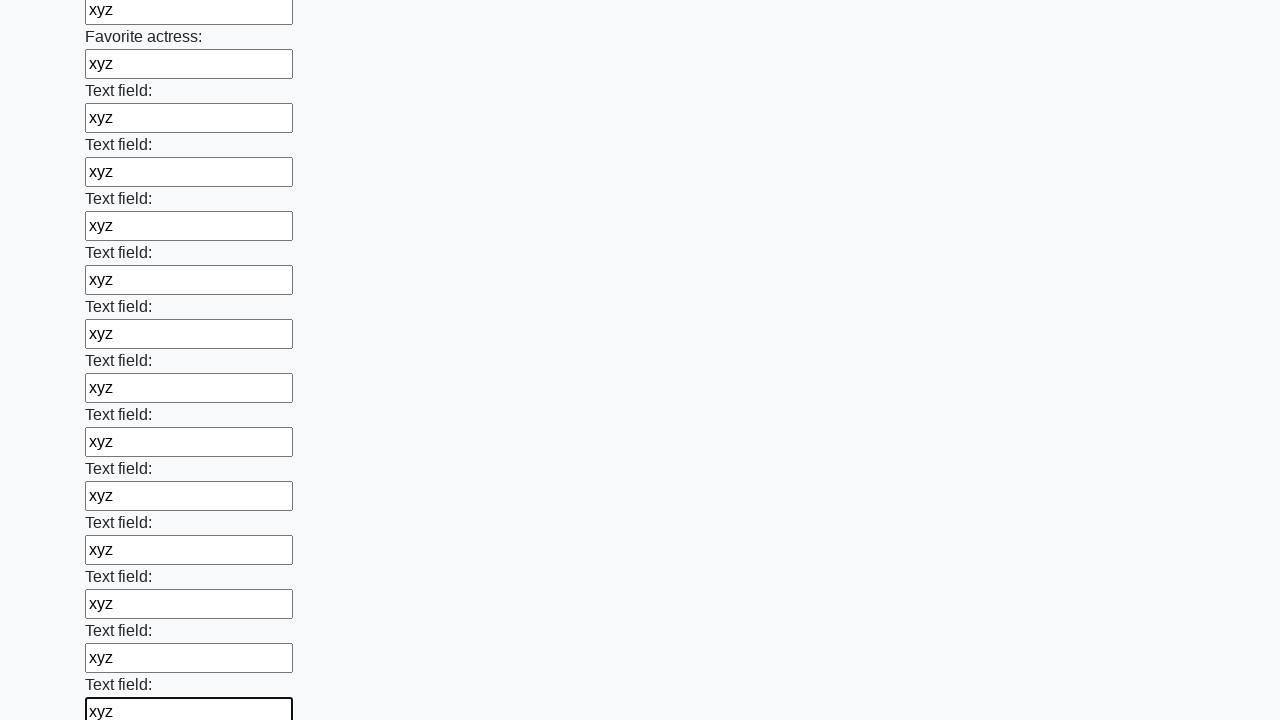

Filled an input field with 'xyz' on input >> nth=38
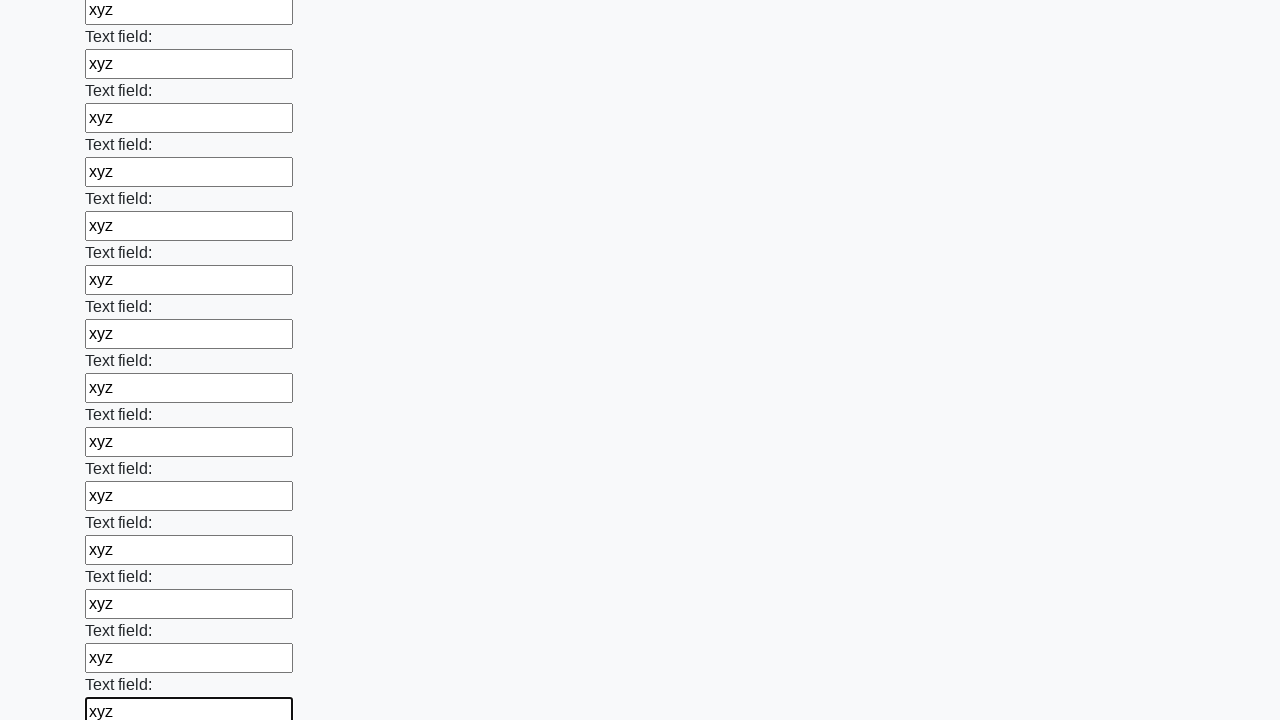

Filled an input field with 'xyz' on input >> nth=39
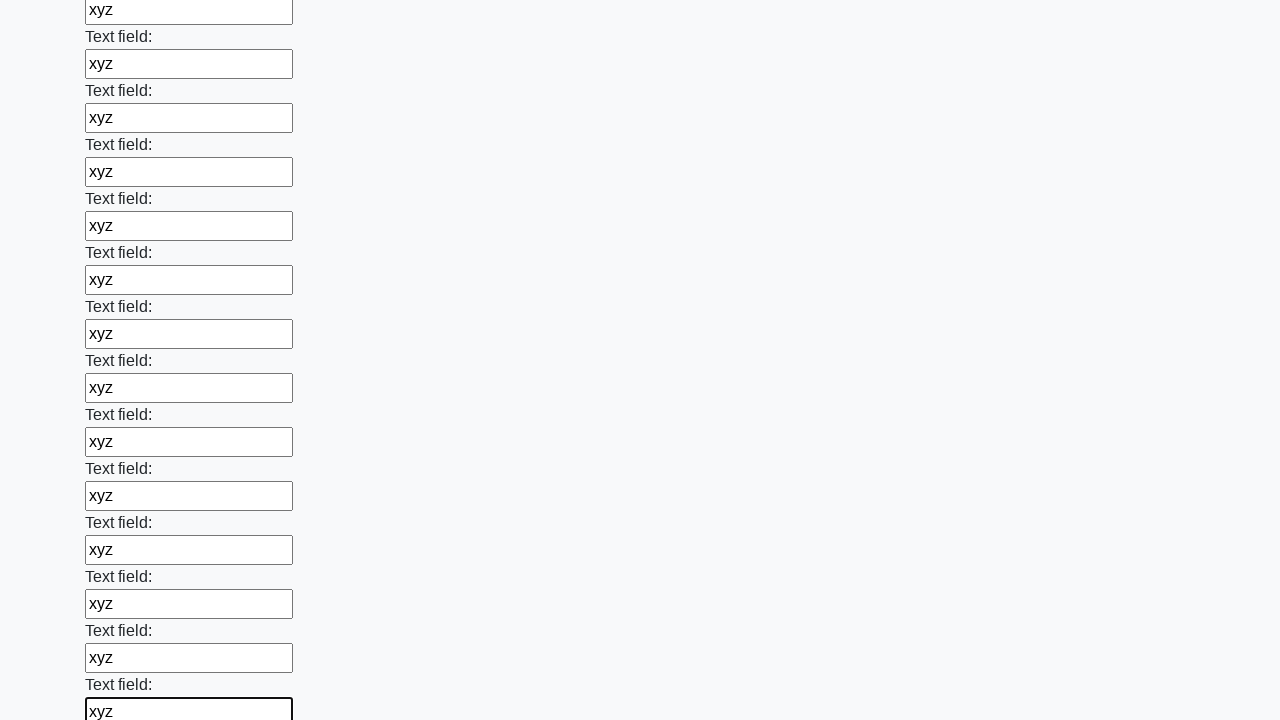

Filled an input field with 'xyz' on input >> nth=40
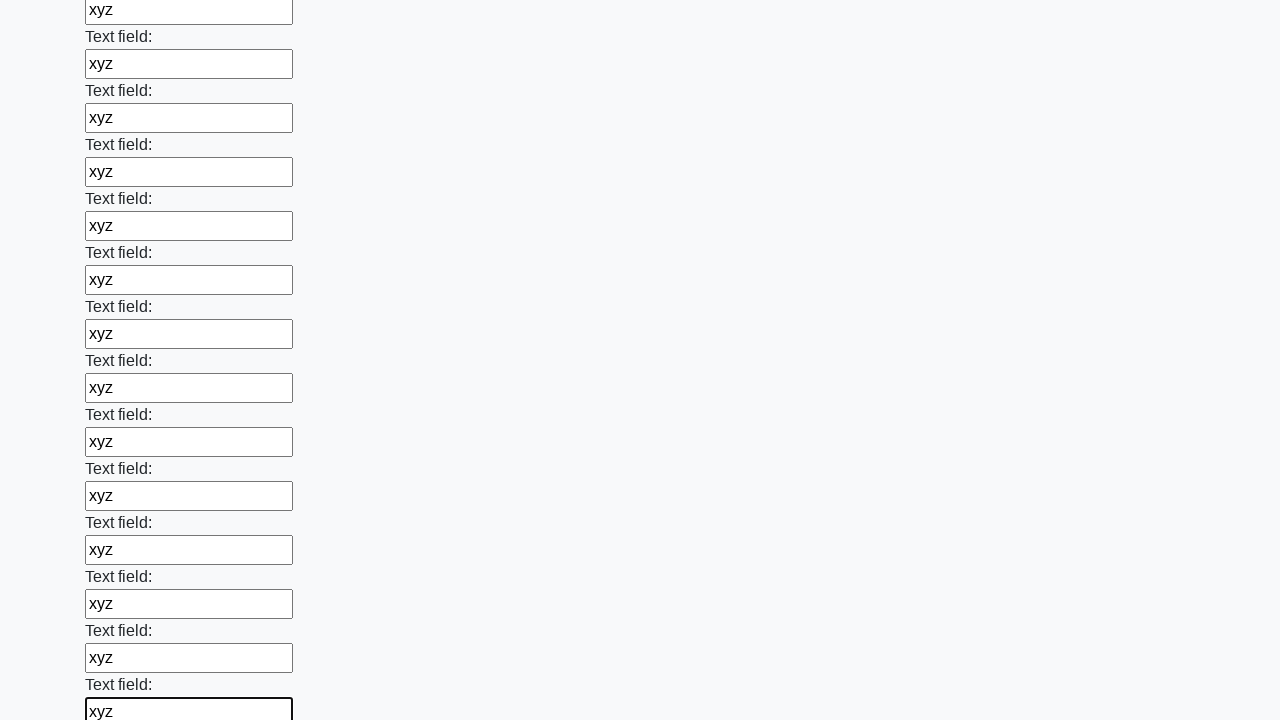

Filled an input field with 'xyz' on input >> nth=41
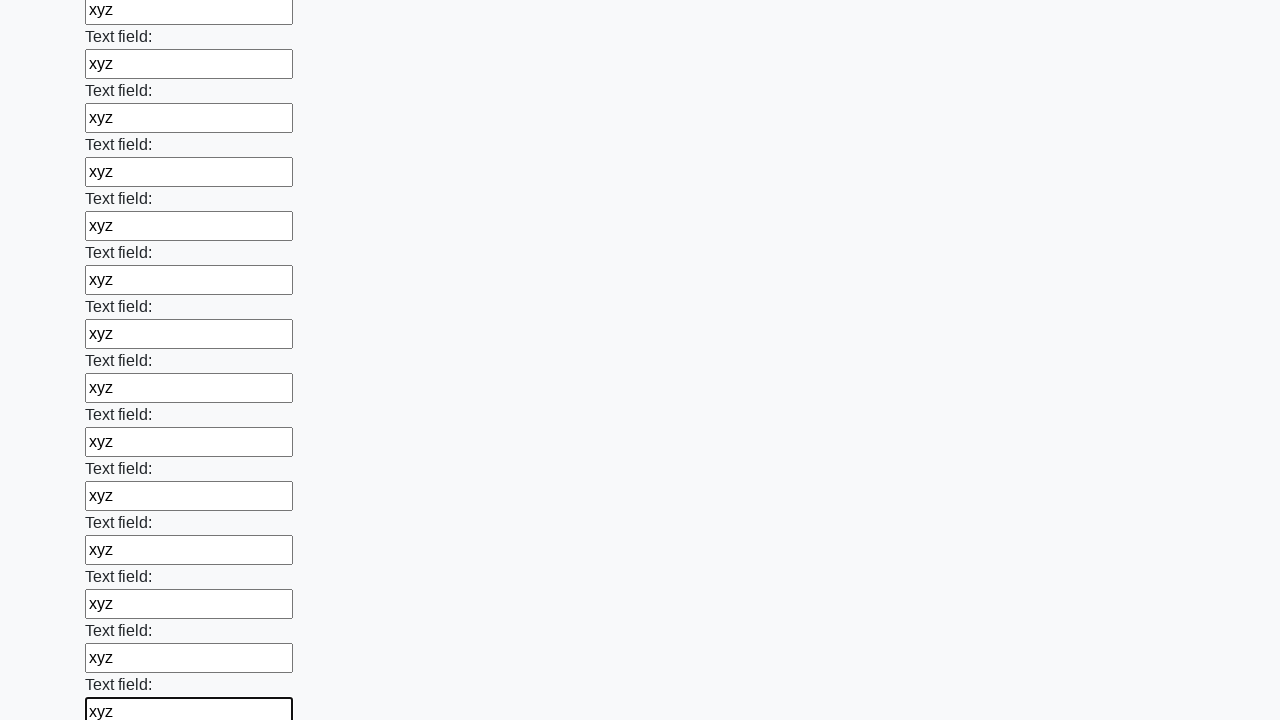

Filled an input field with 'xyz' on input >> nth=42
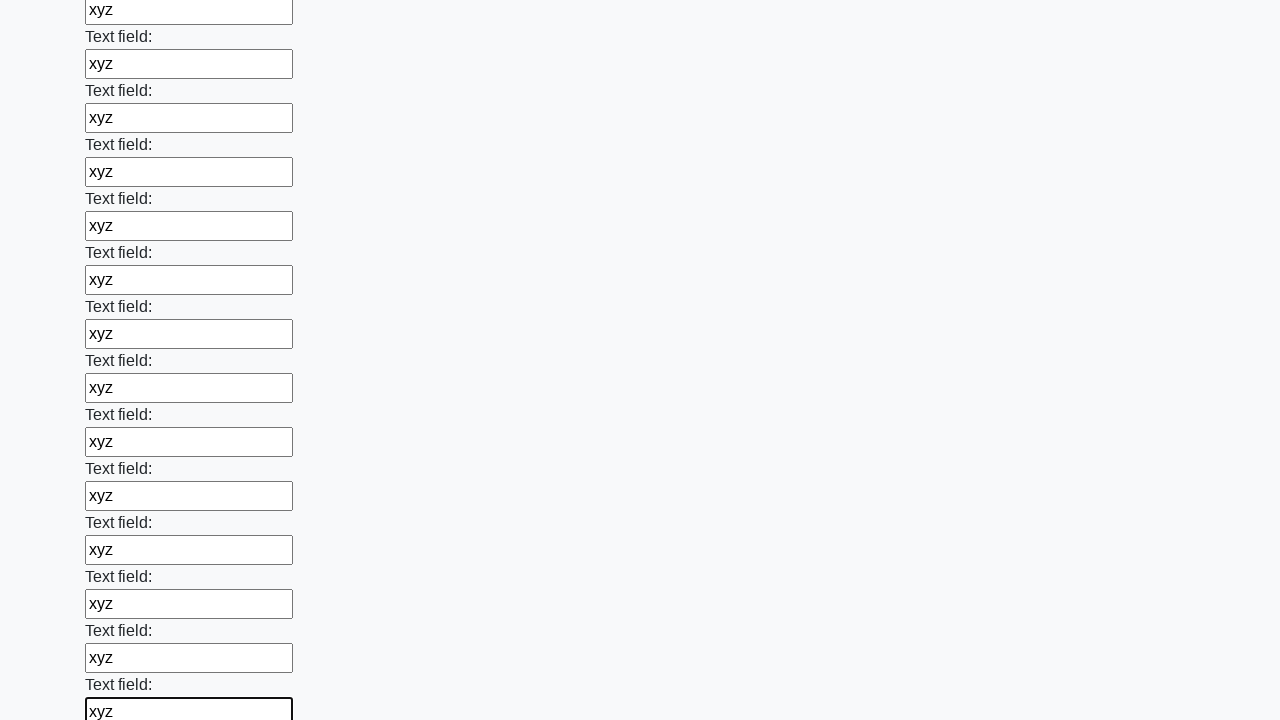

Filled an input field with 'xyz' on input >> nth=43
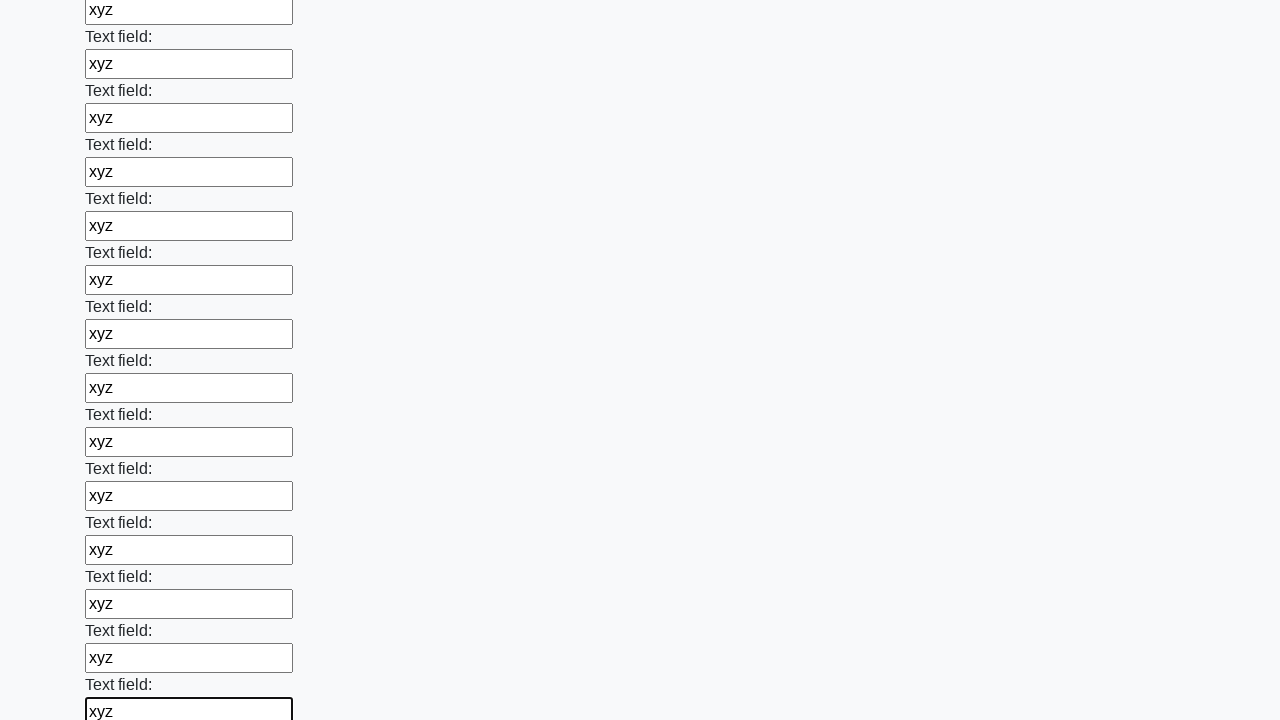

Filled an input field with 'xyz' on input >> nth=44
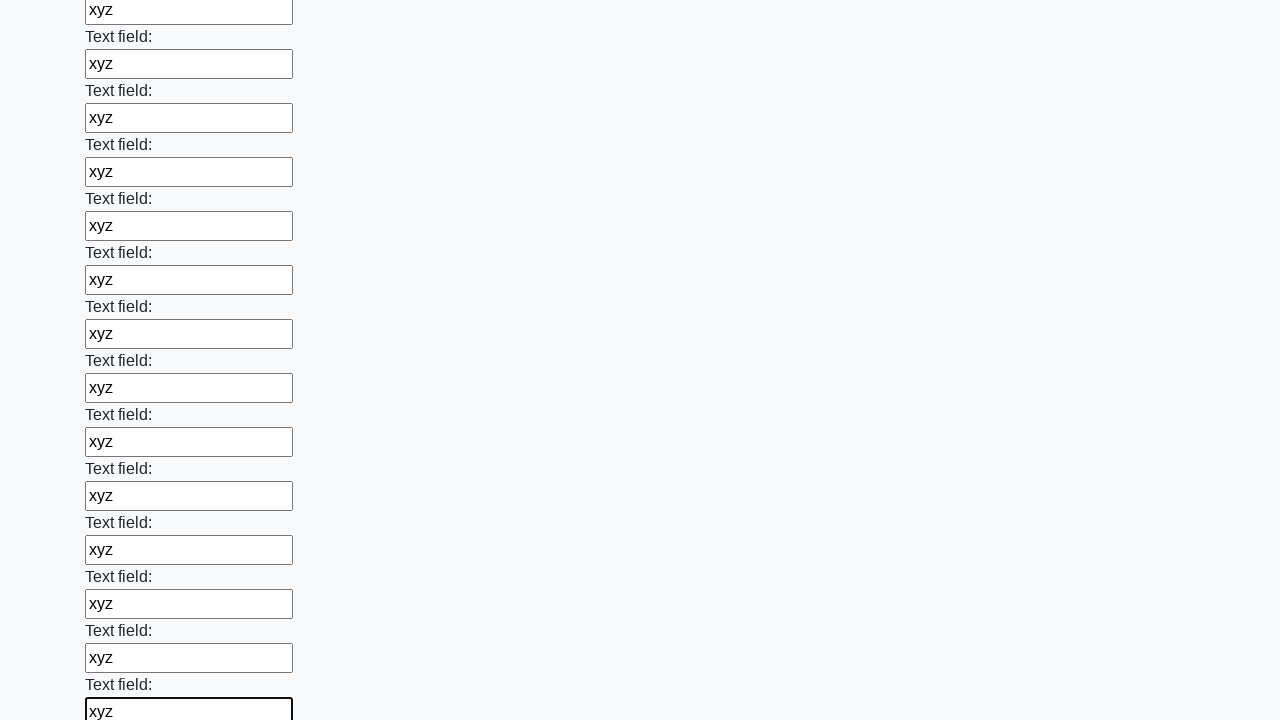

Filled an input field with 'xyz' on input >> nth=45
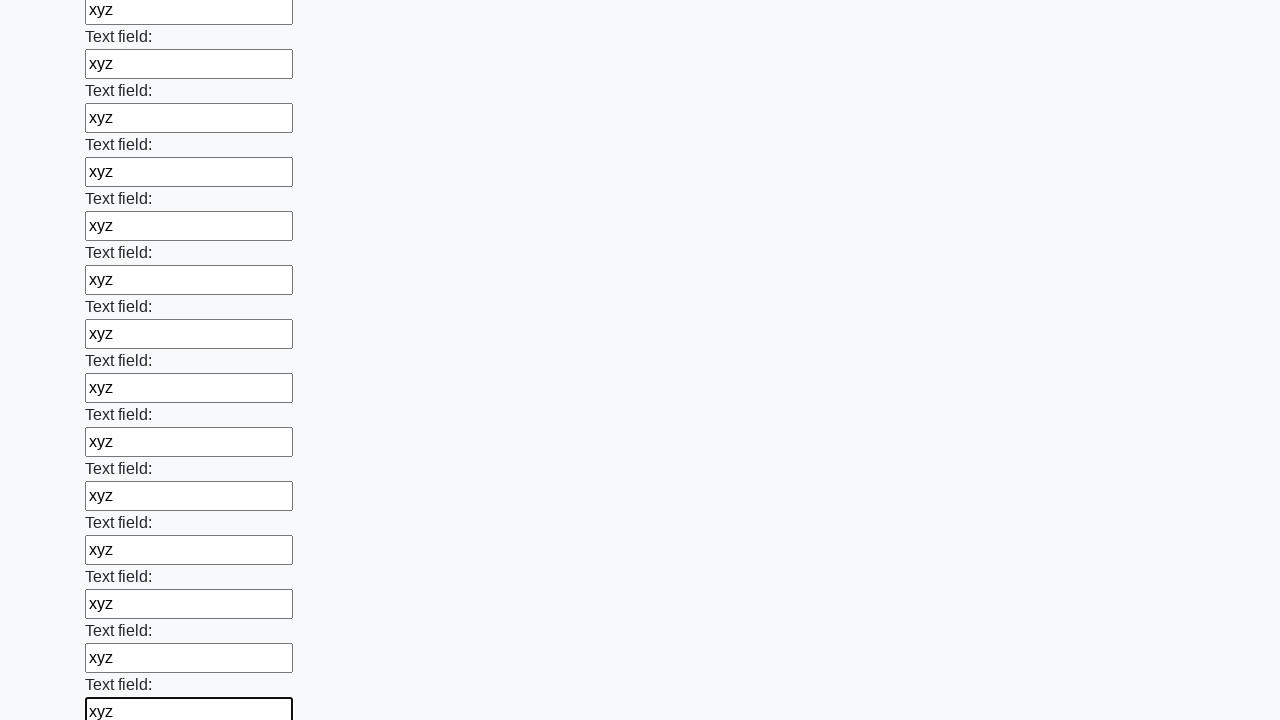

Filled an input field with 'xyz' on input >> nth=46
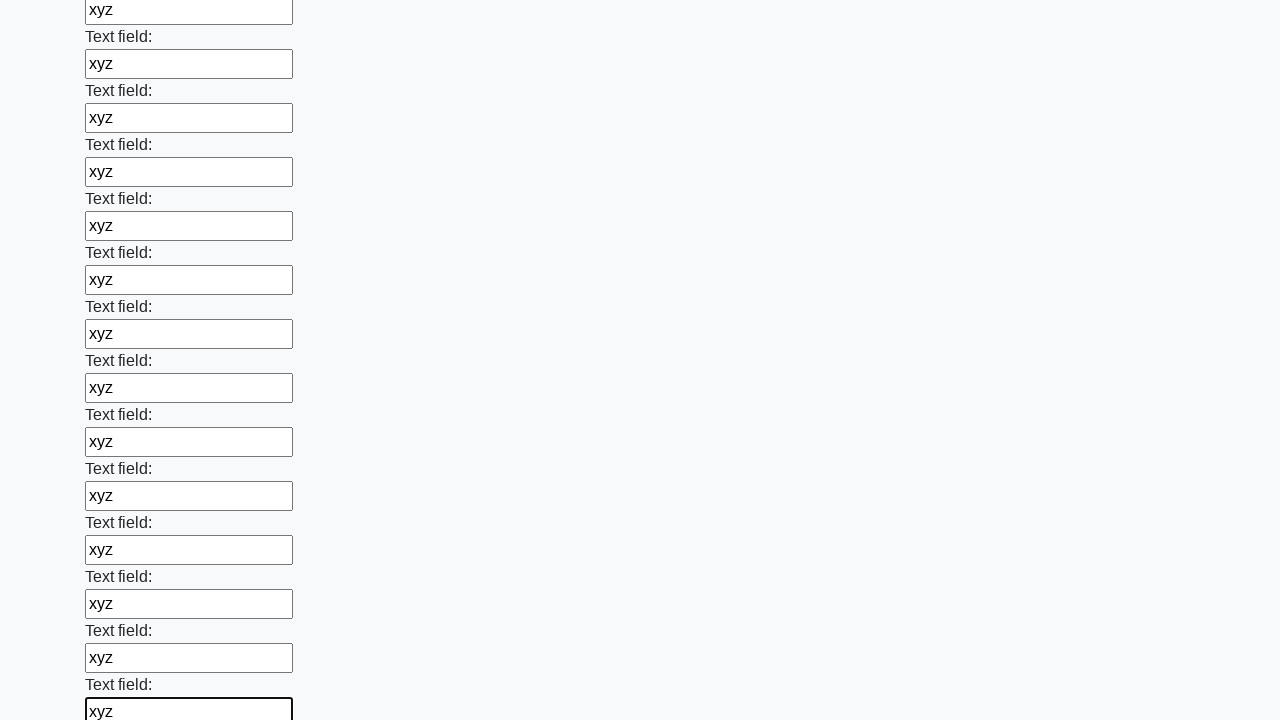

Filled an input field with 'xyz' on input >> nth=47
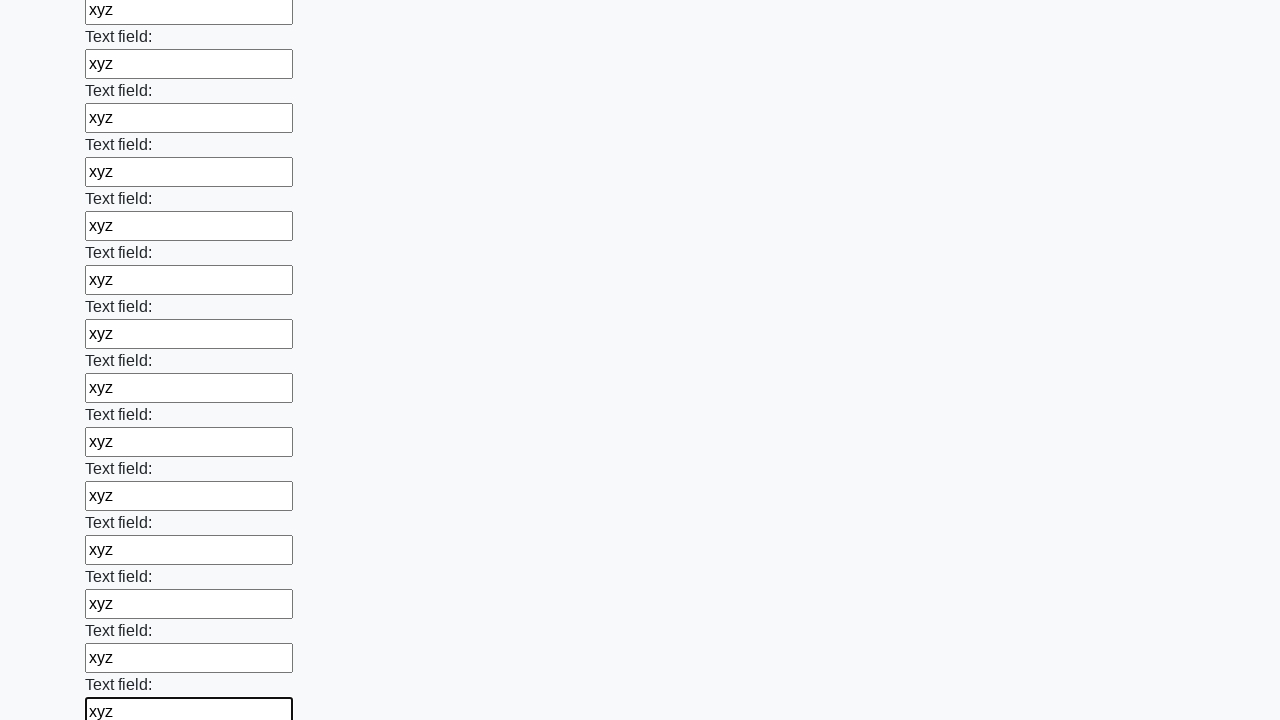

Filled an input field with 'xyz' on input >> nth=48
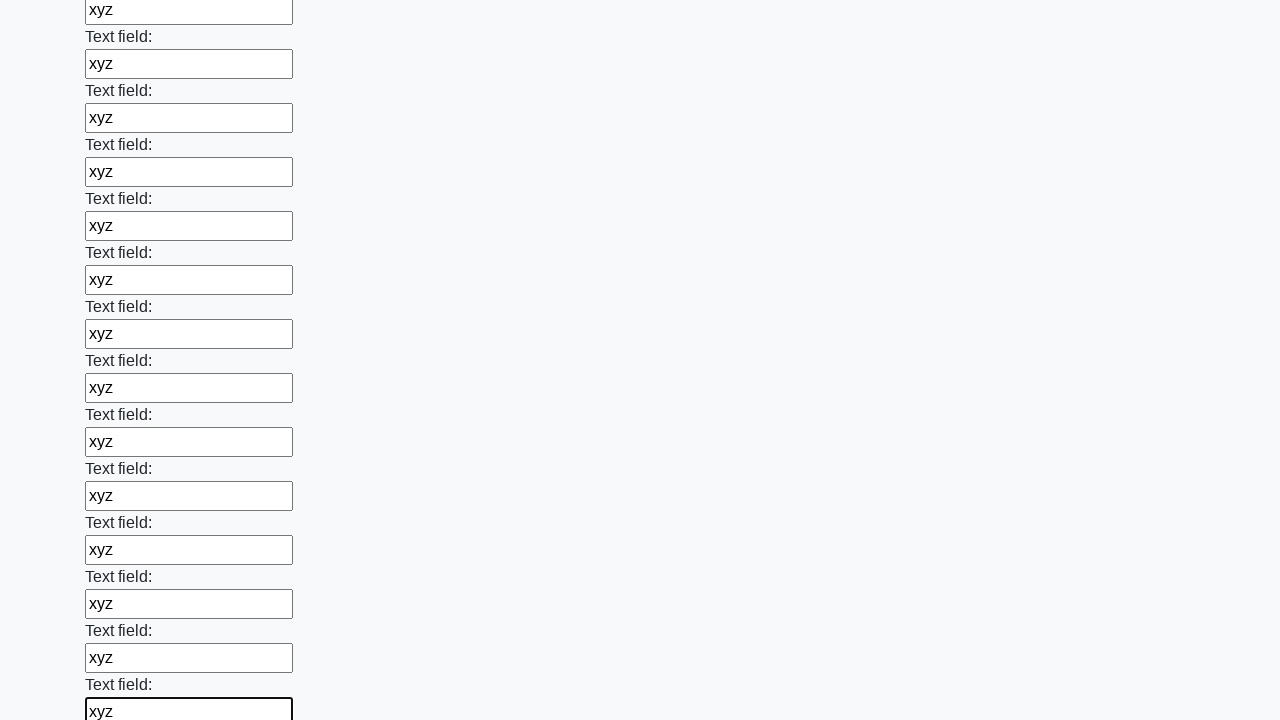

Filled an input field with 'xyz' on input >> nth=49
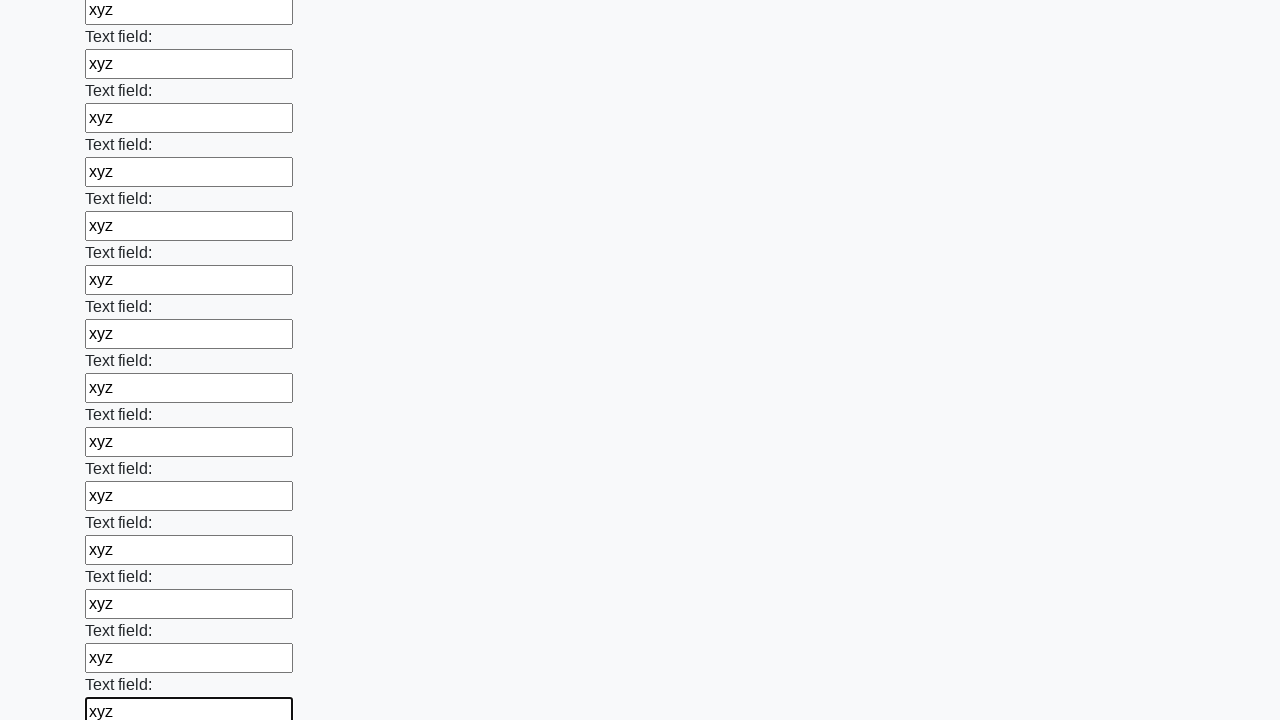

Filled an input field with 'xyz' on input >> nth=50
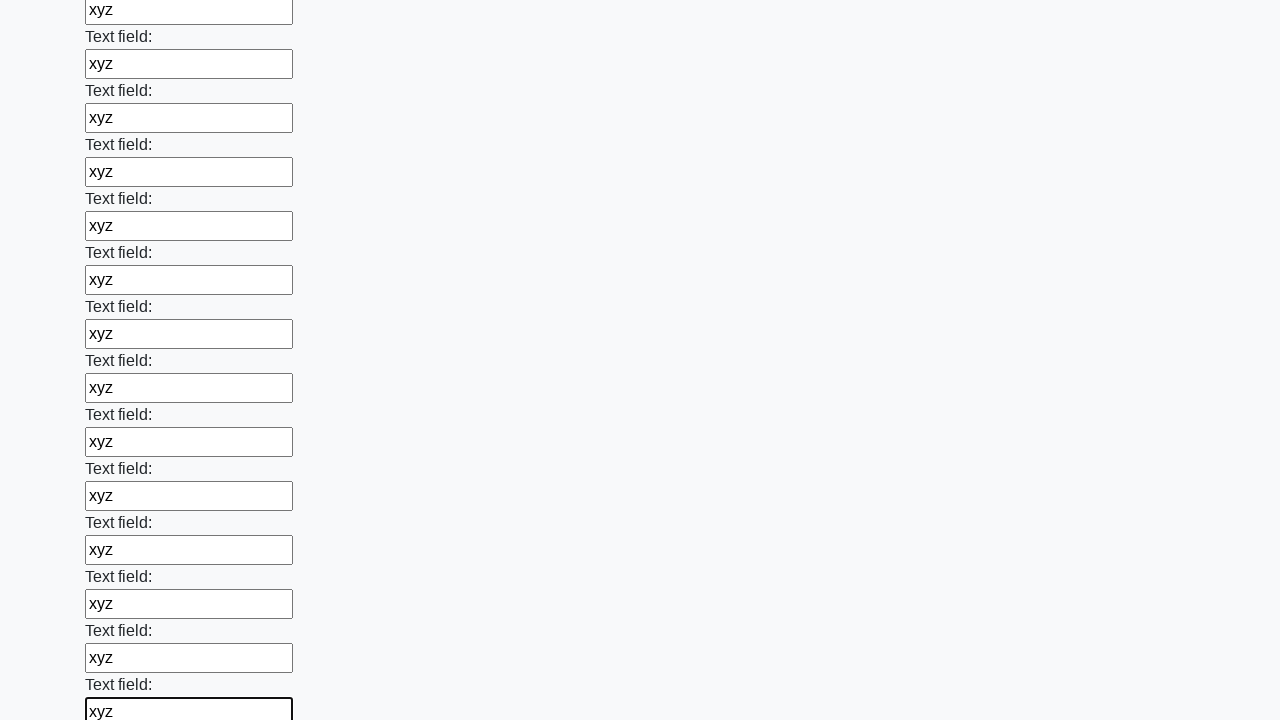

Filled an input field with 'xyz' on input >> nth=51
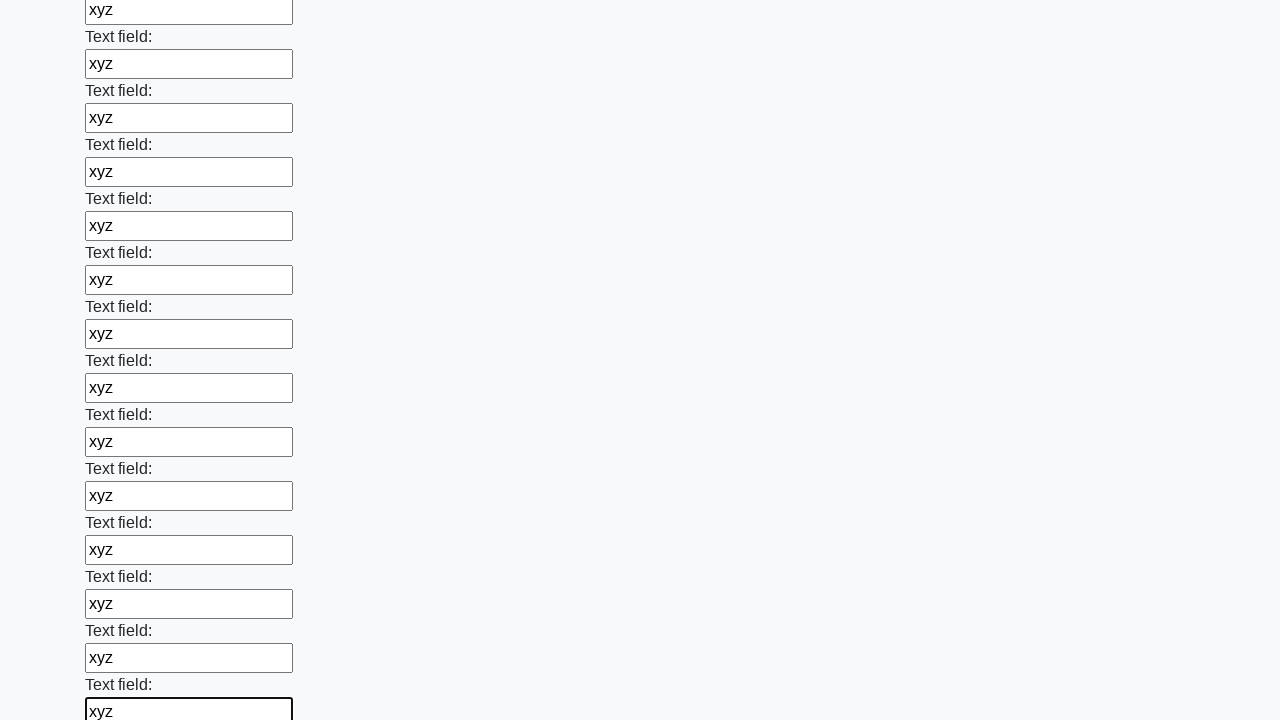

Filled an input field with 'xyz' on input >> nth=52
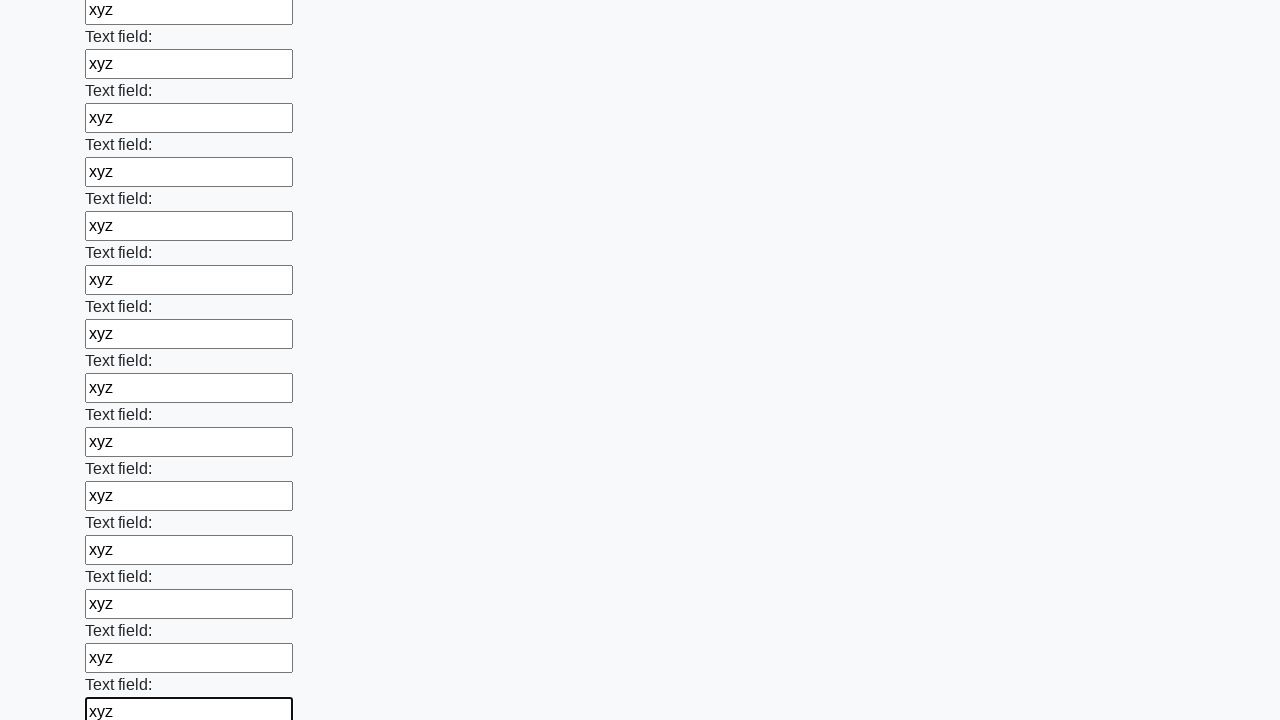

Filled an input field with 'xyz' on input >> nth=53
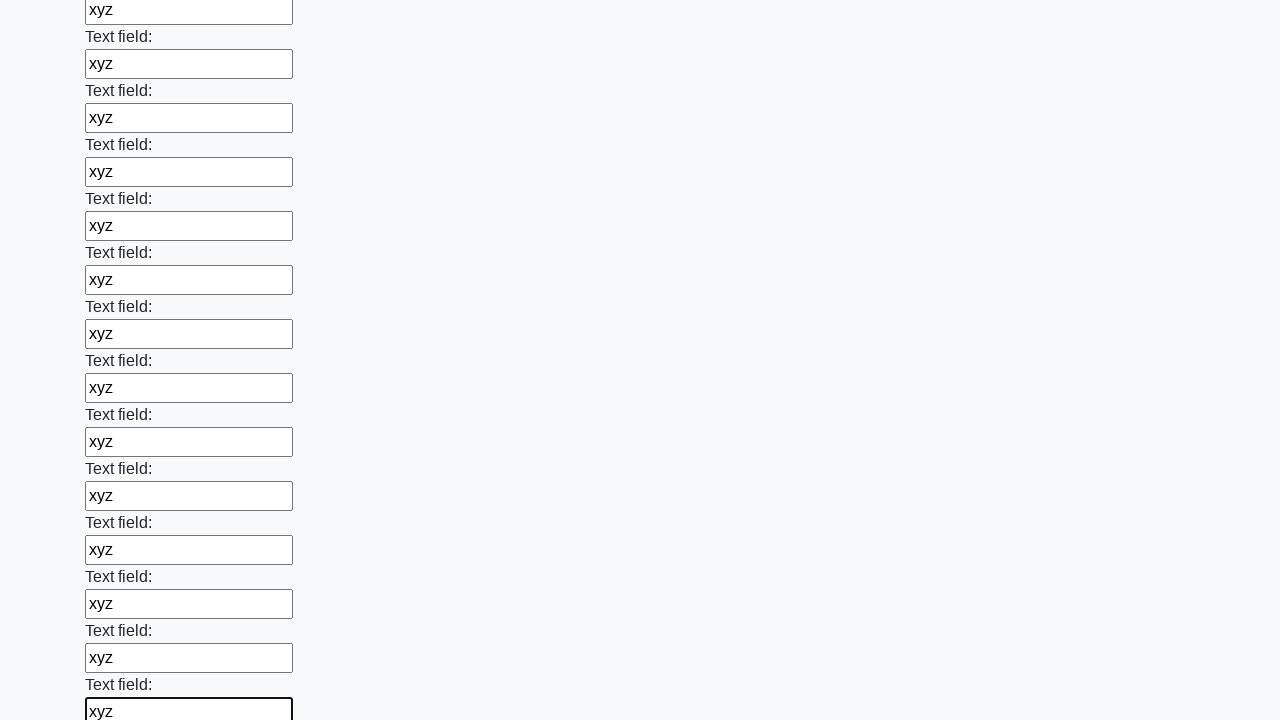

Filled an input field with 'xyz' on input >> nth=54
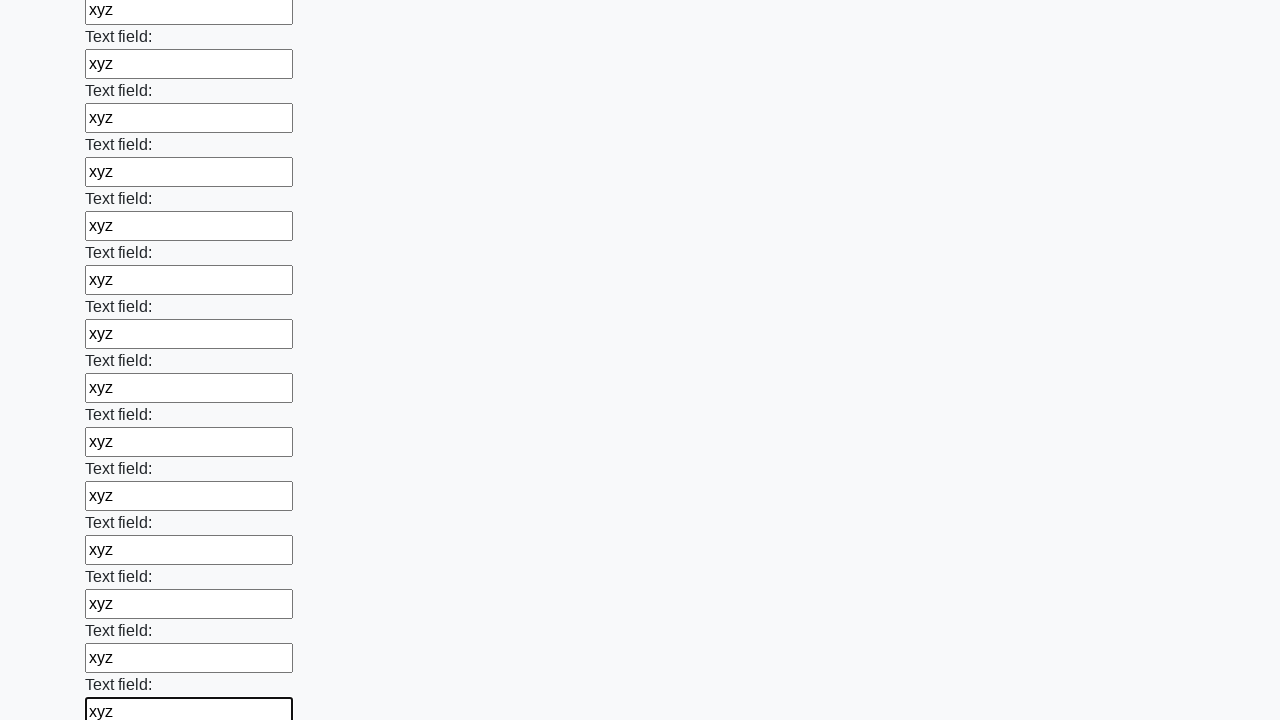

Filled an input field with 'xyz' on input >> nth=55
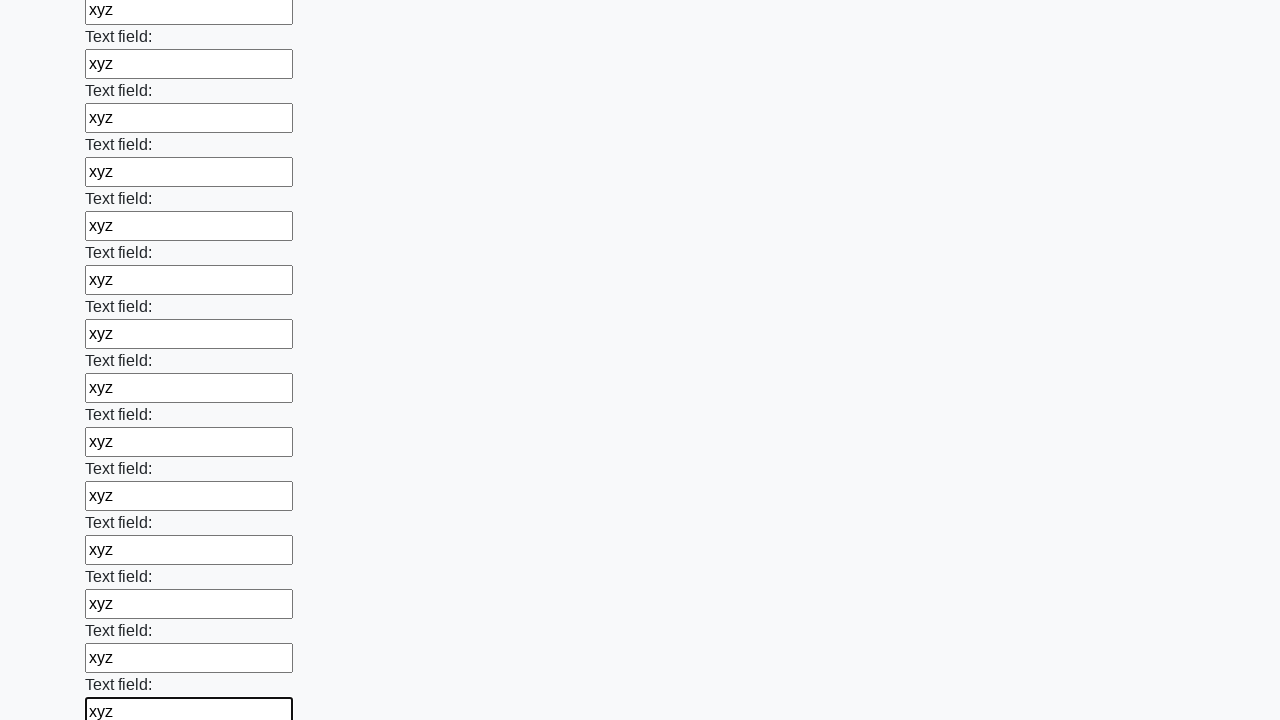

Filled an input field with 'xyz' on input >> nth=56
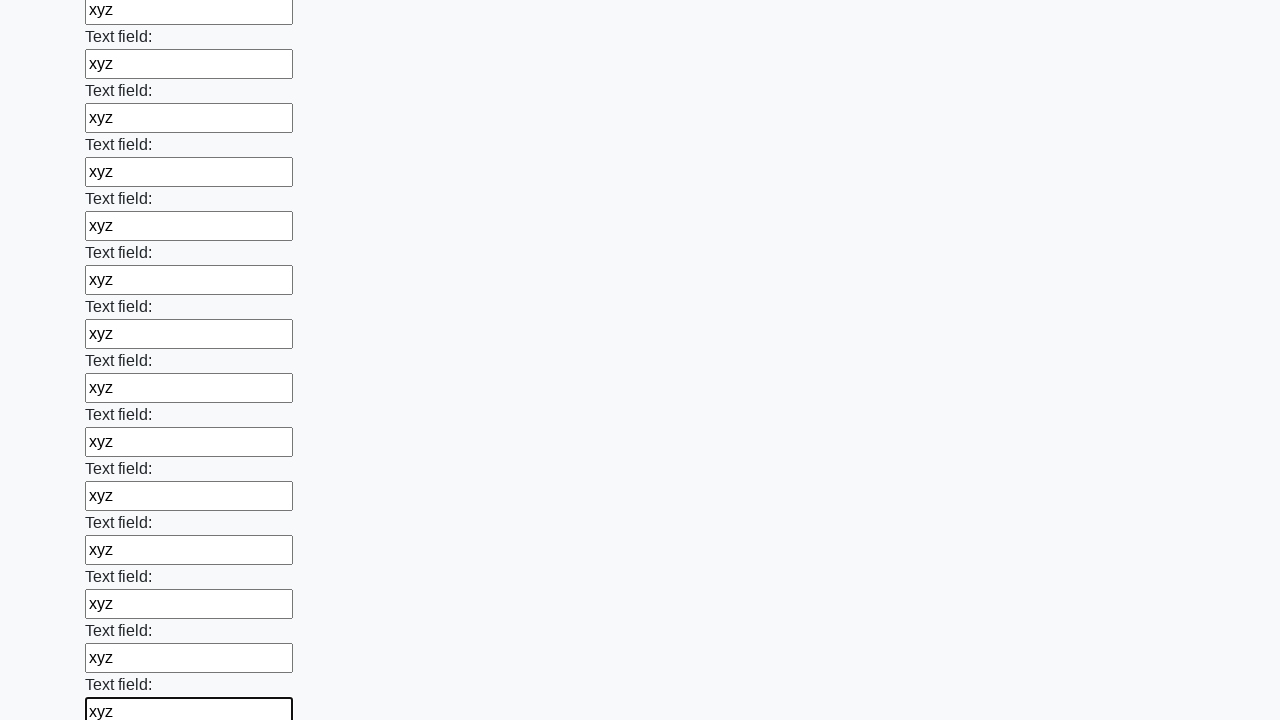

Filled an input field with 'xyz' on input >> nth=57
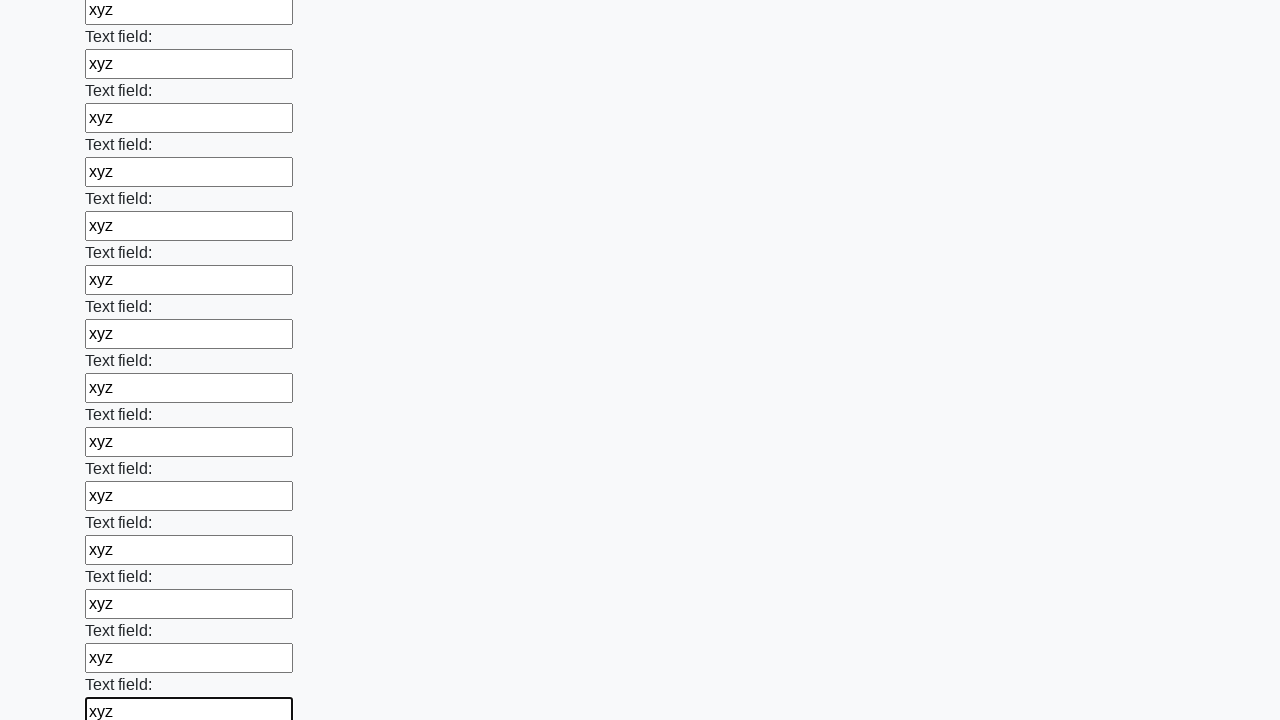

Filled an input field with 'xyz' on input >> nth=58
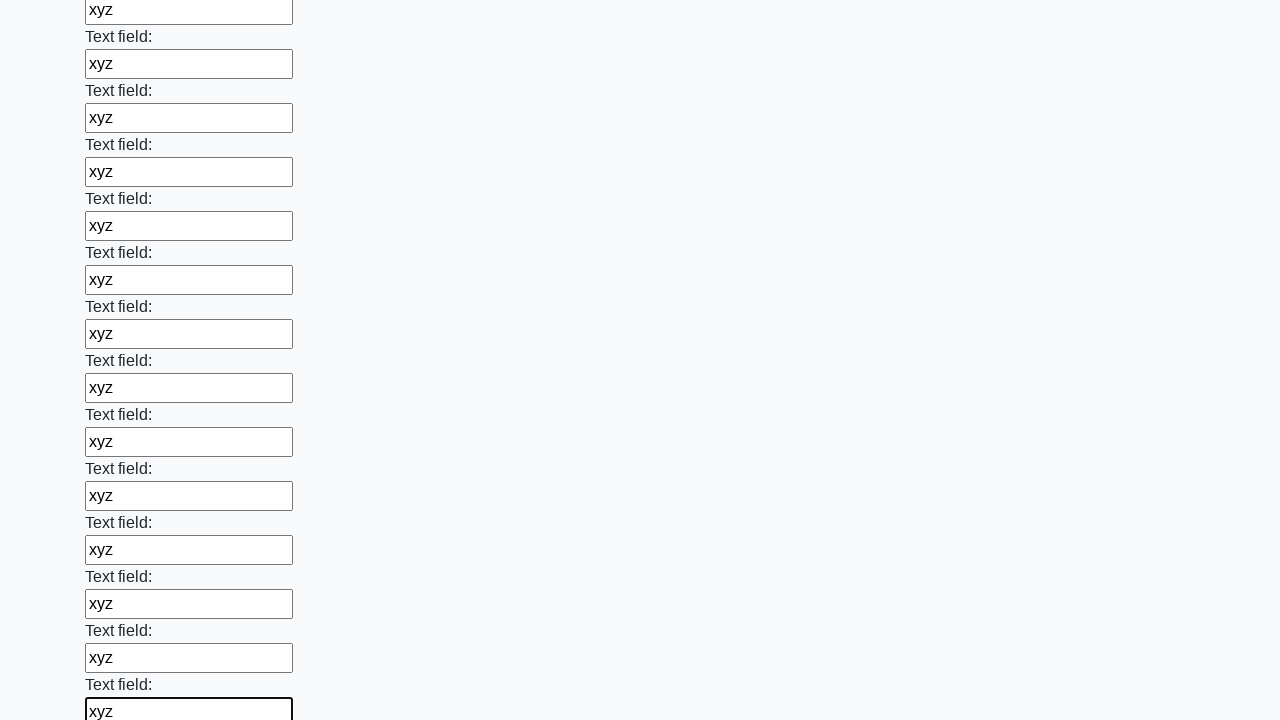

Filled an input field with 'xyz' on input >> nth=59
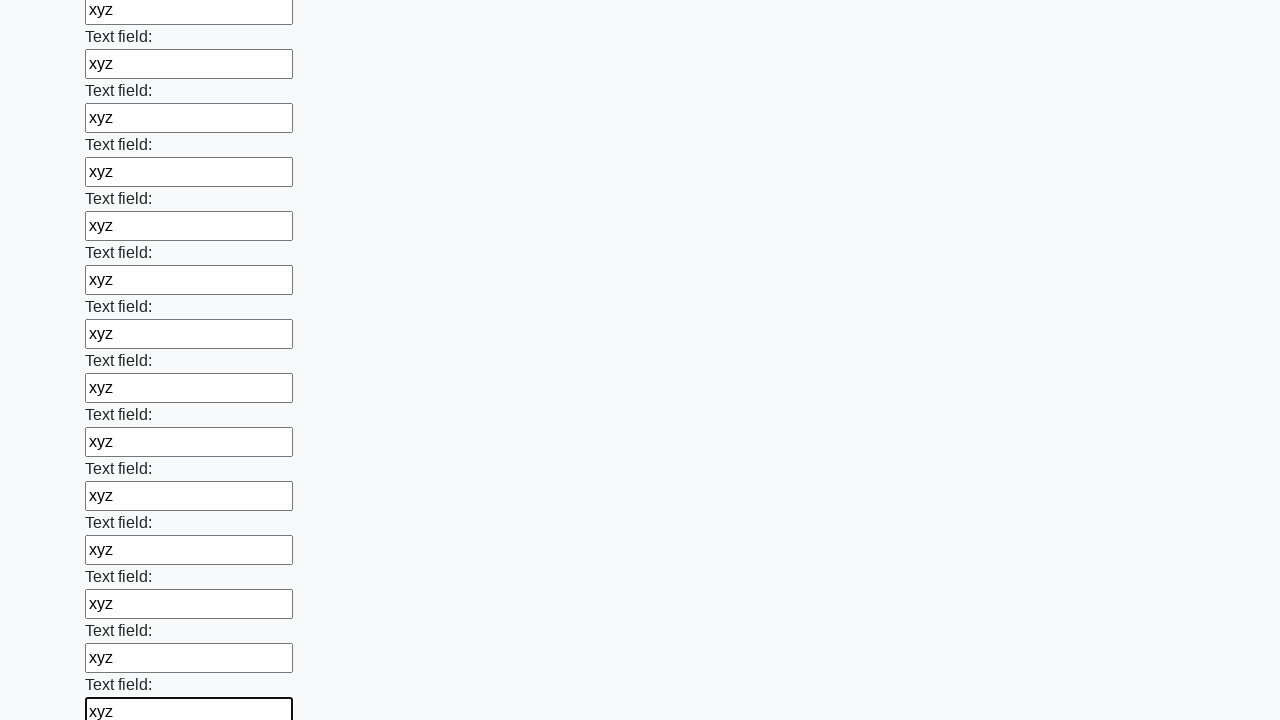

Filled an input field with 'xyz' on input >> nth=60
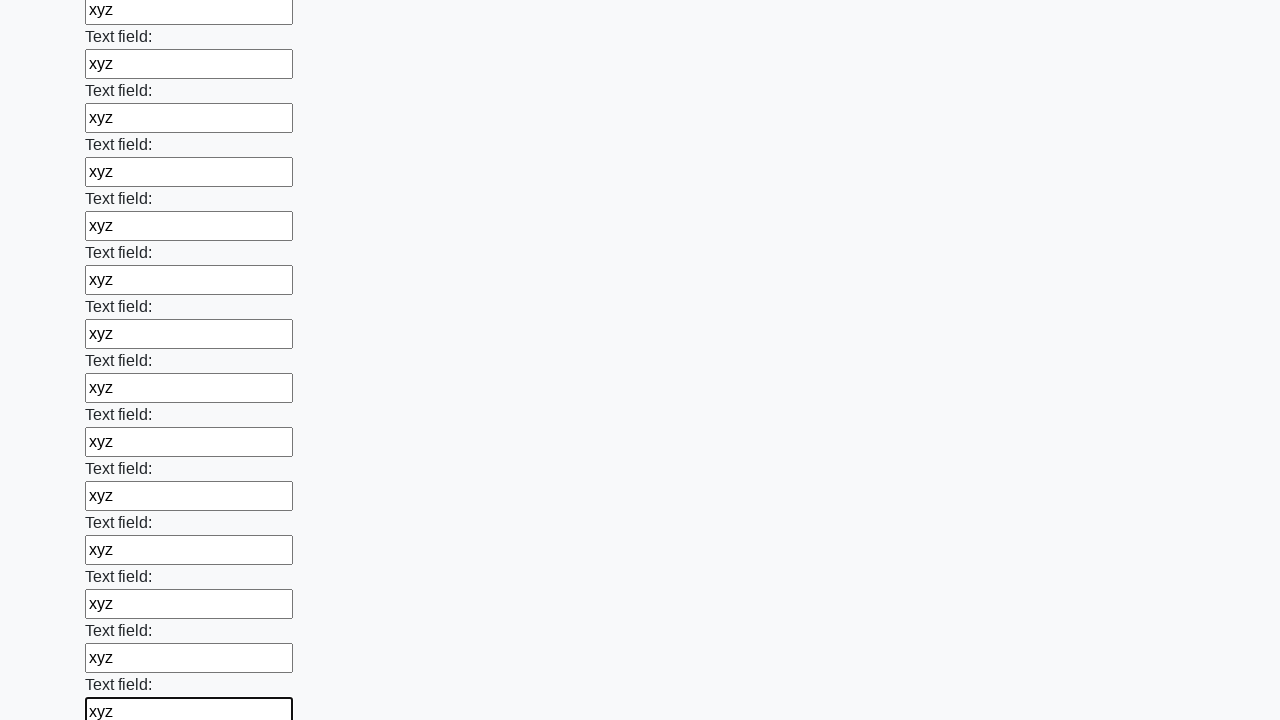

Filled an input field with 'xyz' on input >> nth=61
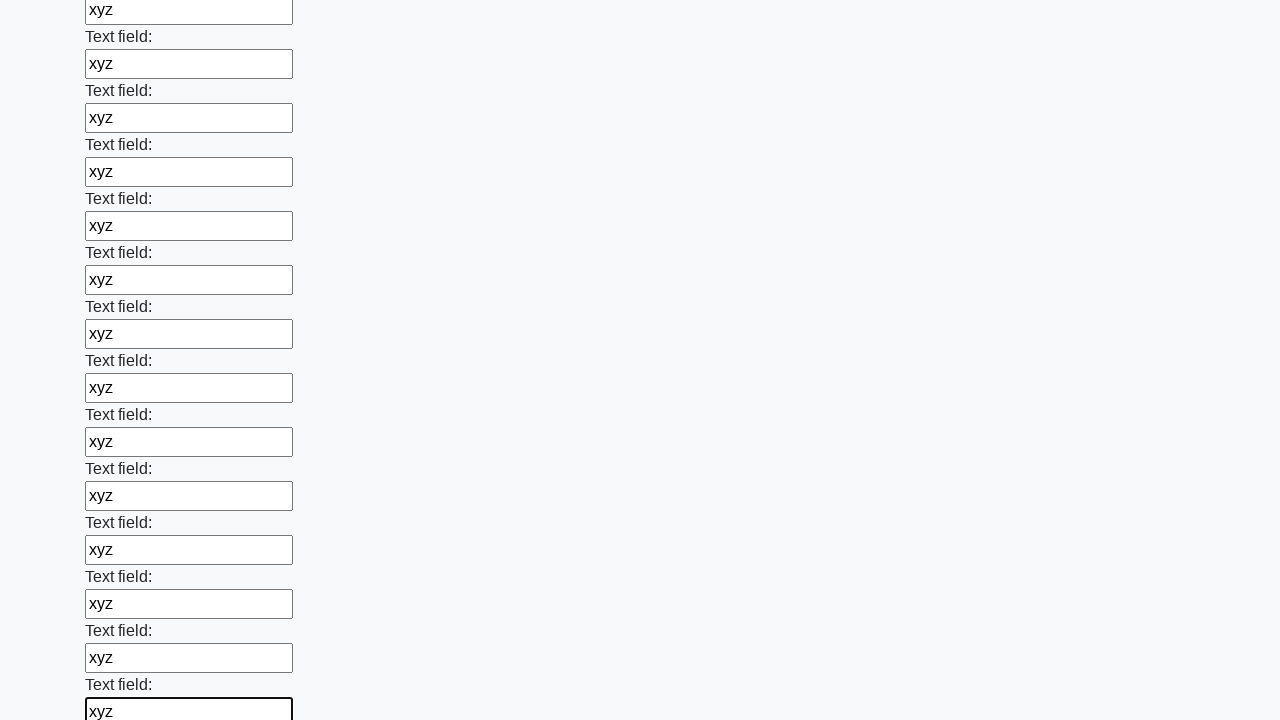

Filled an input field with 'xyz' on input >> nth=62
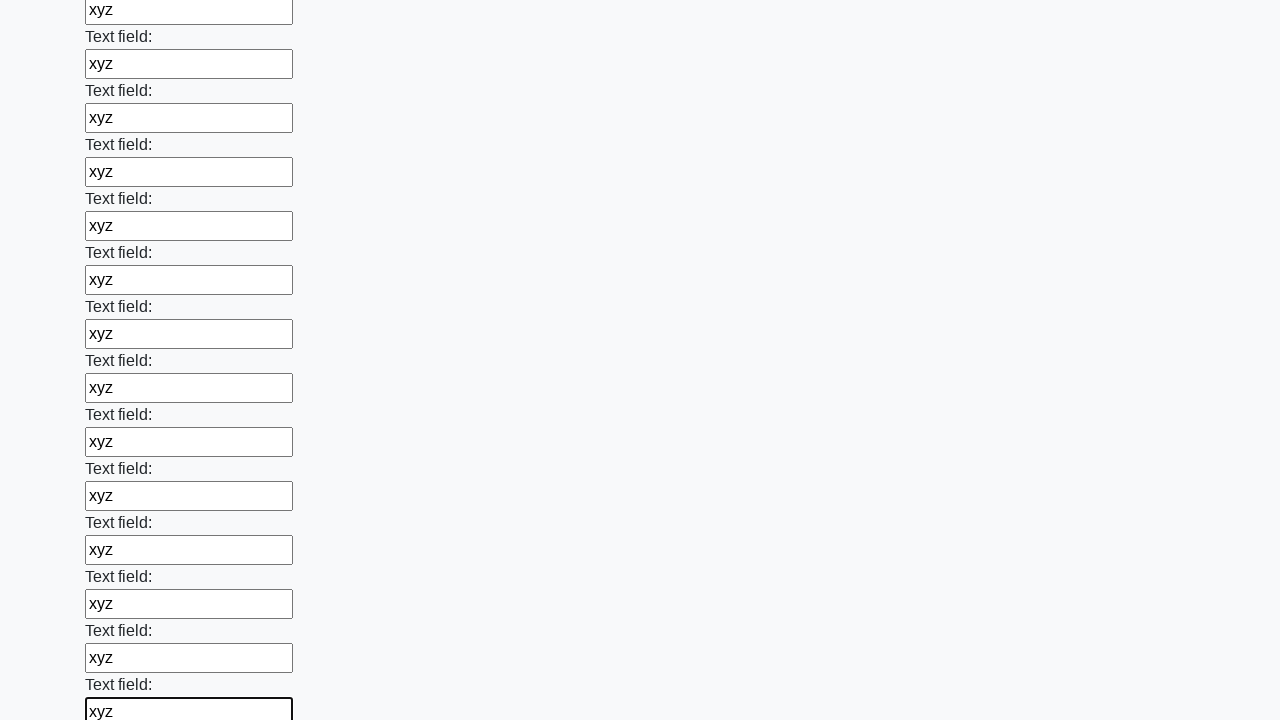

Filled an input field with 'xyz' on input >> nth=63
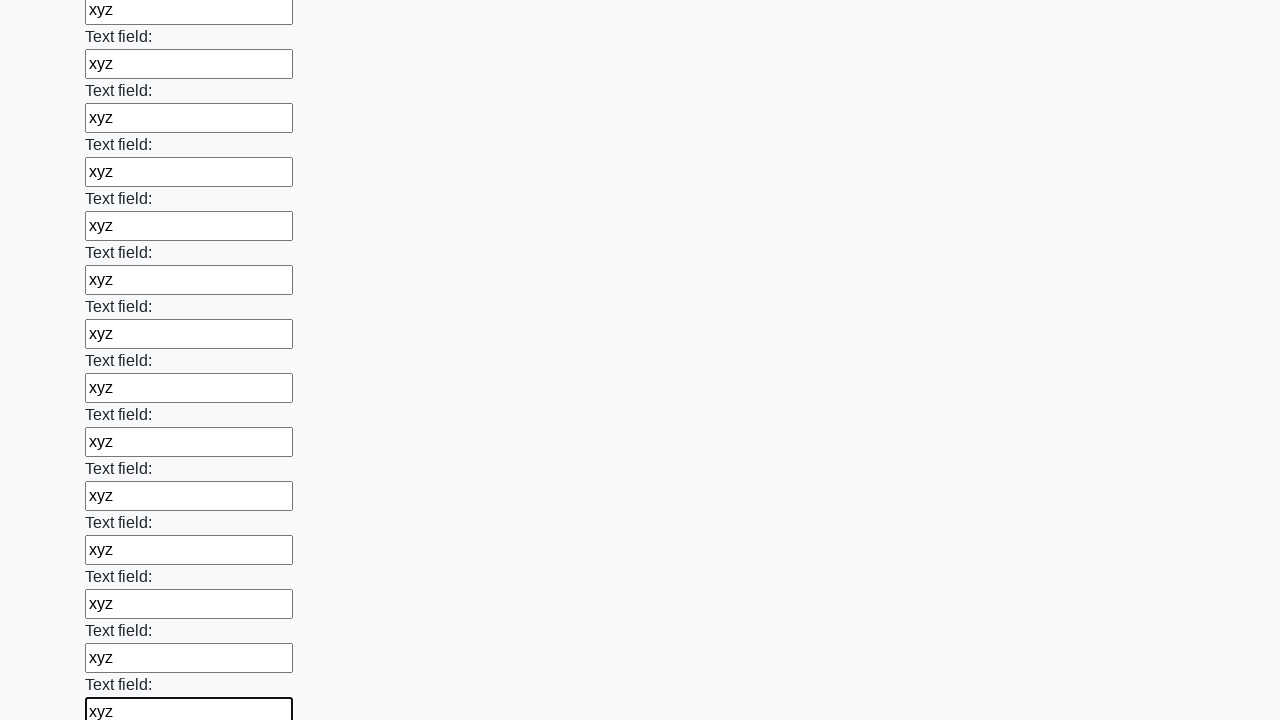

Filled an input field with 'xyz' on input >> nth=64
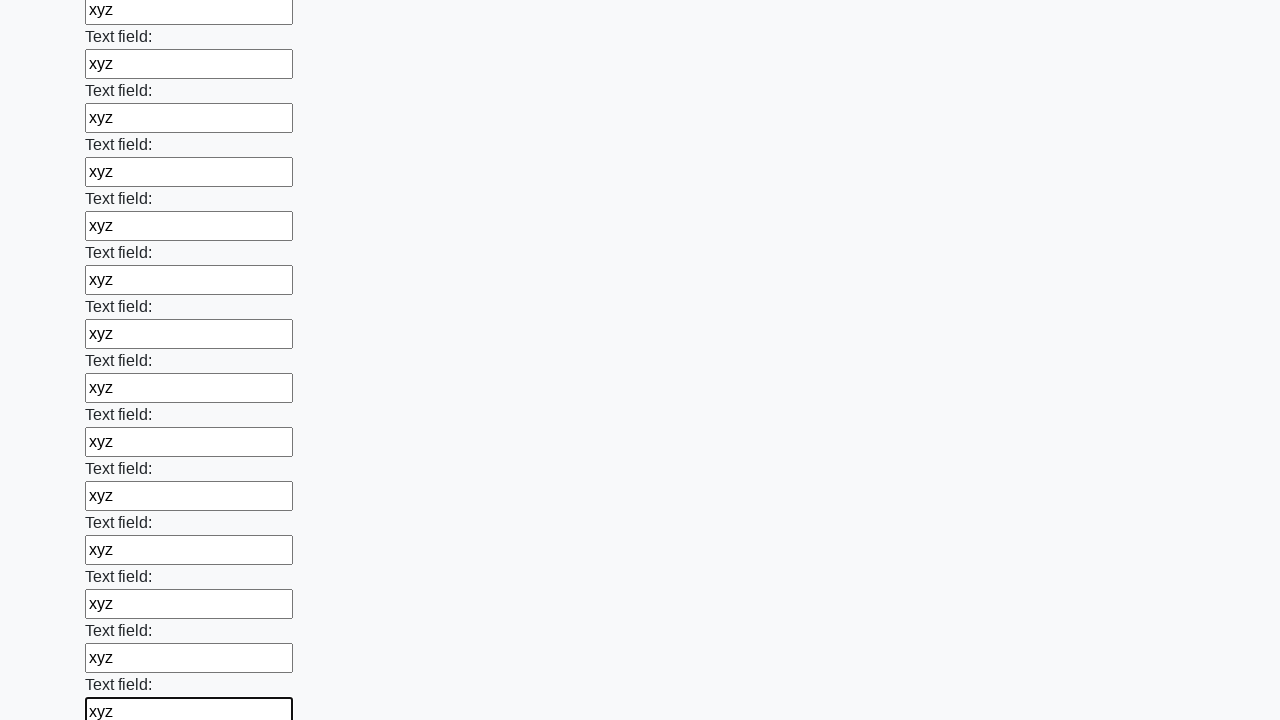

Filled an input field with 'xyz' on input >> nth=65
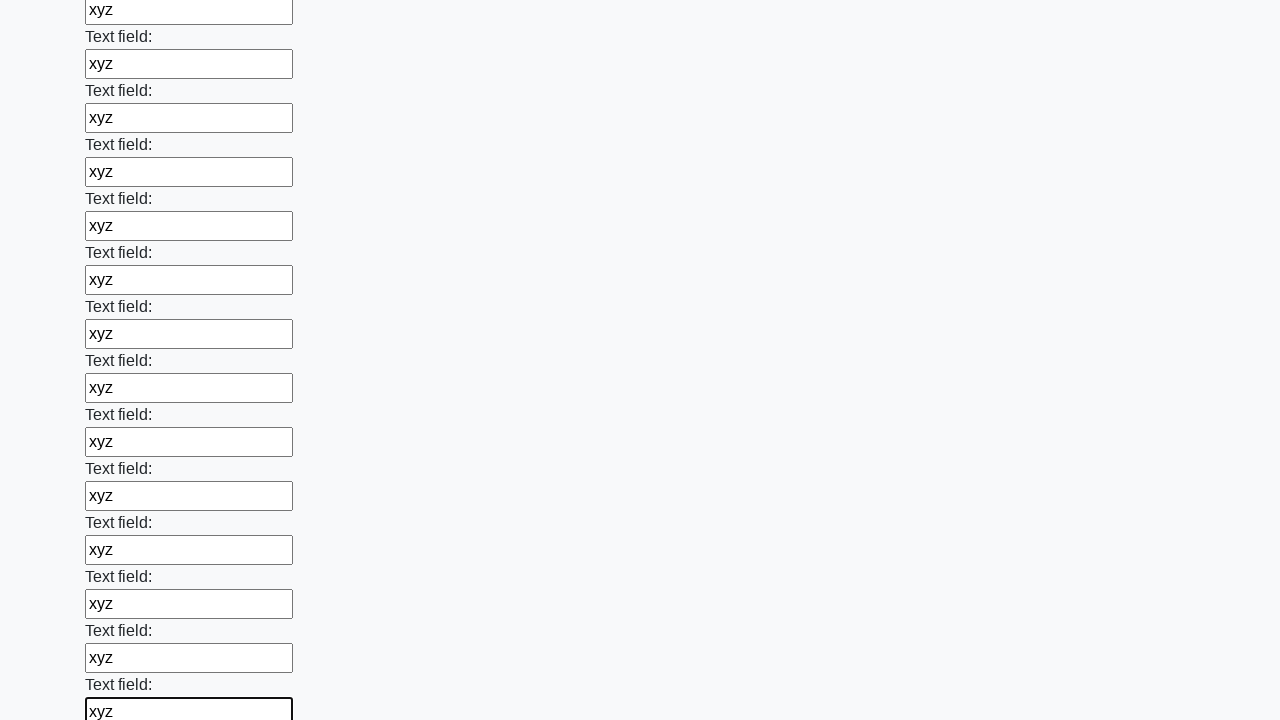

Filled an input field with 'xyz' on input >> nth=66
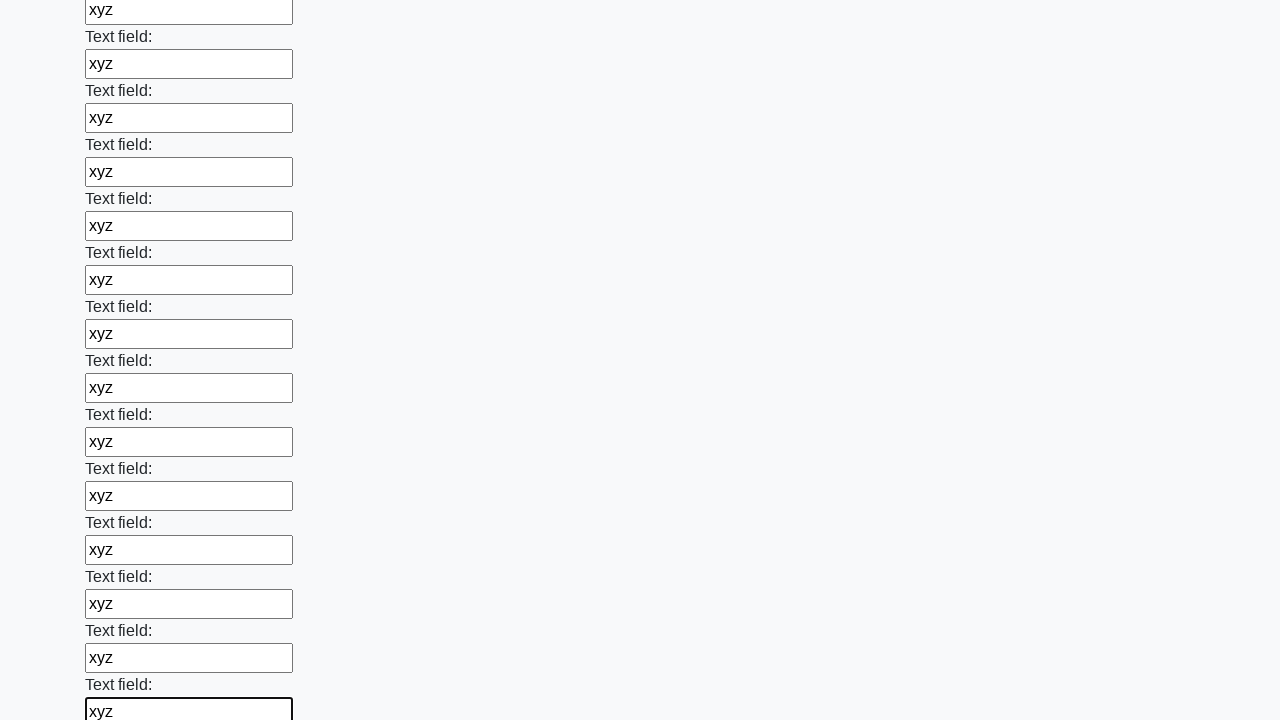

Filled an input field with 'xyz' on input >> nth=67
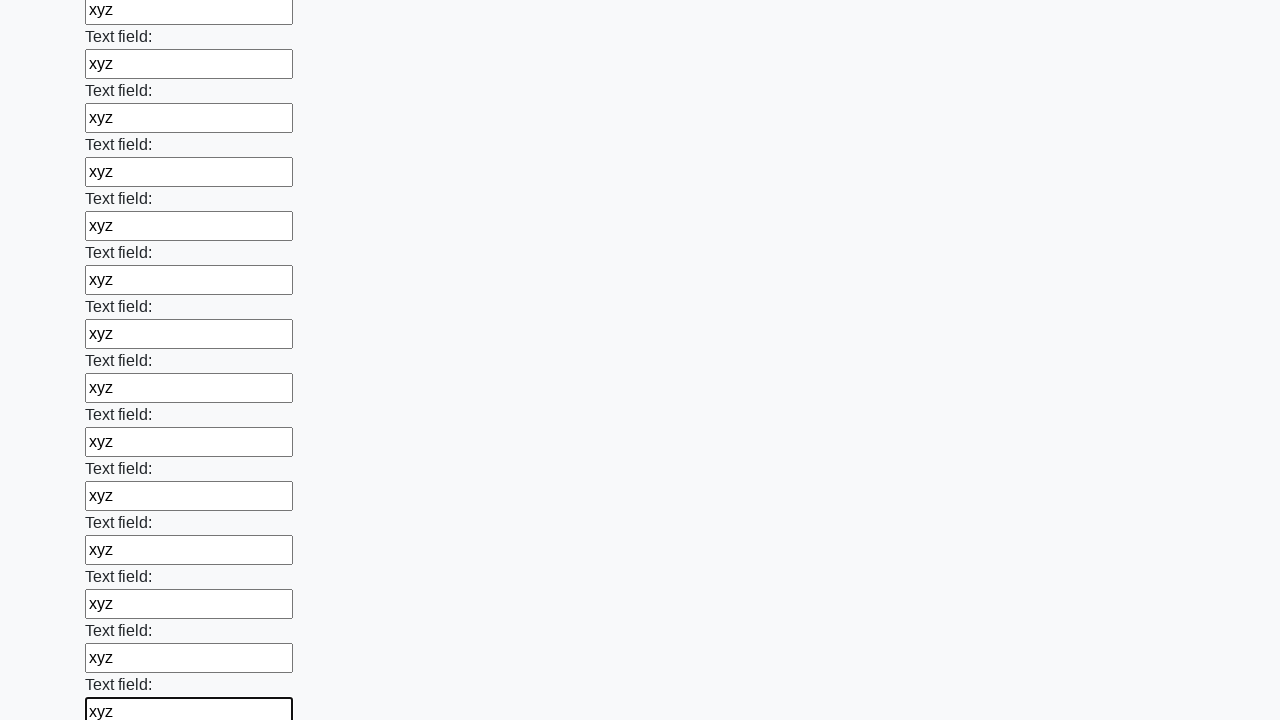

Filled an input field with 'xyz' on input >> nth=68
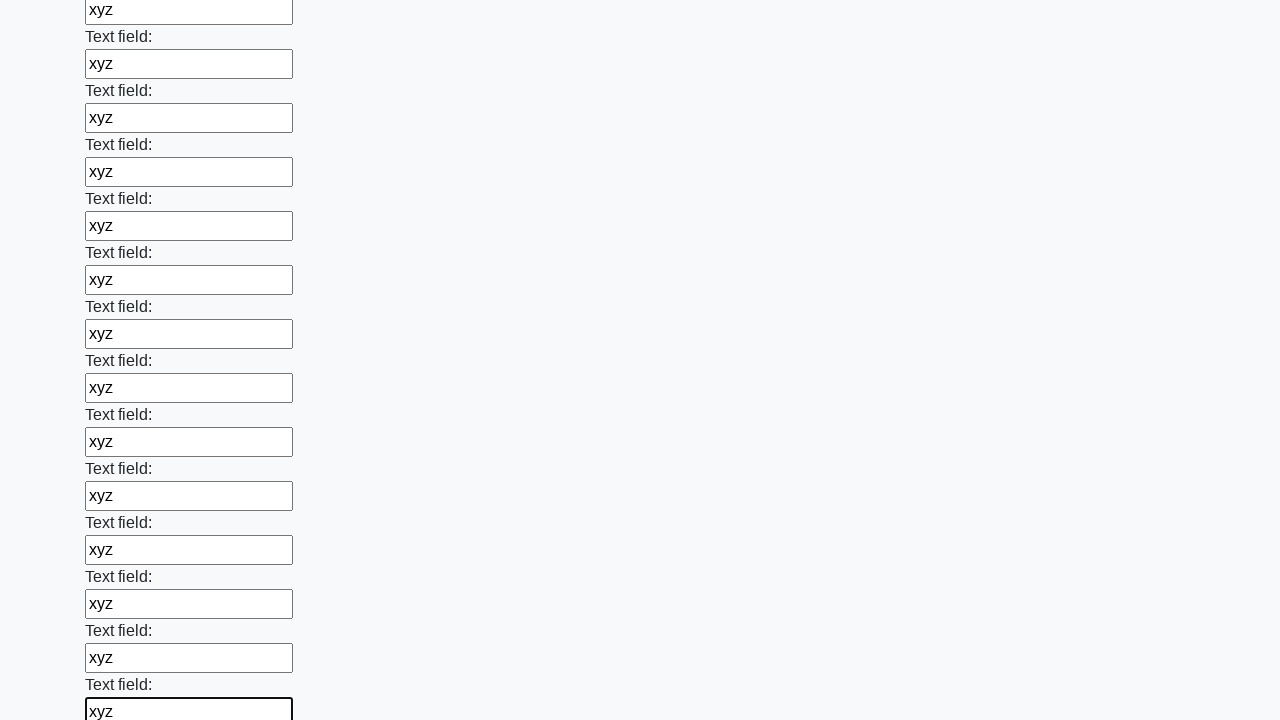

Filled an input field with 'xyz' on input >> nth=69
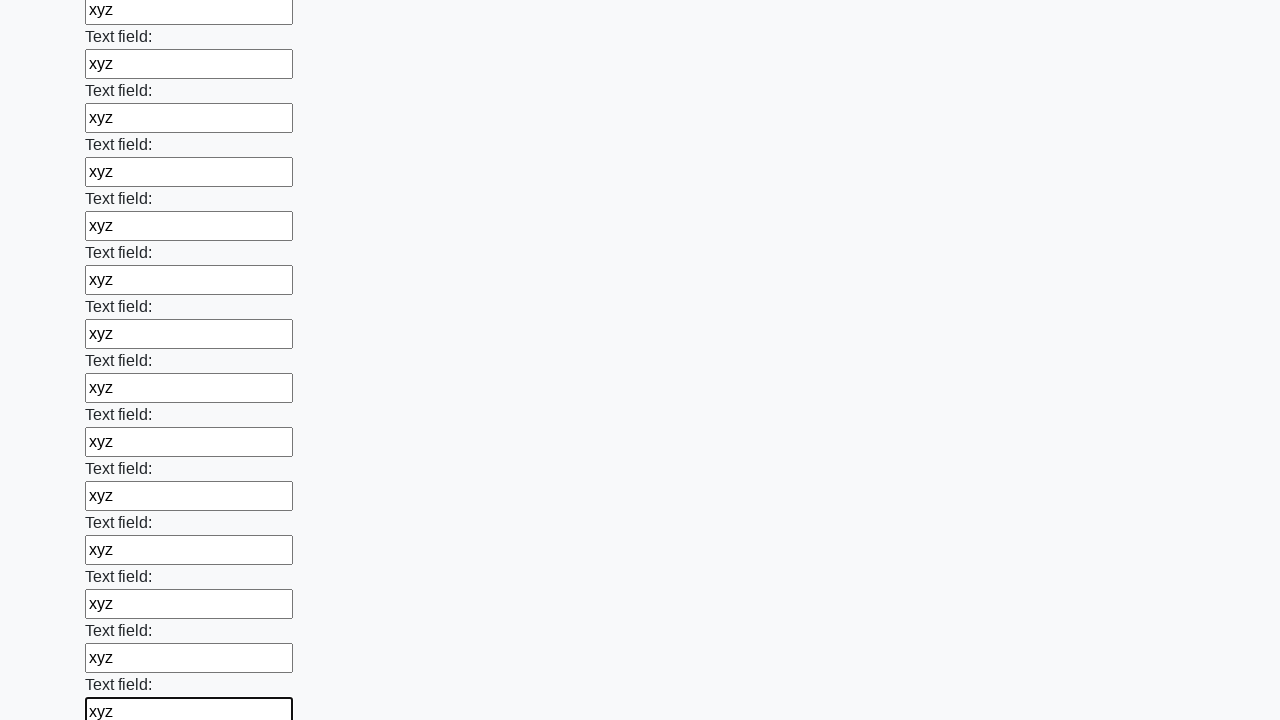

Filled an input field with 'xyz' on input >> nth=70
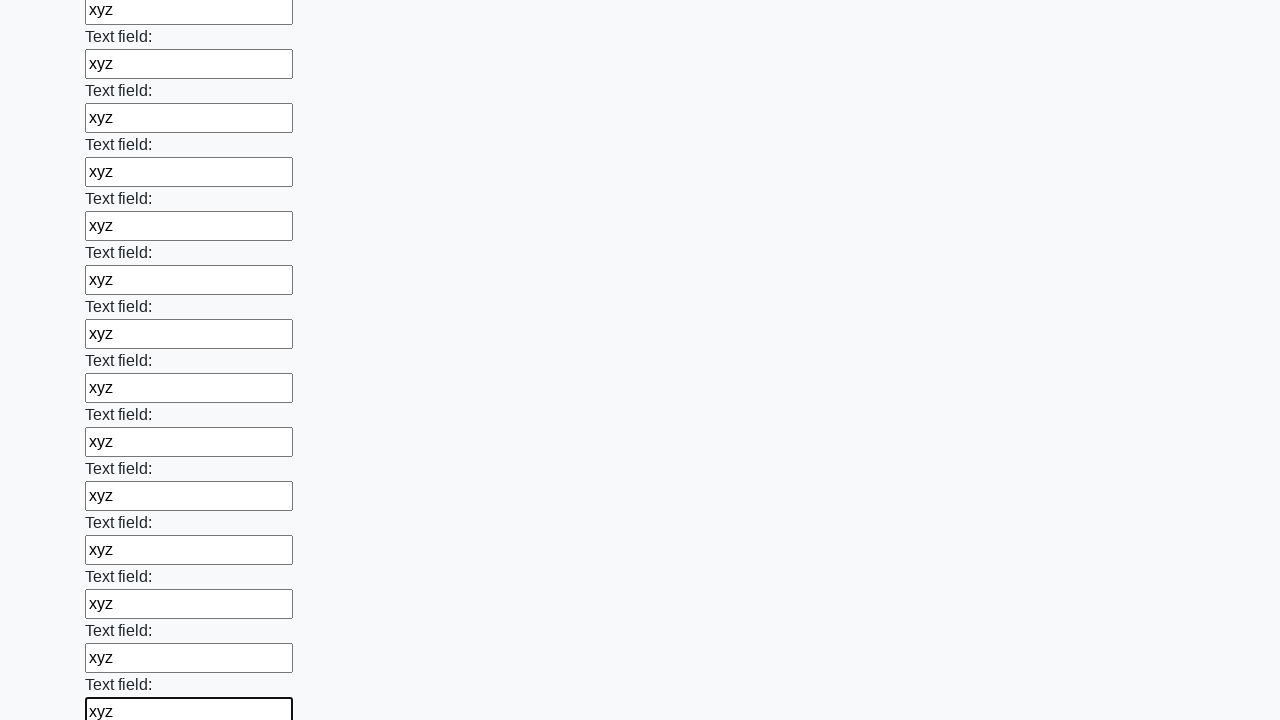

Filled an input field with 'xyz' on input >> nth=71
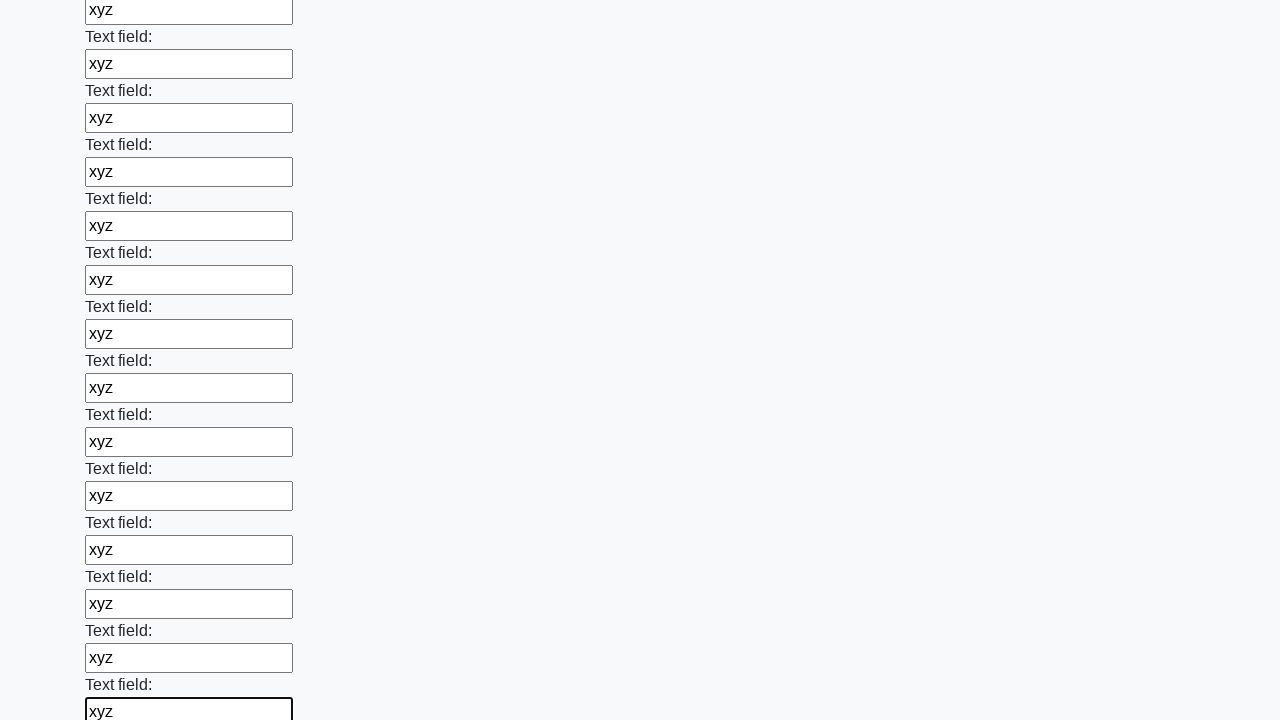

Filled an input field with 'xyz' on input >> nth=72
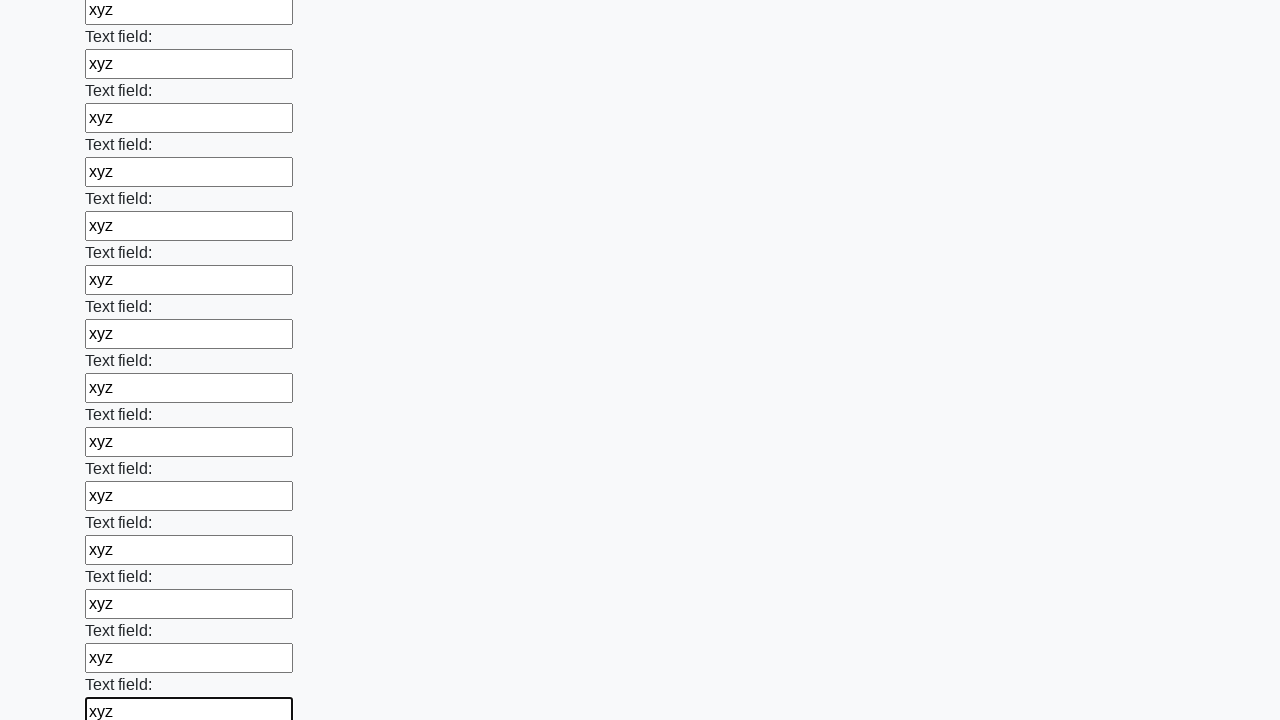

Filled an input field with 'xyz' on input >> nth=73
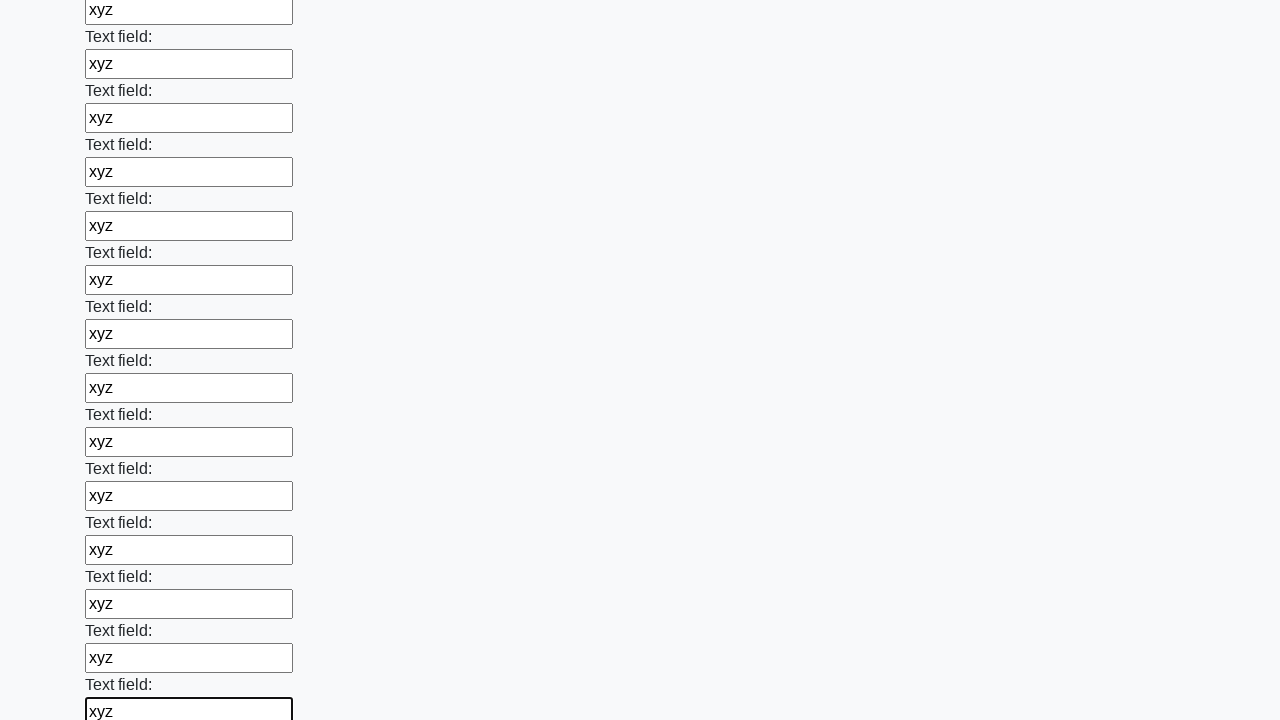

Filled an input field with 'xyz' on input >> nth=74
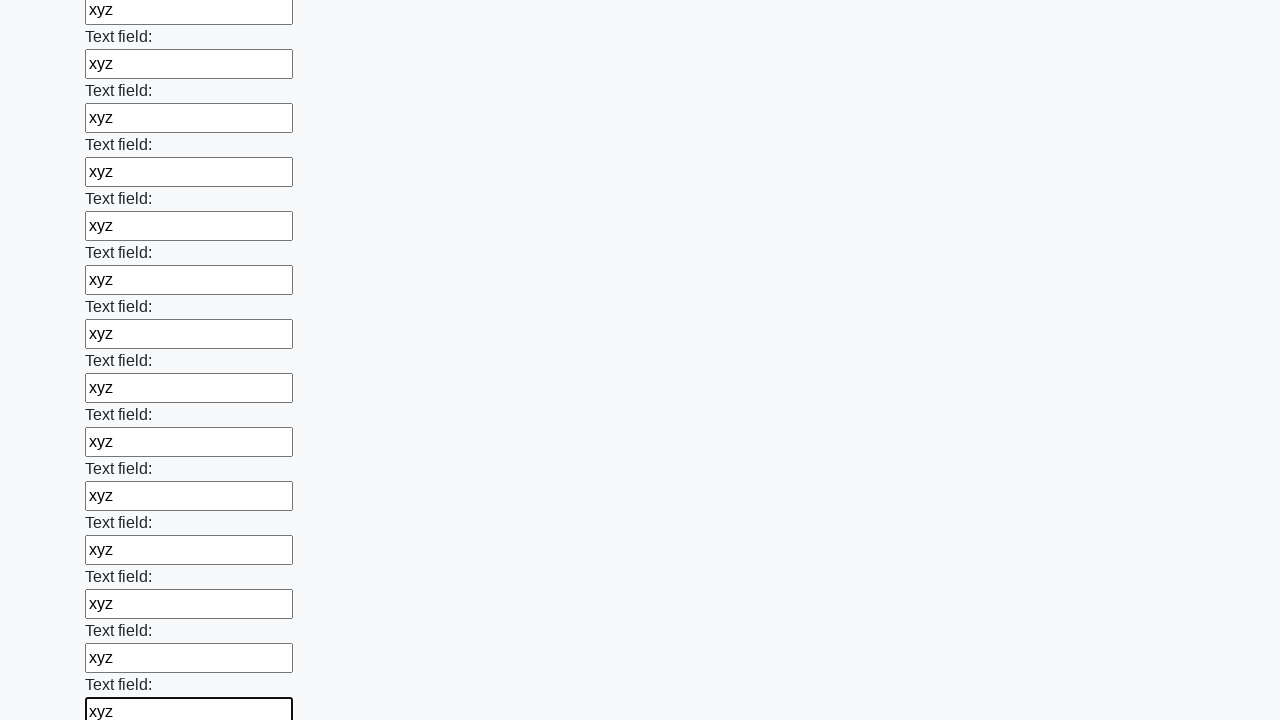

Filled an input field with 'xyz' on input >> nth=75
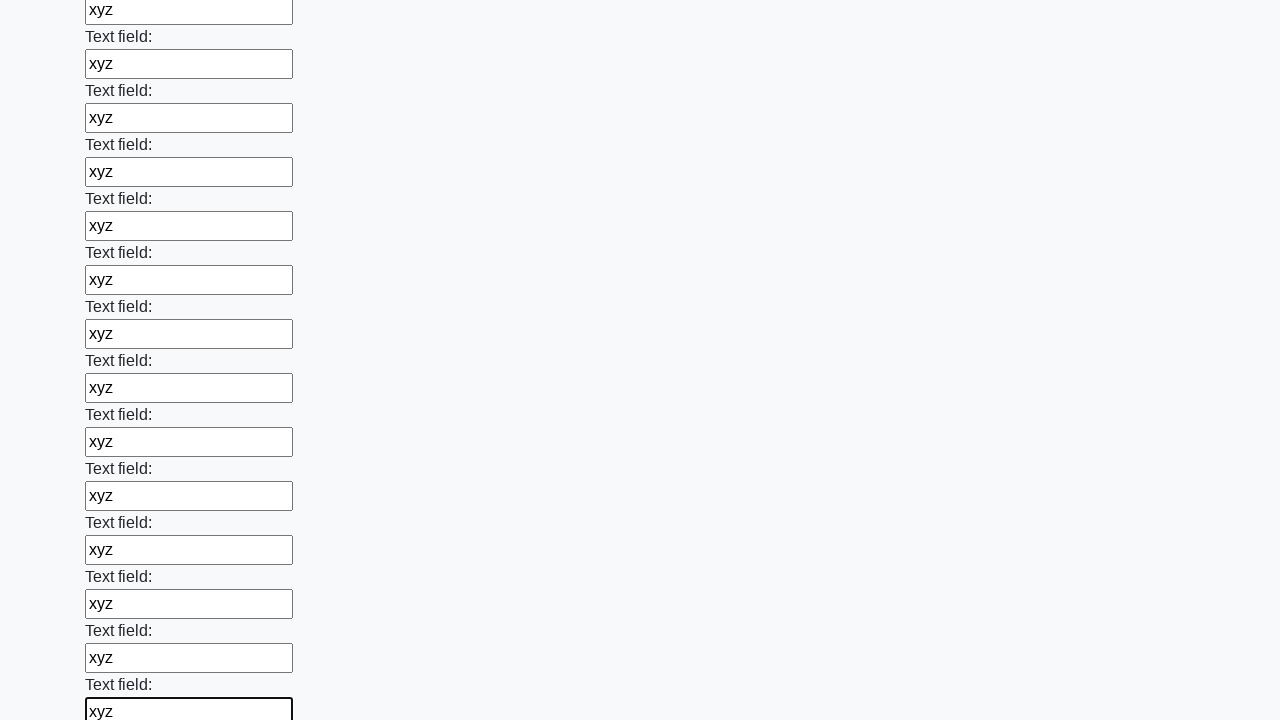

Filled an input field with 'xyz' on input >> nth=76
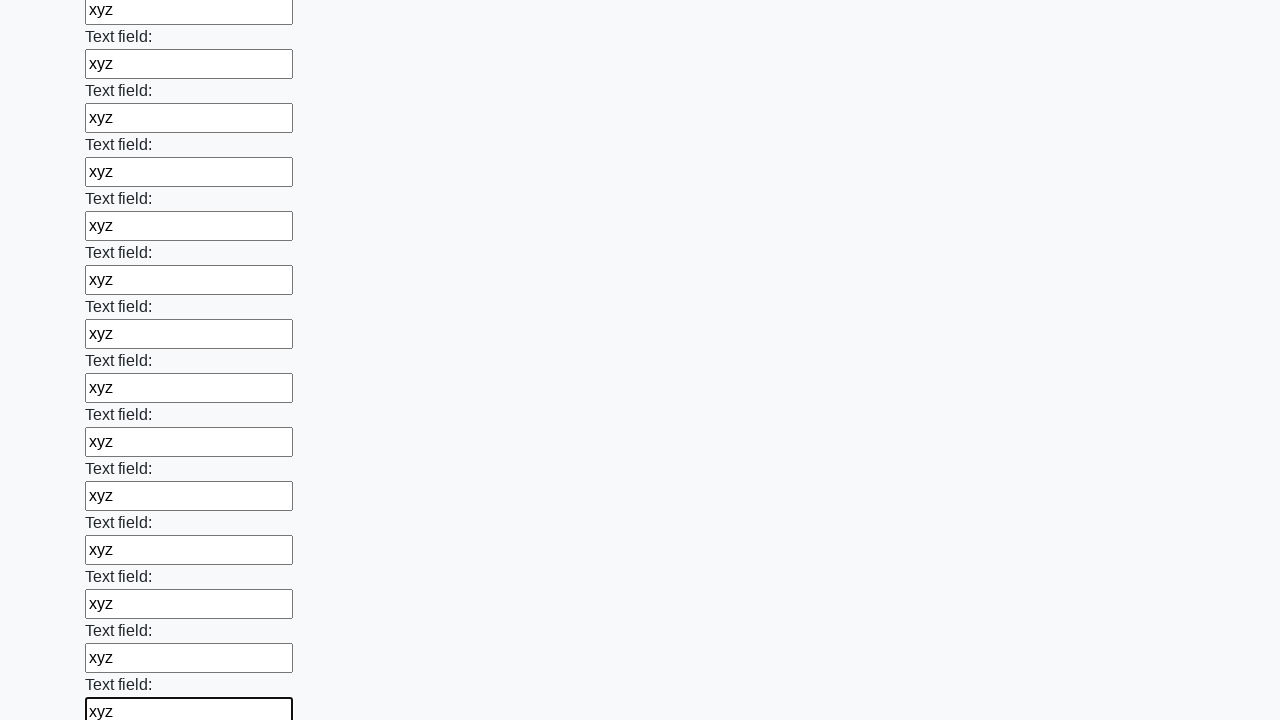

Filled an input field with 'xyz' on input >> nth=77
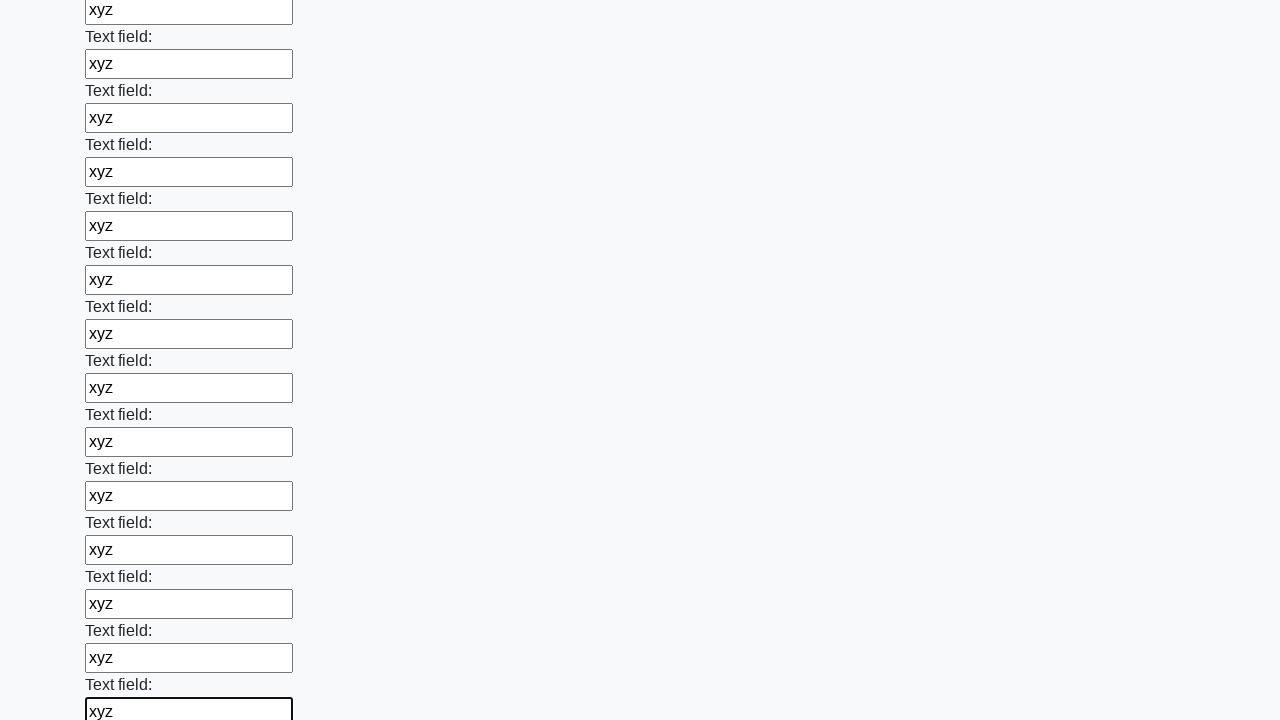

Filled an input field with 'xyz' on input >> nth=78
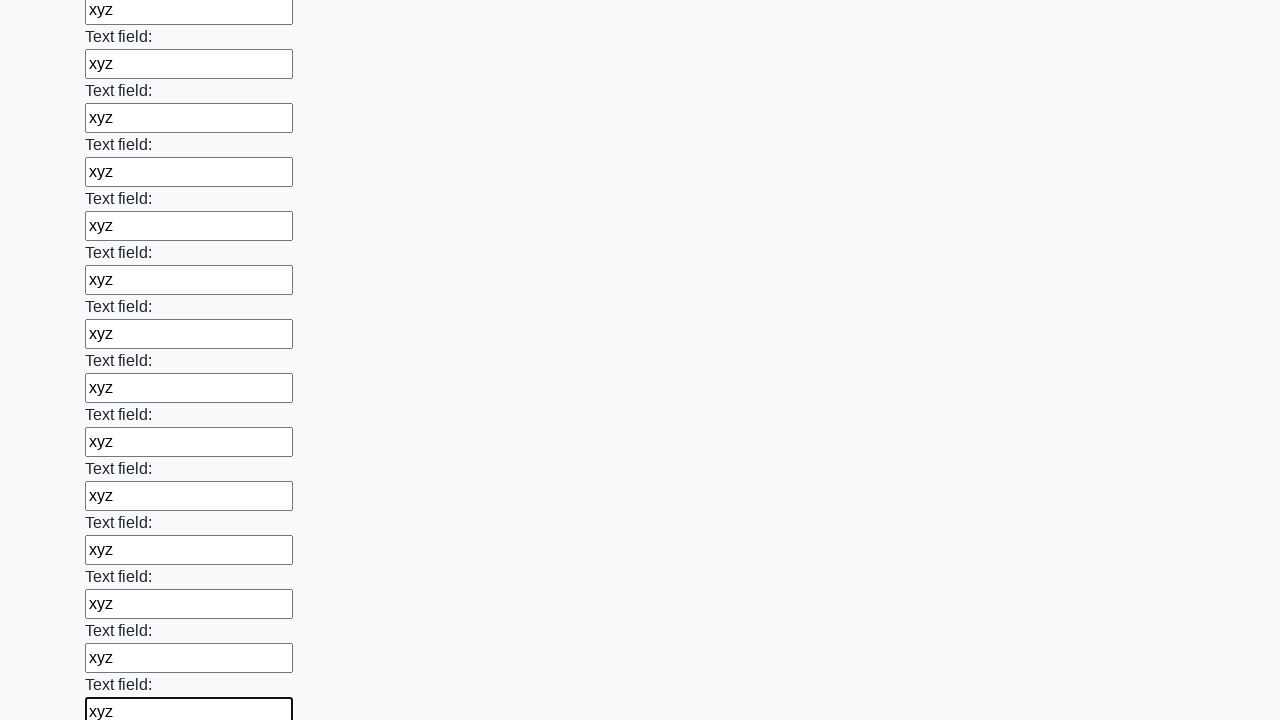

Filled an input field with 'xyz' on input >> nth=79
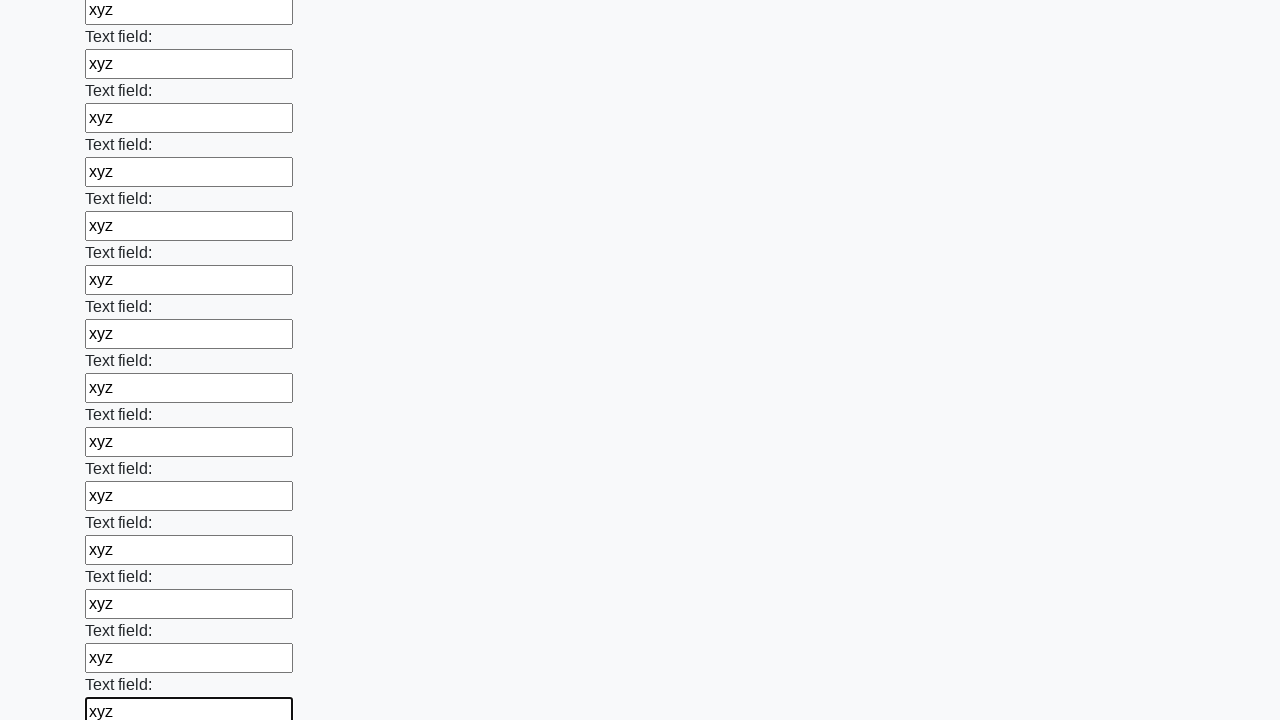

Filled an input field with 'xyz' on input >> nth=80
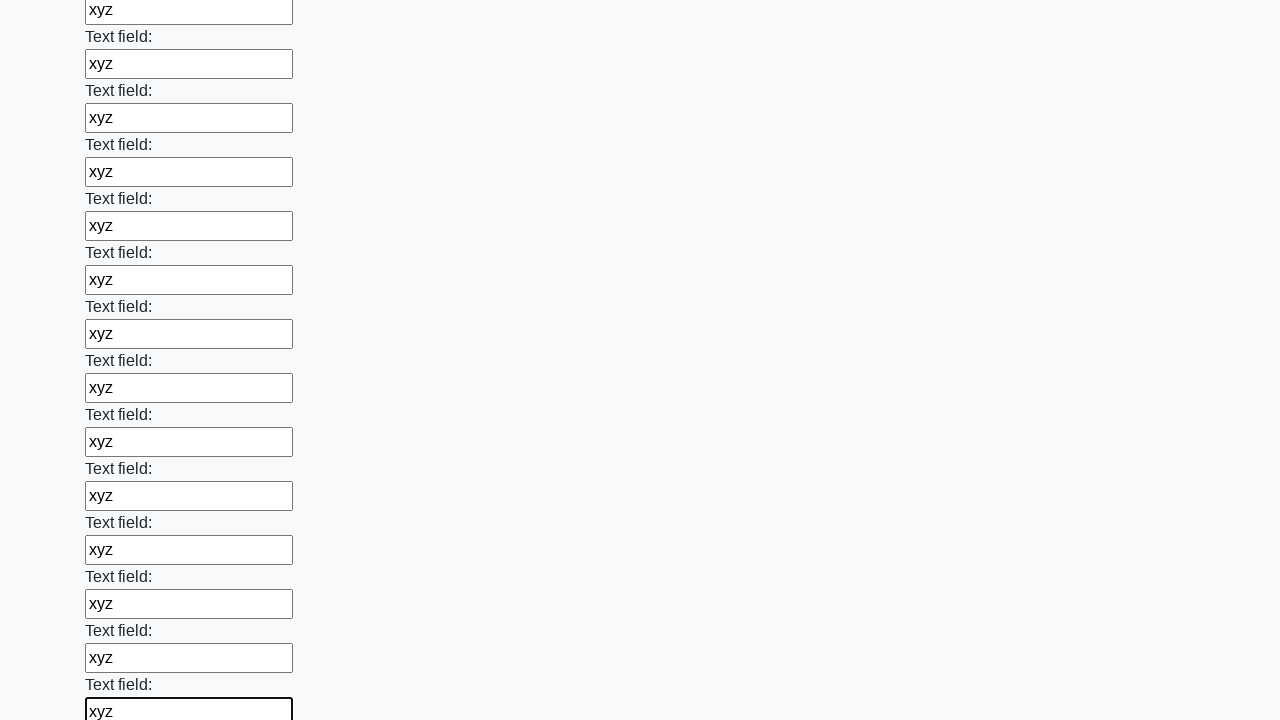

Filled an input field with 'xyz' on input >> nth=81
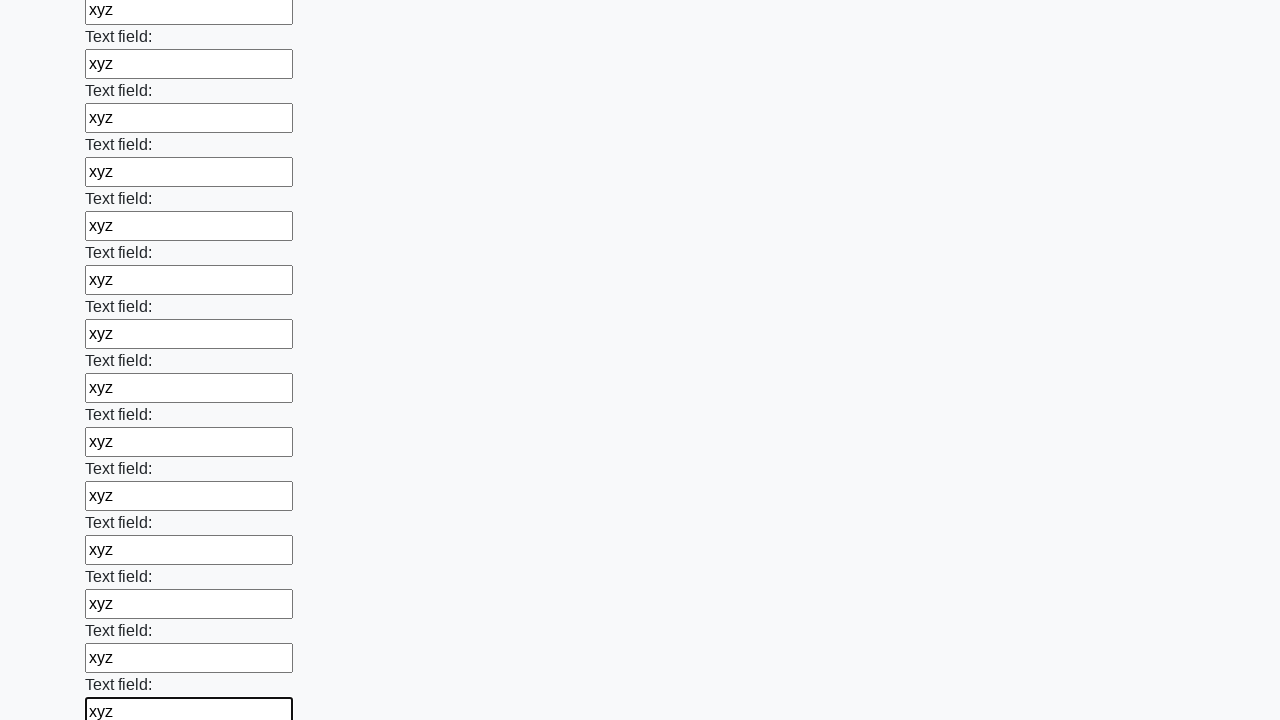

Filled an input field with 'xyz' on input >> nth=82
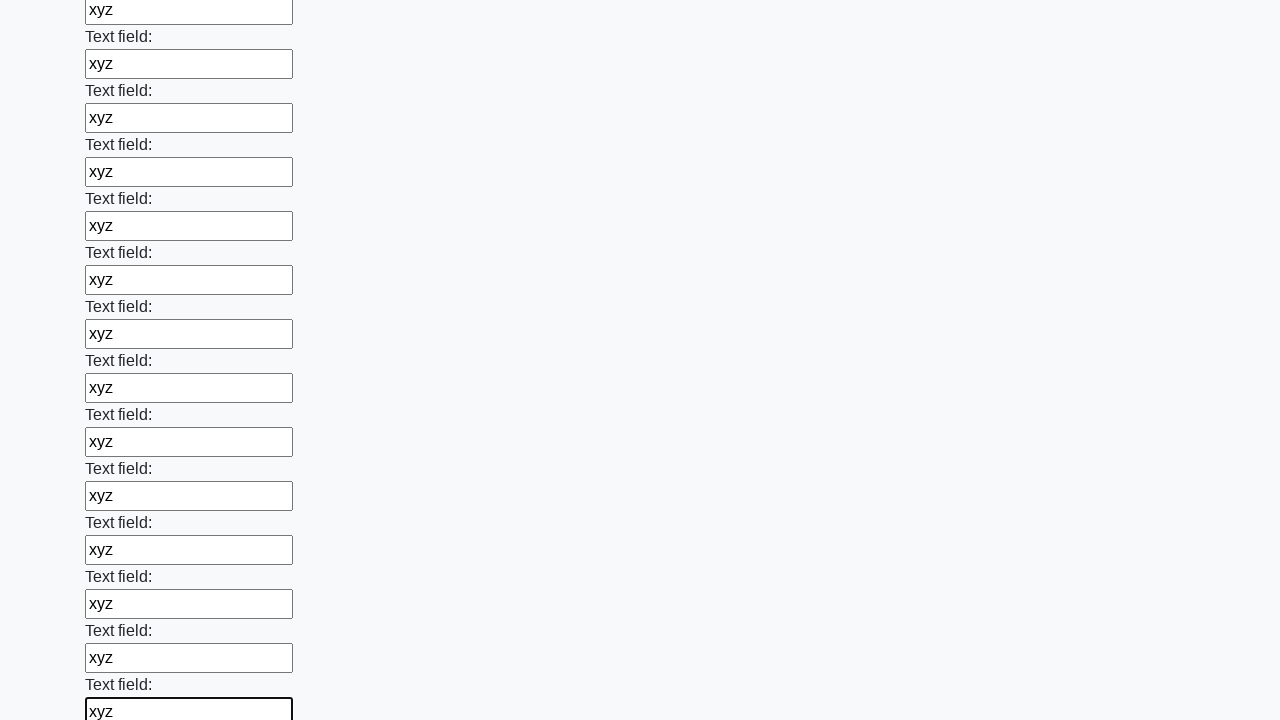

Filled an input field with 'xyz' on input >> nth=83
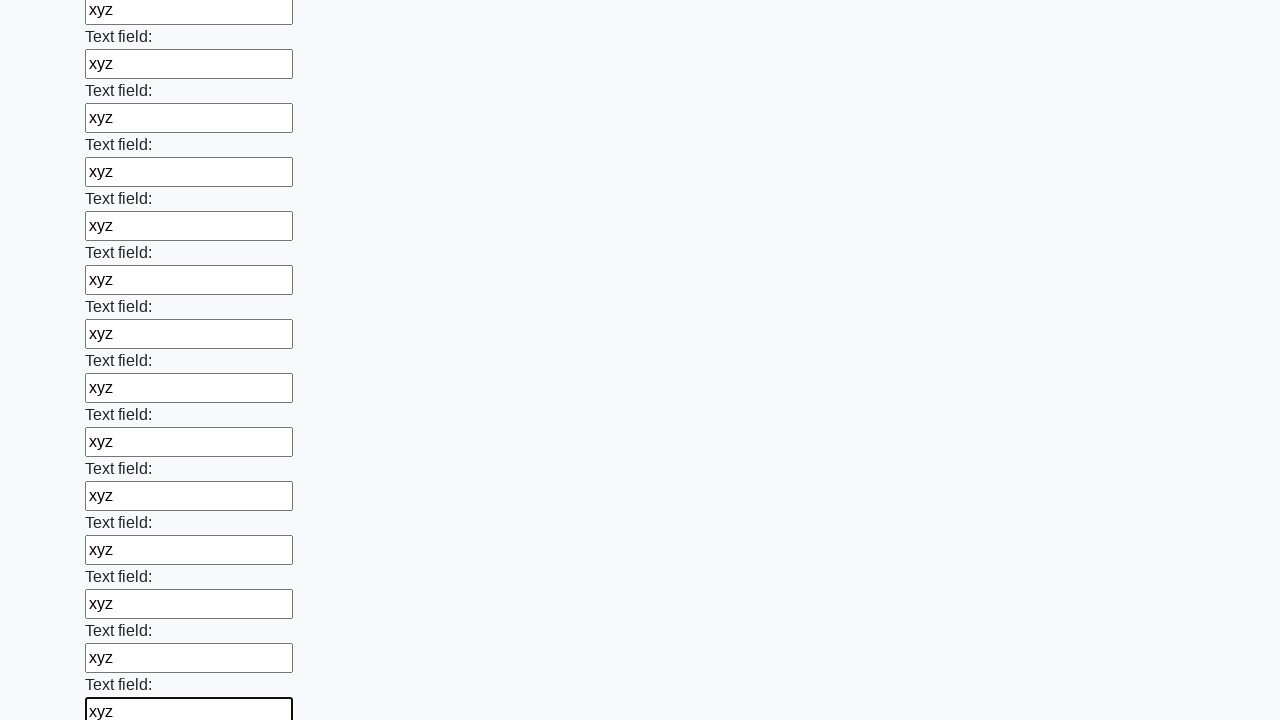

Filled an input field with 'xyz' on input >> nth=84
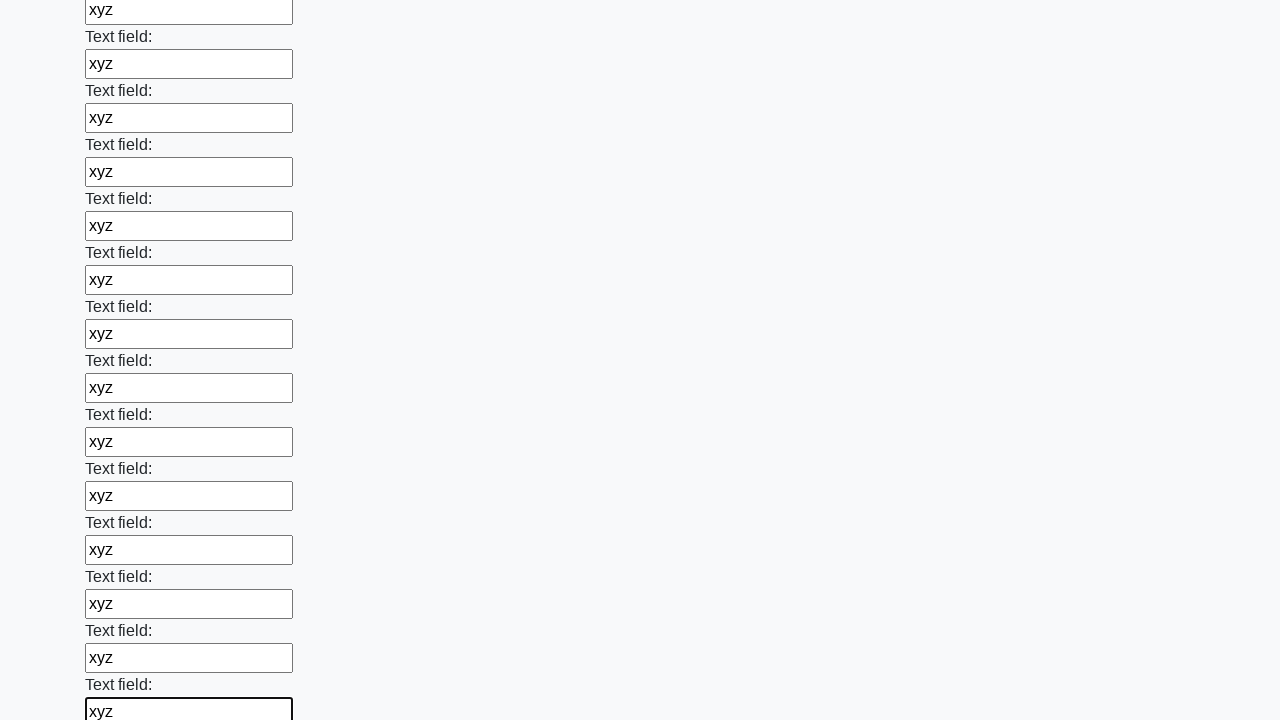

Filled an input field with 'xyz' on input >> nth=85
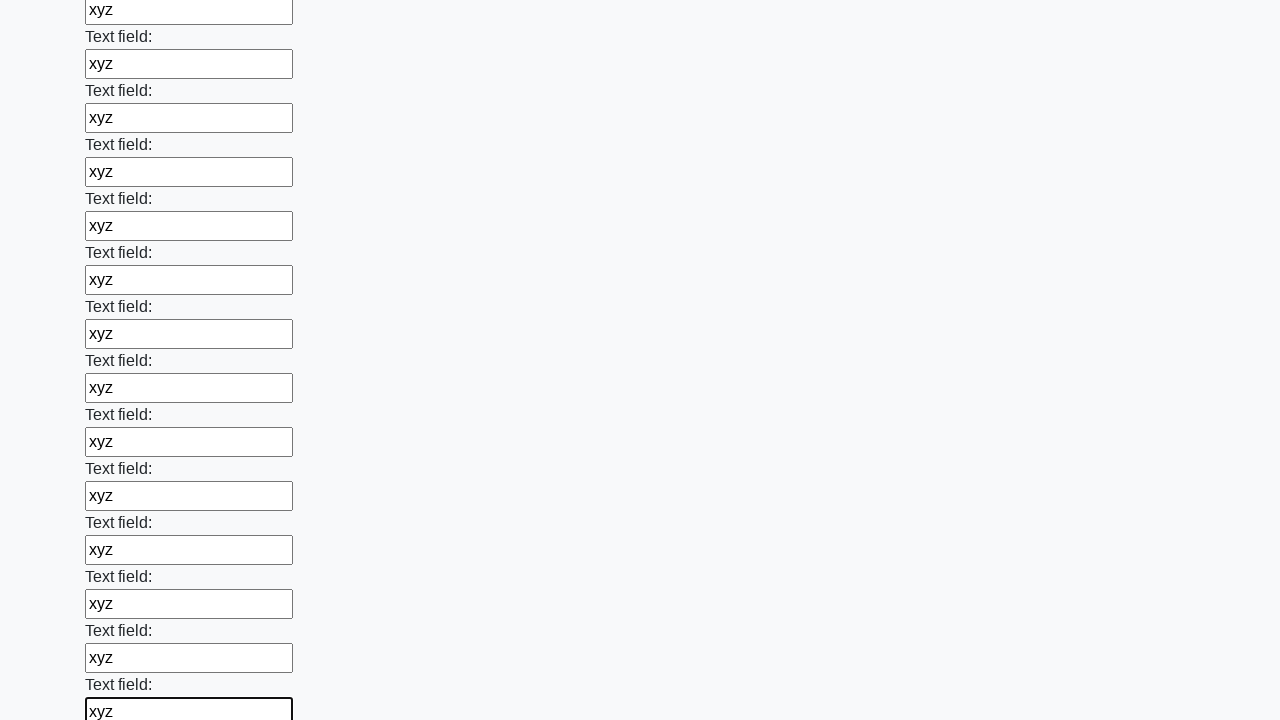

Filled an input field with 'xyz' on input >> nth=86
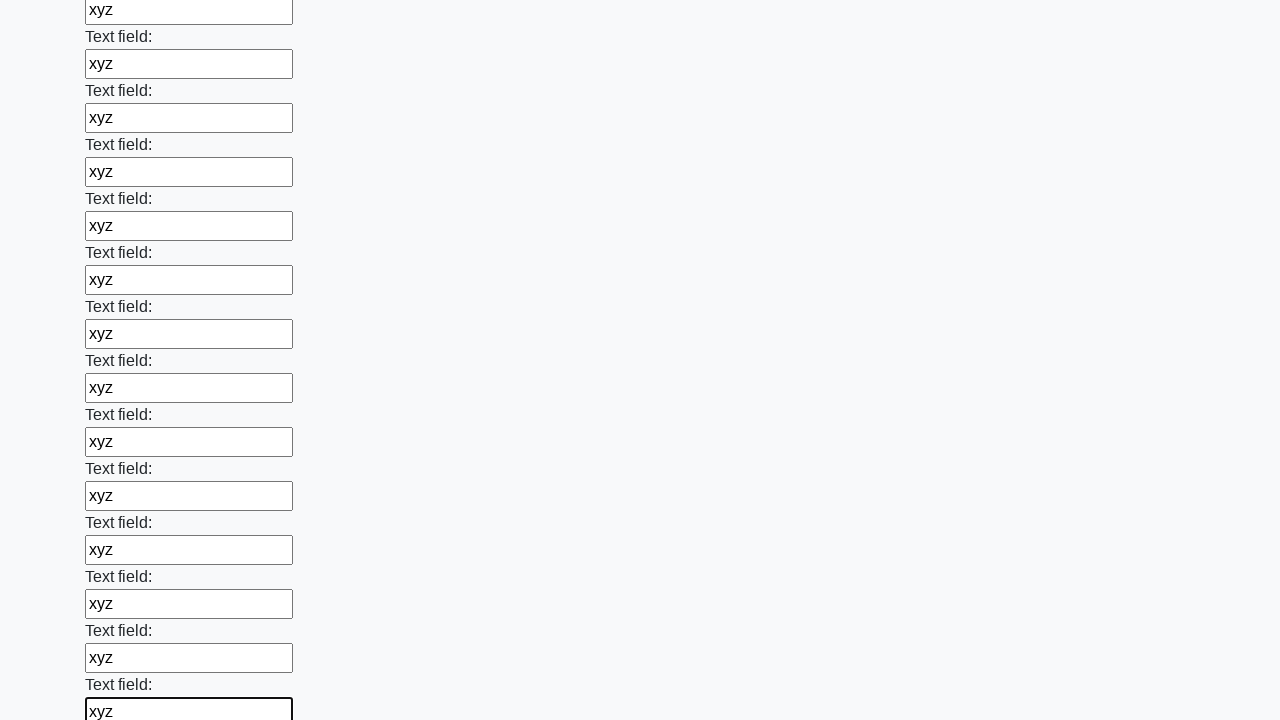

Filled an input field with 'xyz' on input >> nth=87
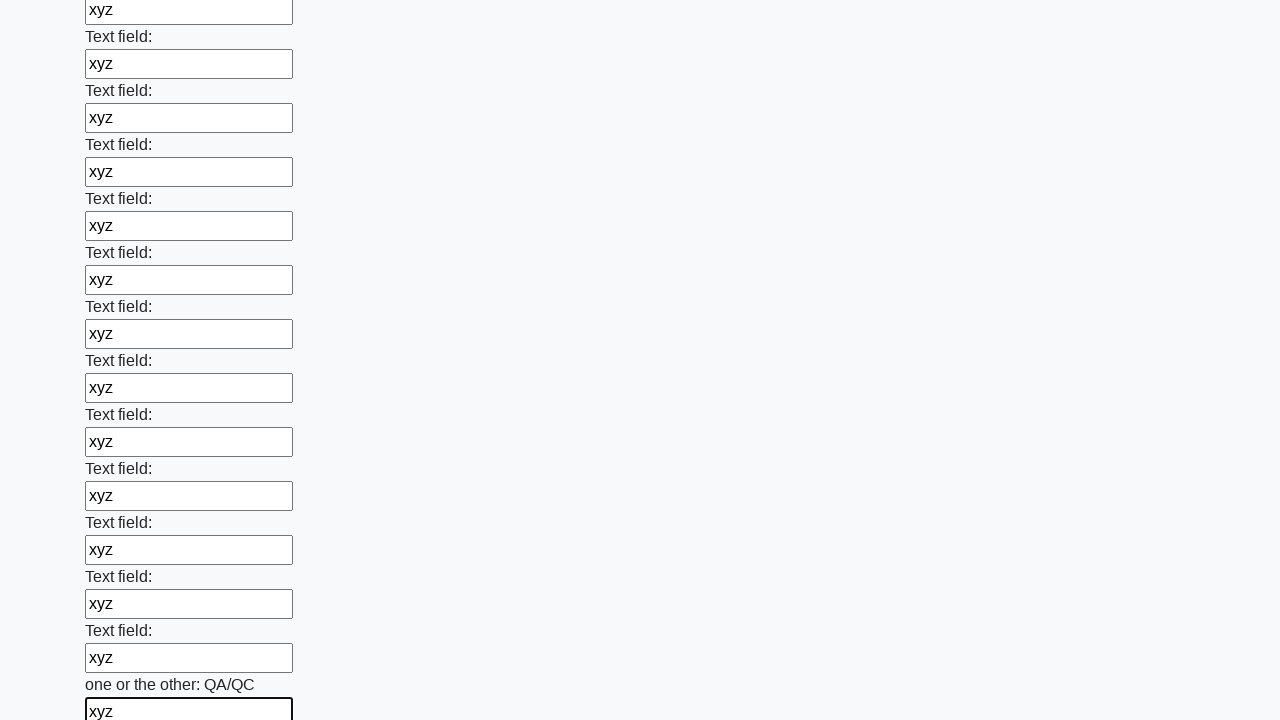

Filled an input field with 'xyz' on input >> nth=88
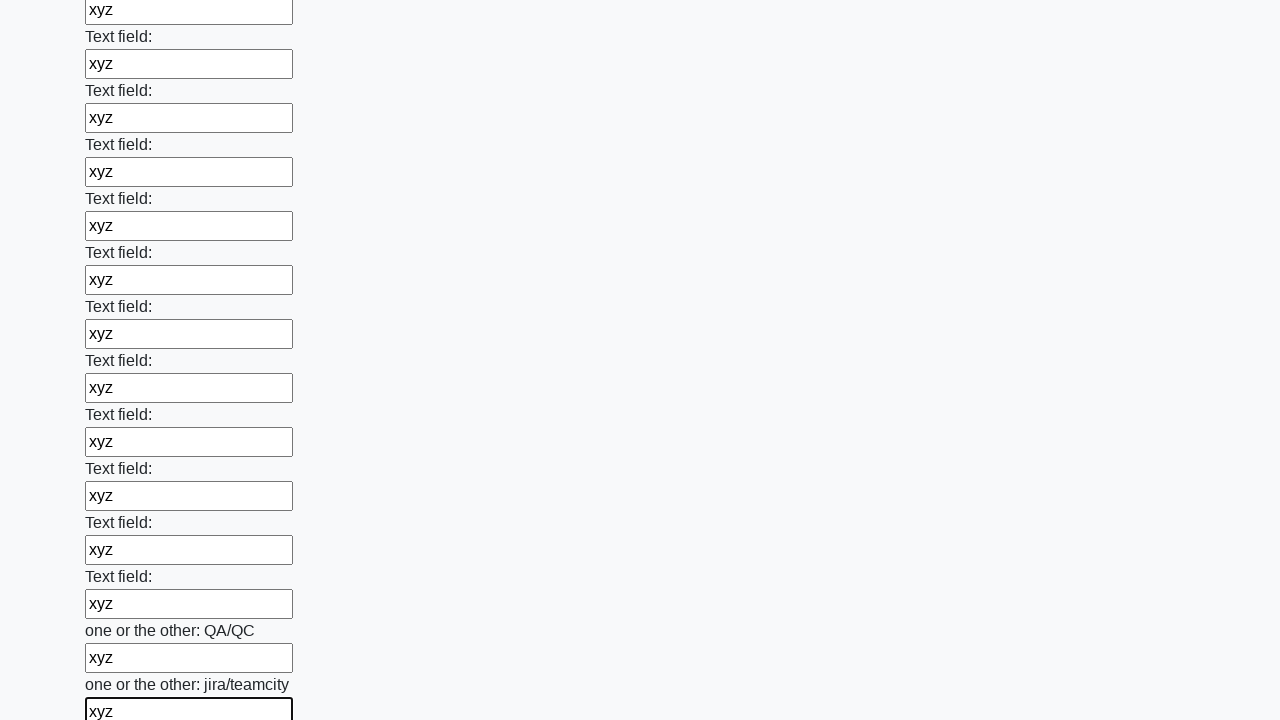

Filled an input field with 'xyz' on input >> nth=89
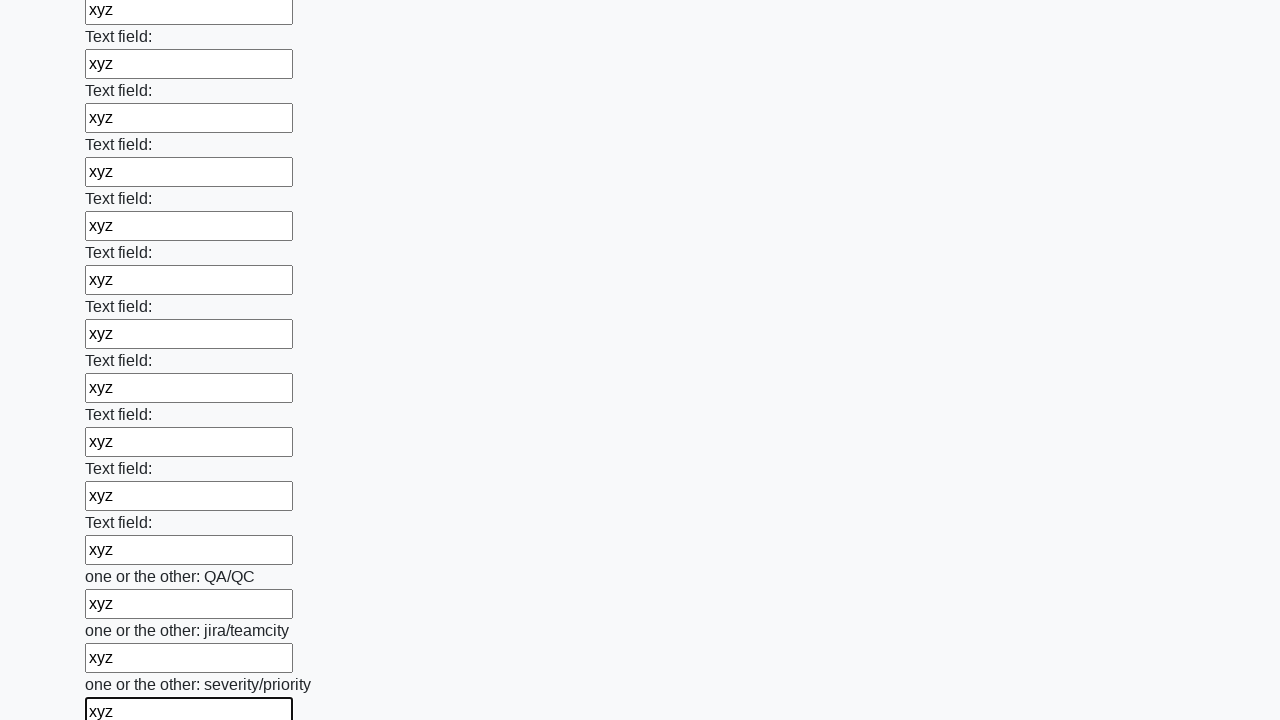

Filled an input field with 'xyz' on input >> nth=90
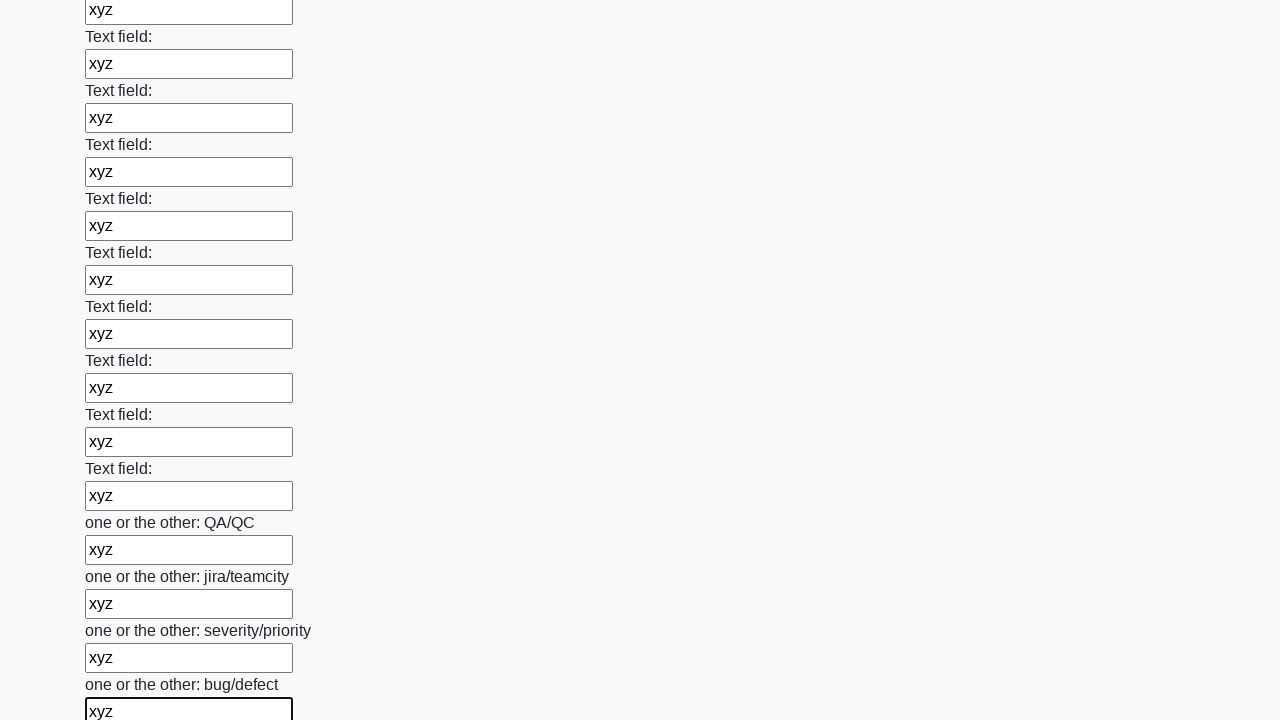

Filled an input field with 'xyz' on input >> nth=91
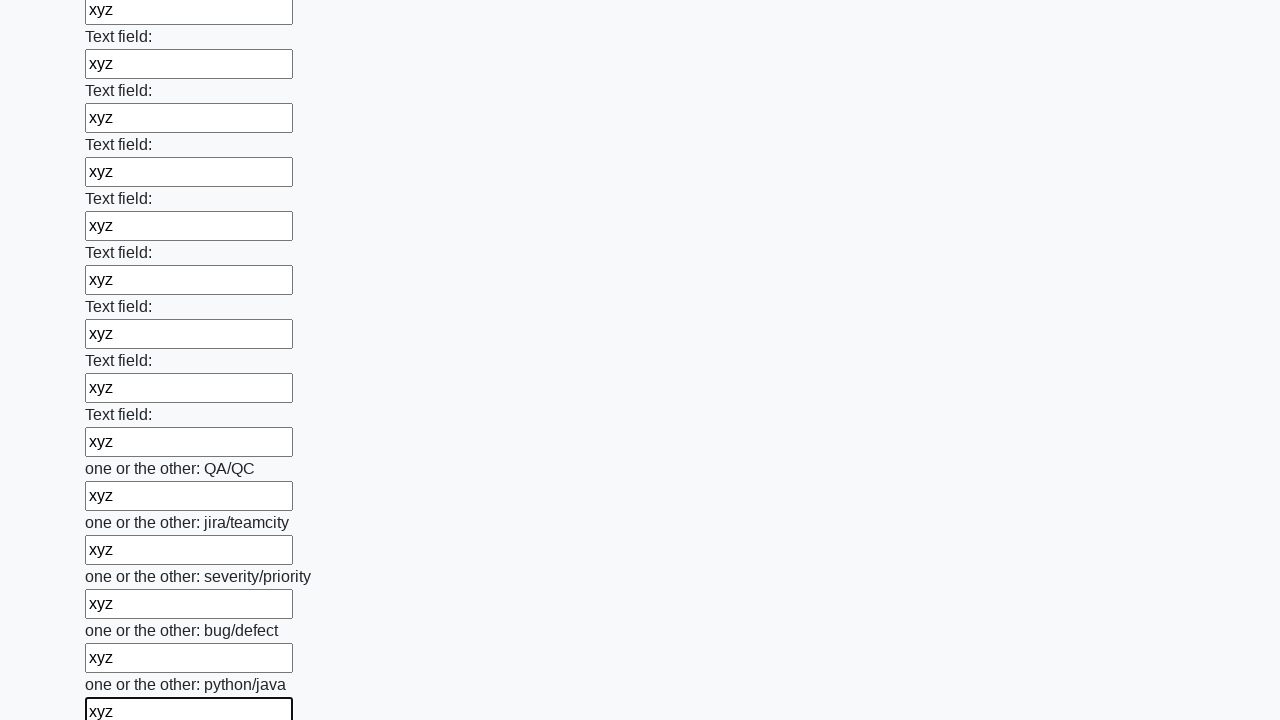

Filled an input field with 'xyz' on input >> nth=92
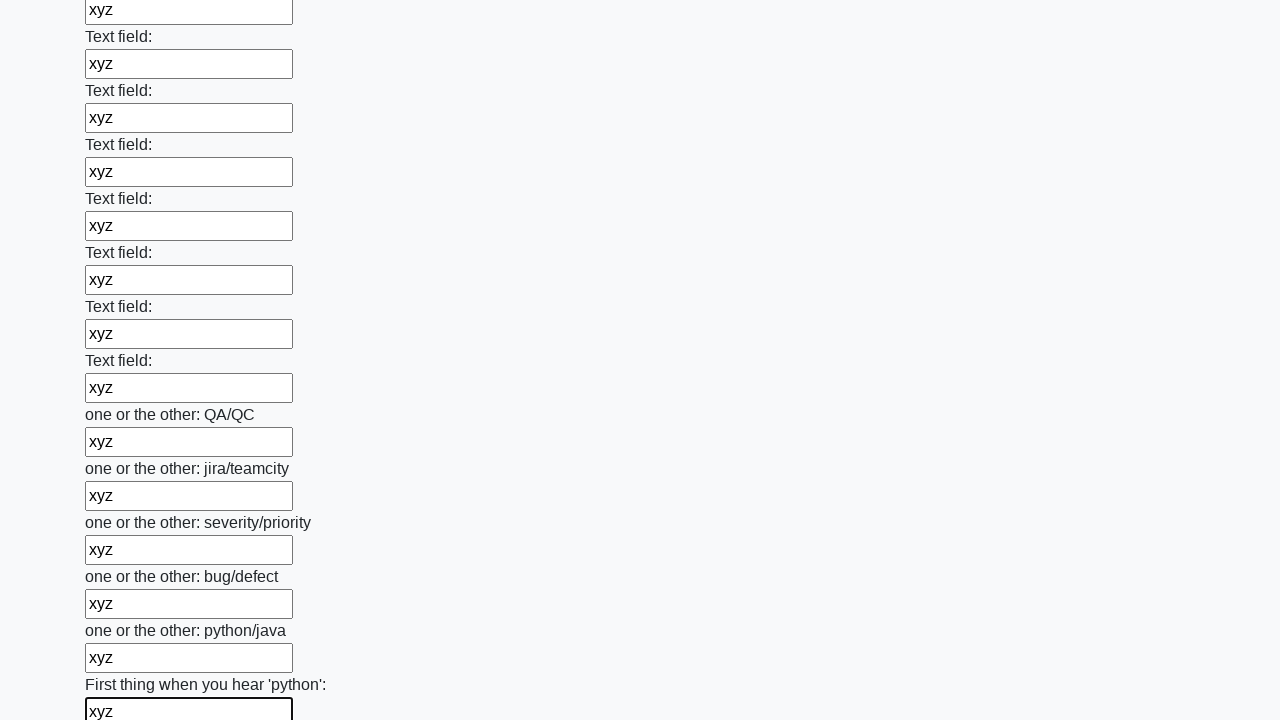

Filled an input field with 'xyz' on input >> nth=93
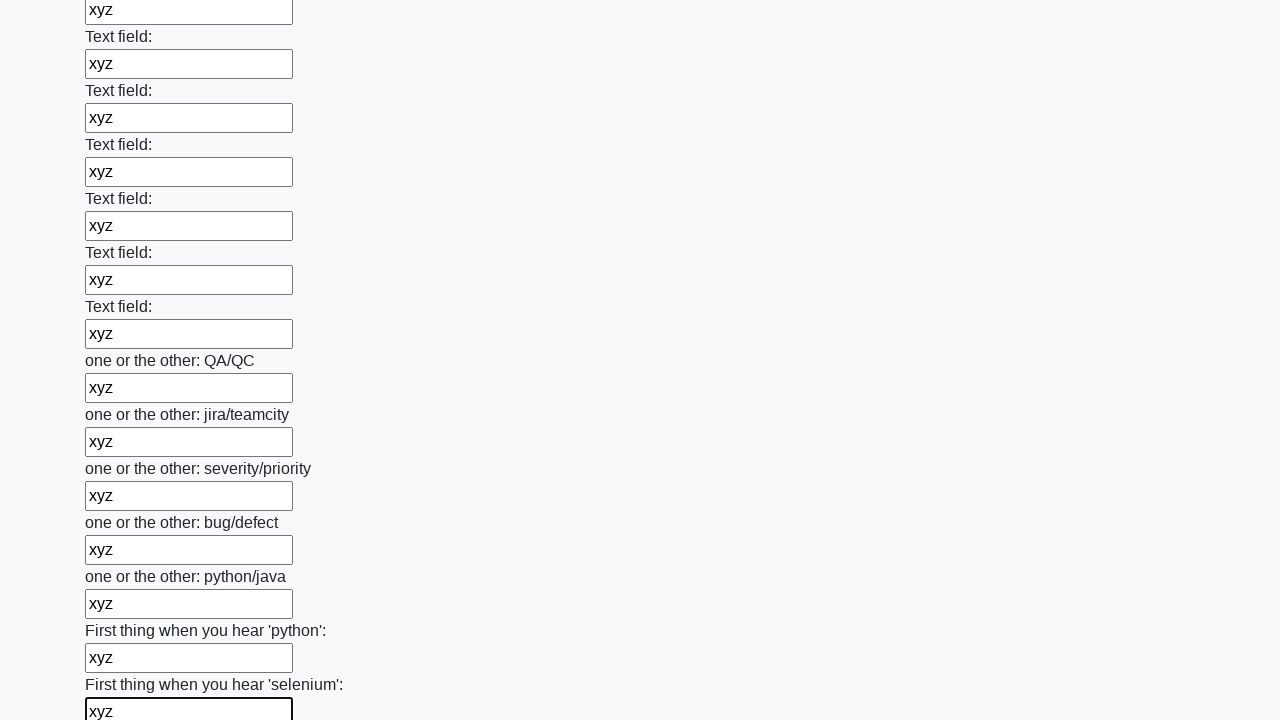

Filled an input field with 'xyz' on input >> nth=94
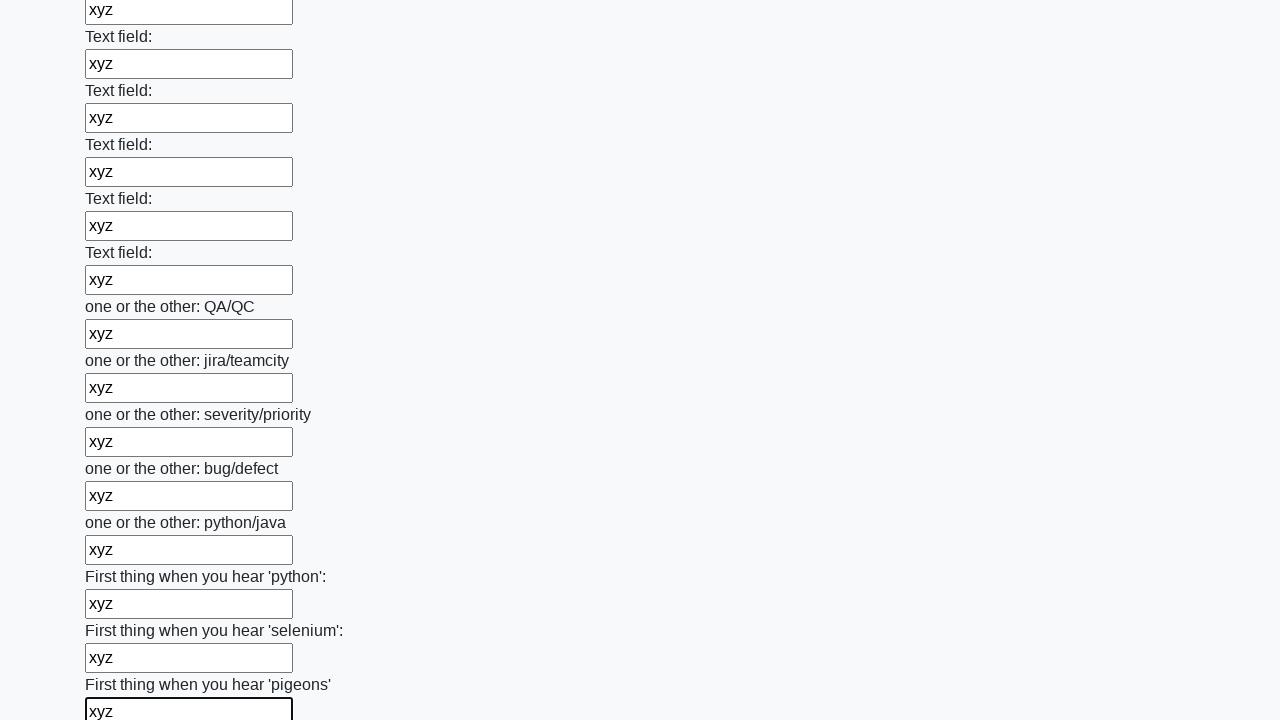

Filled an input field with 'xyz' on input >> nth=95
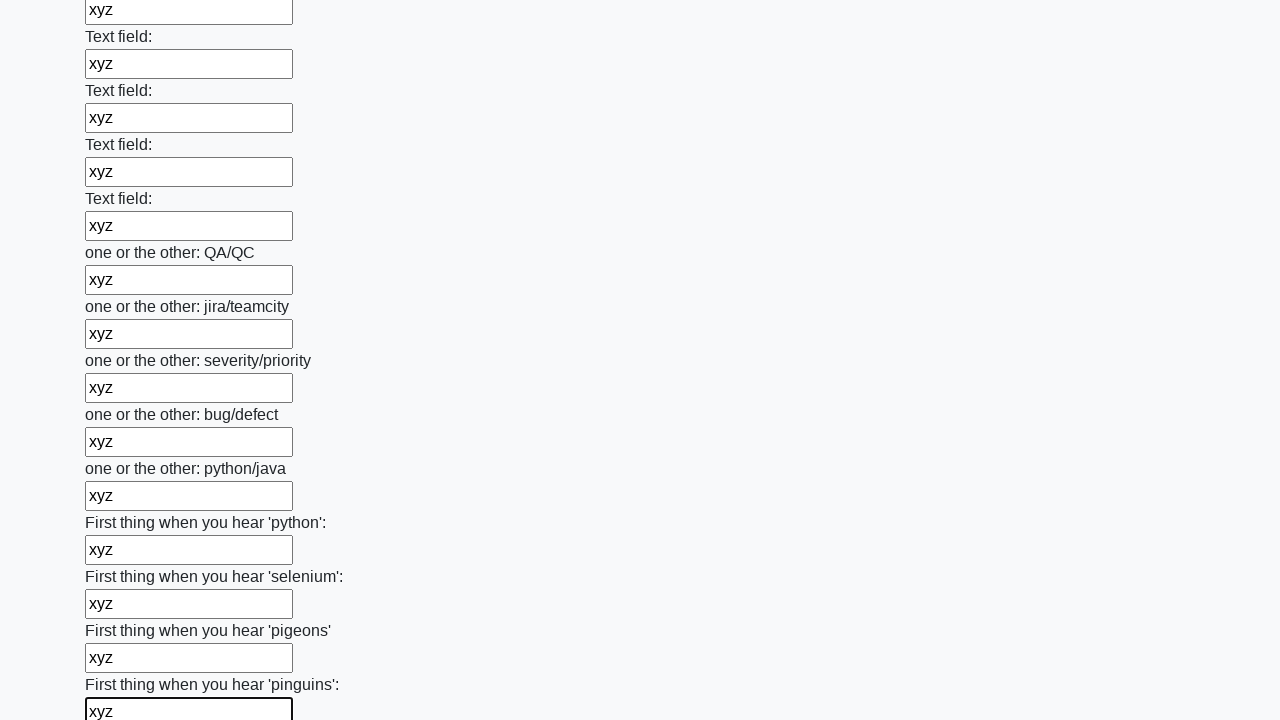

Filled an input field with 'xyz' on input >> nth=96
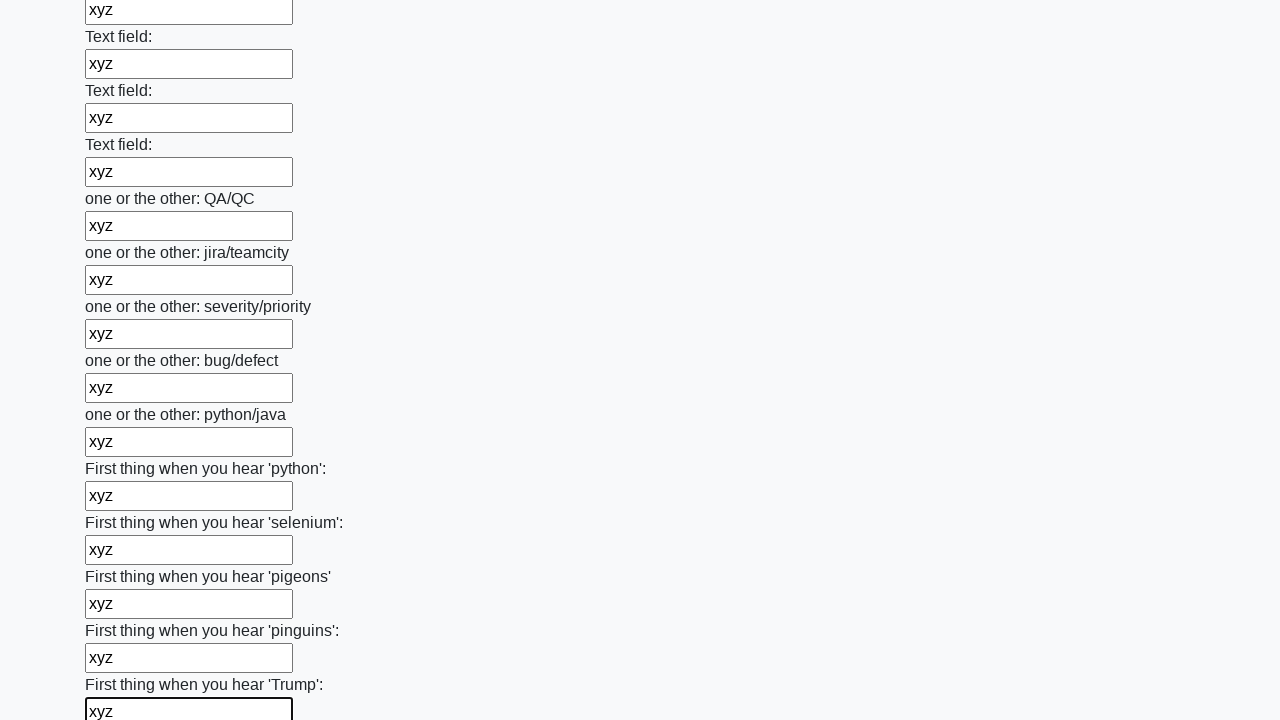

Filled an input field with 'xyz' on input >> nth=97
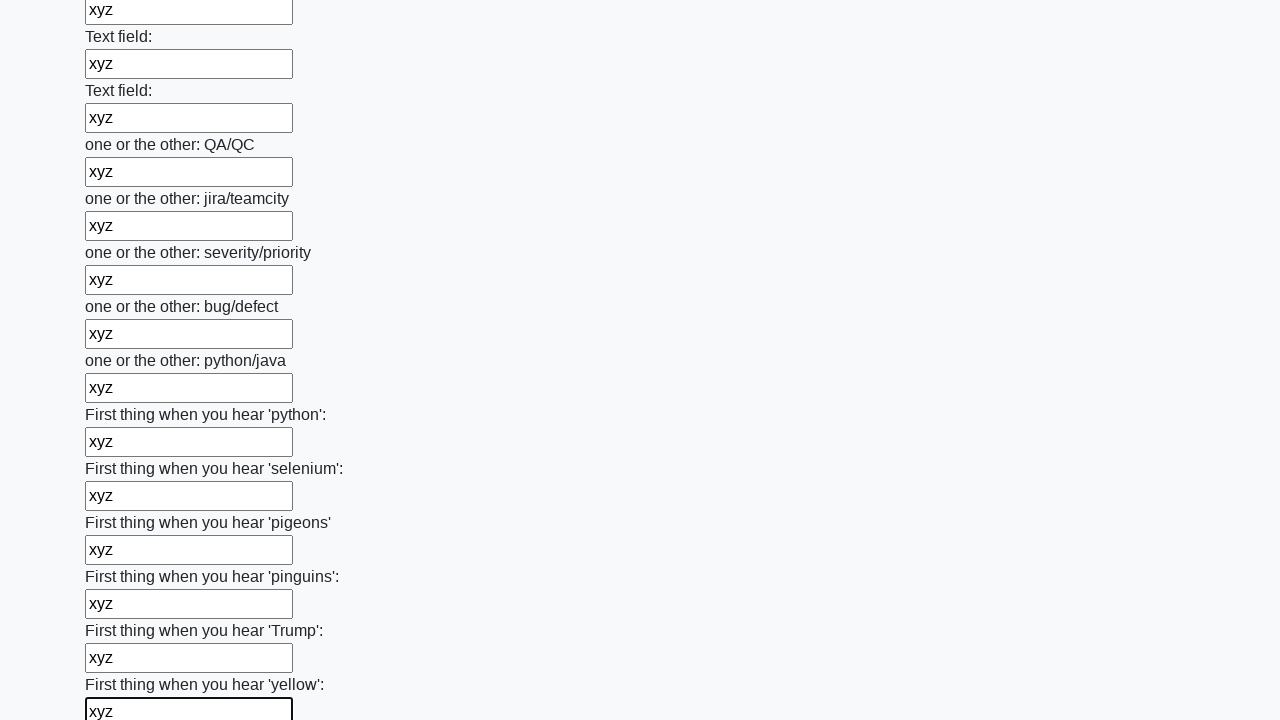

Filled an input field with 'xyz' on input >> nth=98
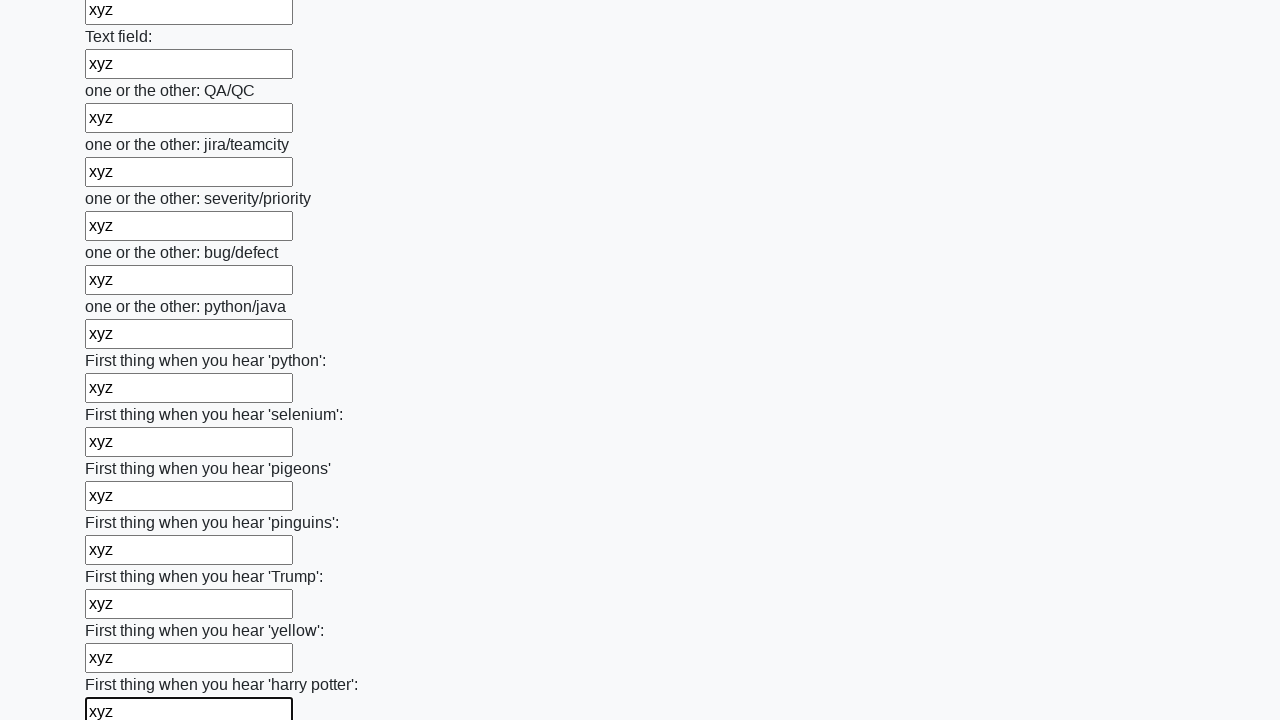

Filled an input field with 'xyz' on input >> nth=99
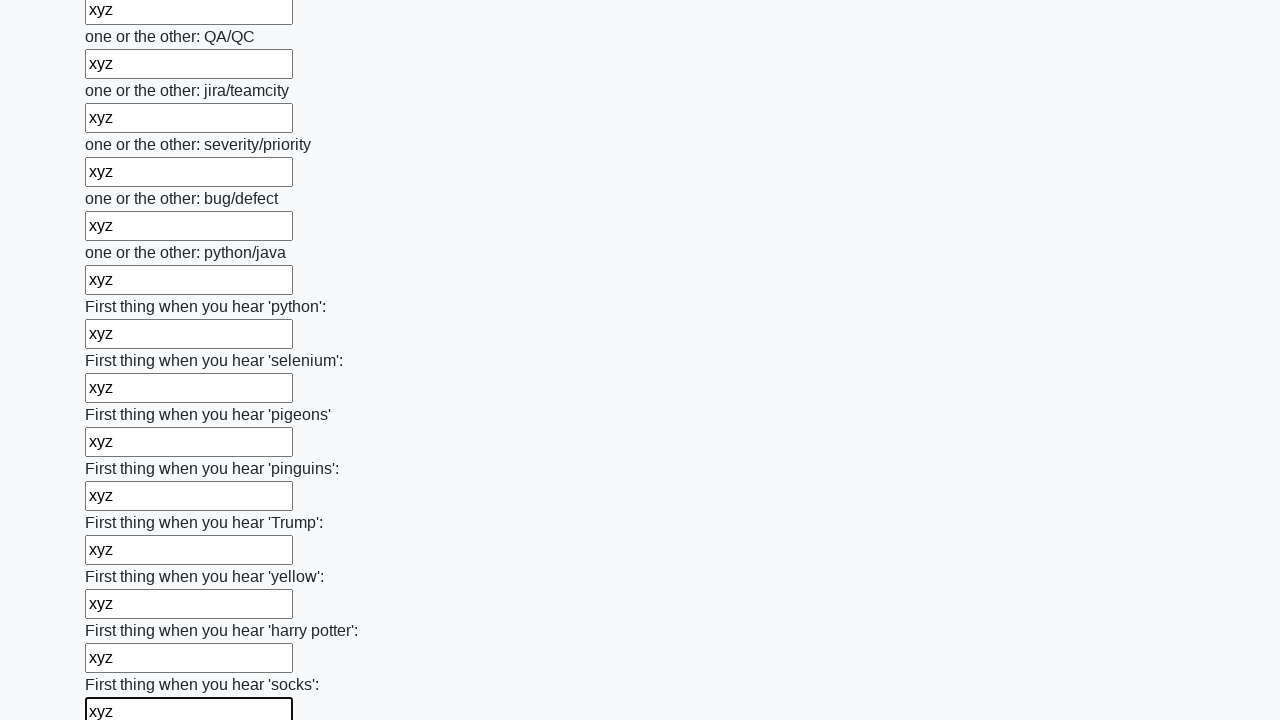

Clicked the submit button to submit the form at (123, 611) on button.btn
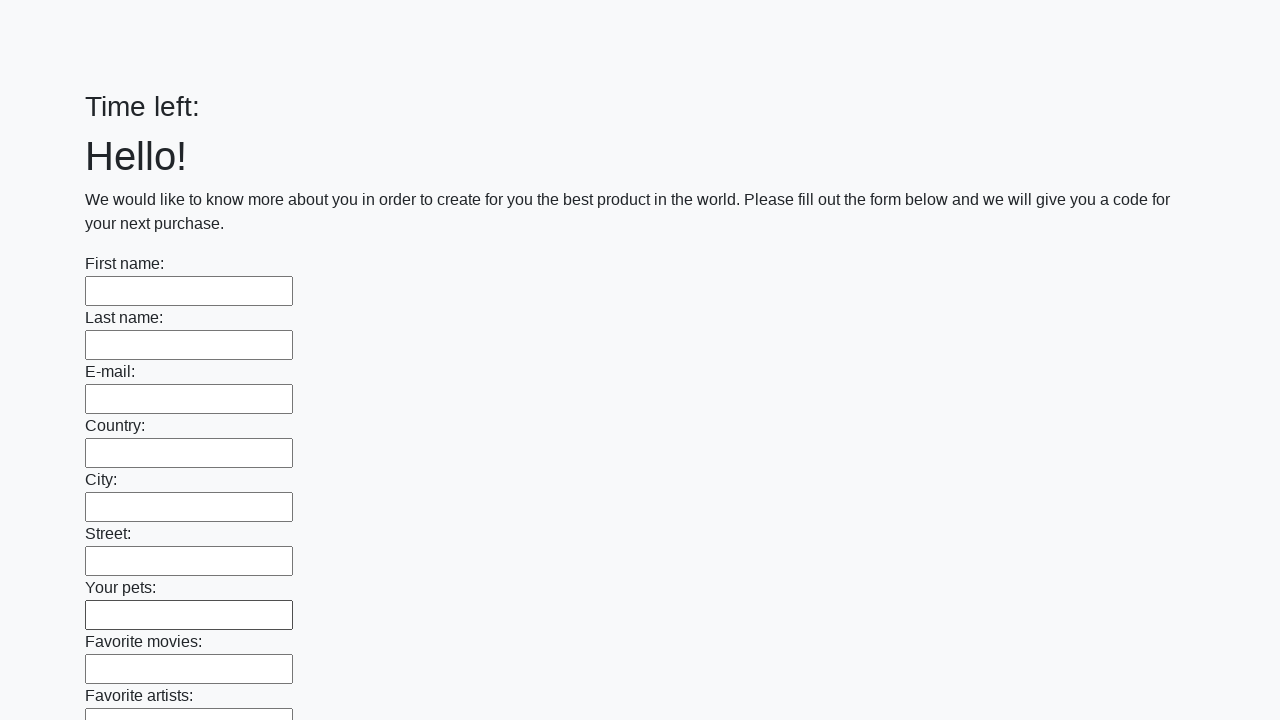

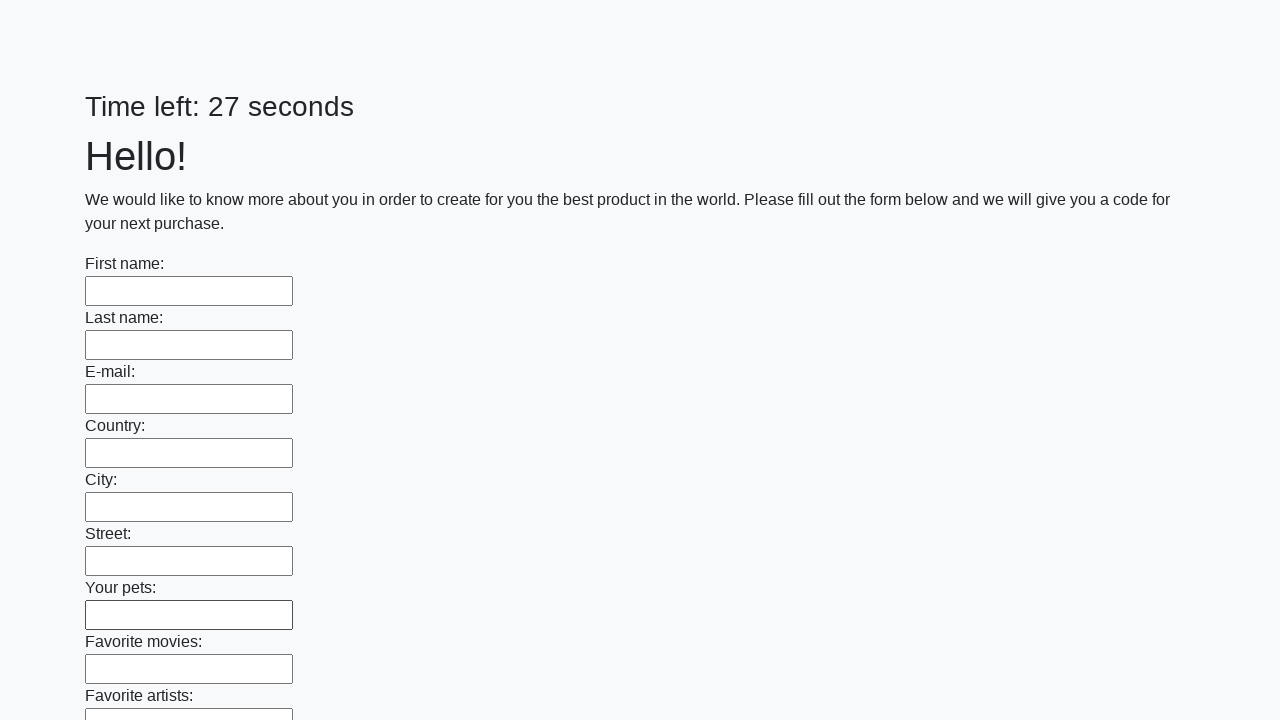